Tests pagination functionality by iterating through all pages of a product table and checking all checkboxes on each page

Starting URL: https://testautomationpractice.blogspot.com/

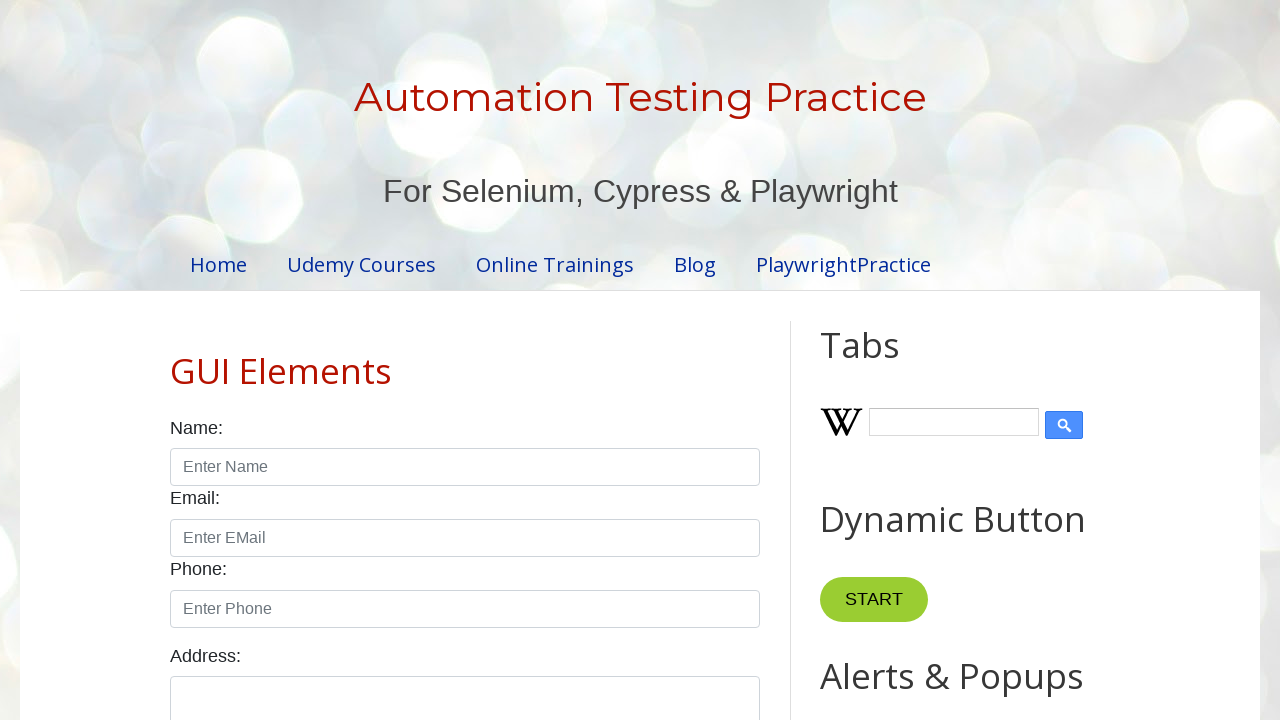

Located all pagination elements
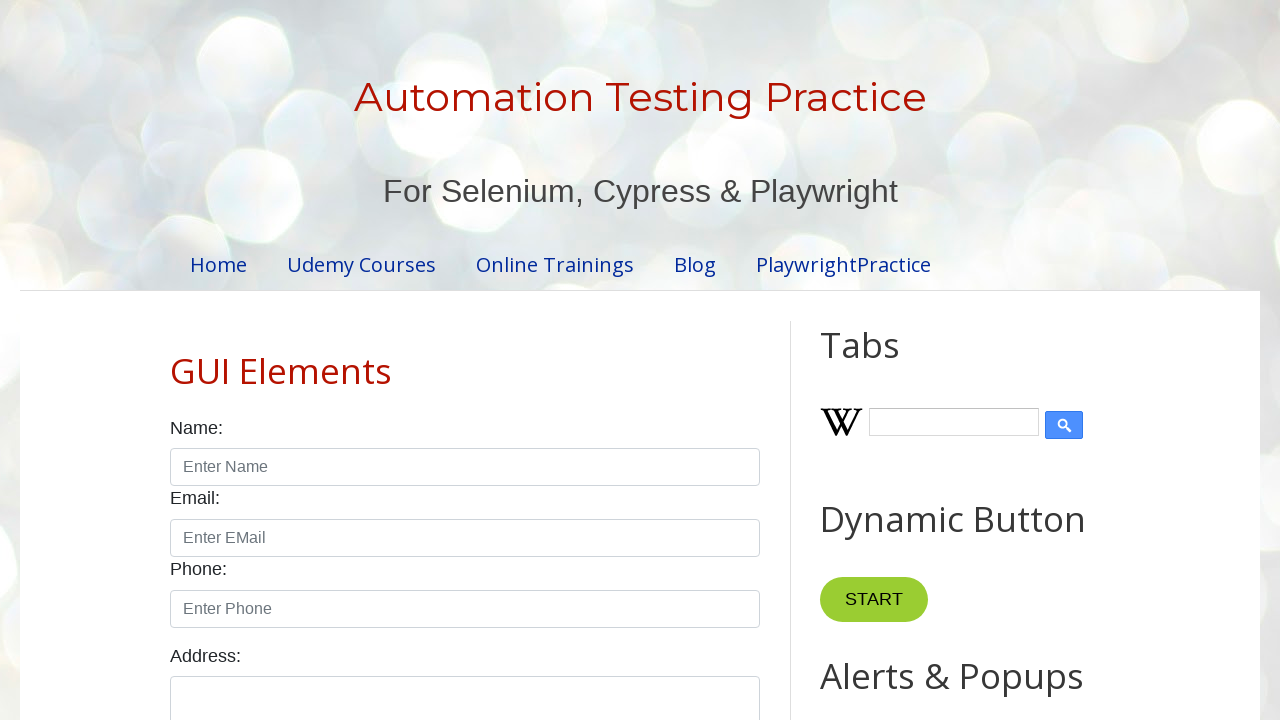

Identified total number of pages: 4
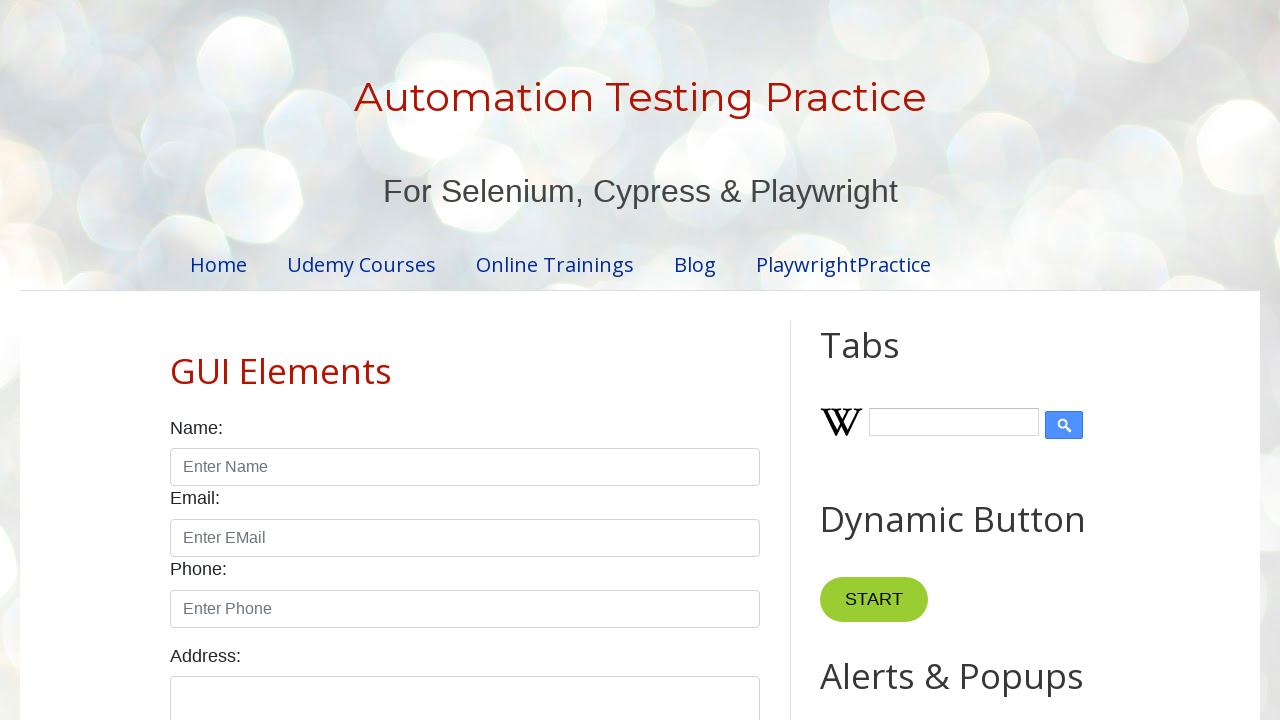

Located all table rows on page 1
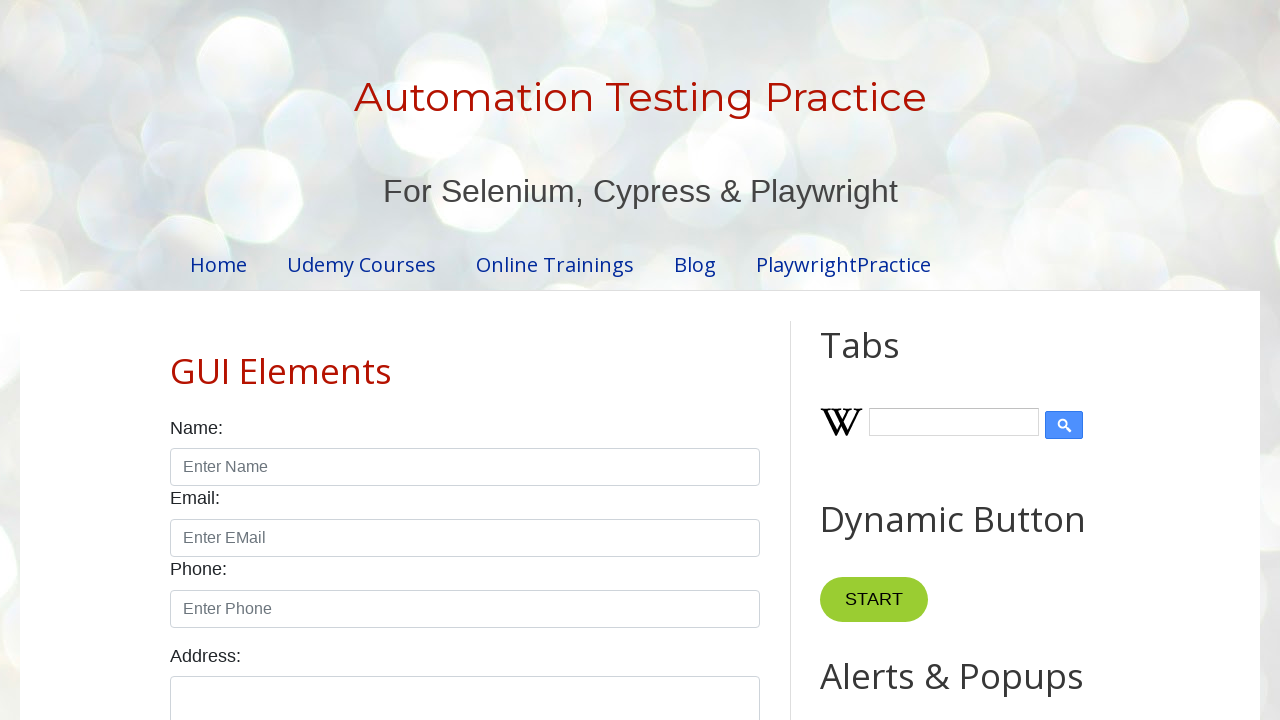

Identified 6 rows on page 1
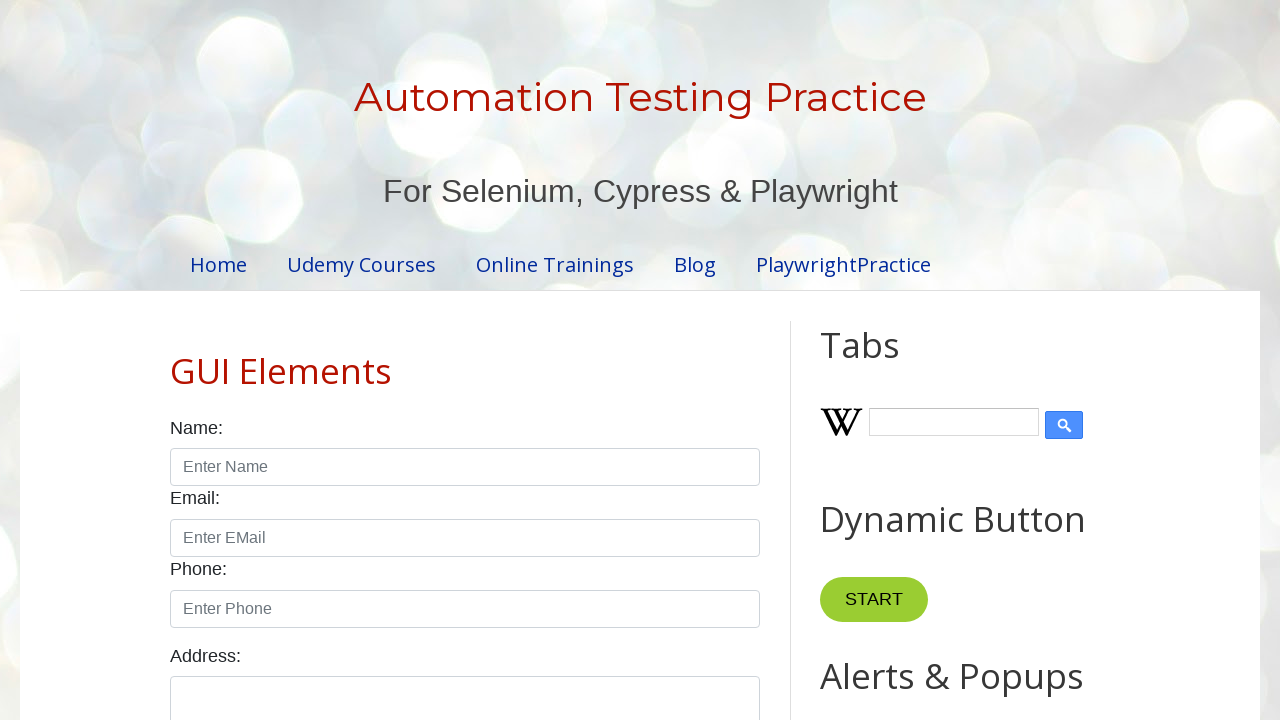

Located checkbox for row 1 on page 1
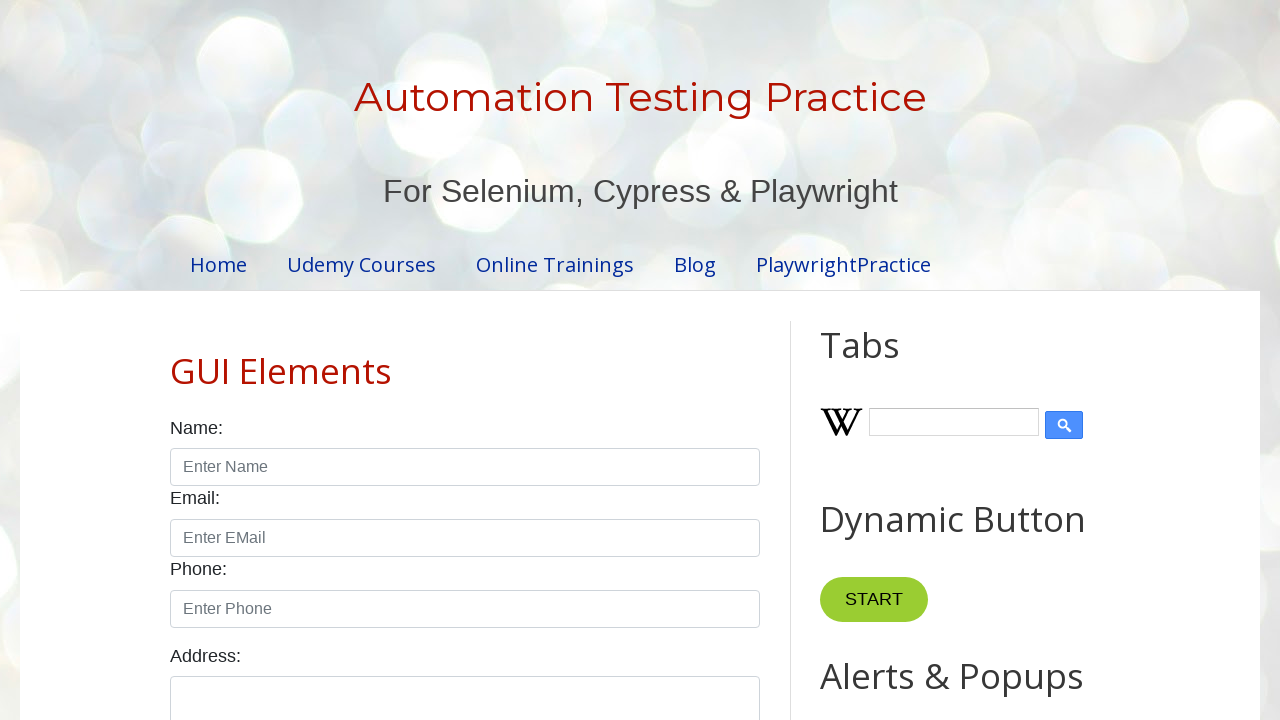

Checkbox for row 1 on page 1 is visible
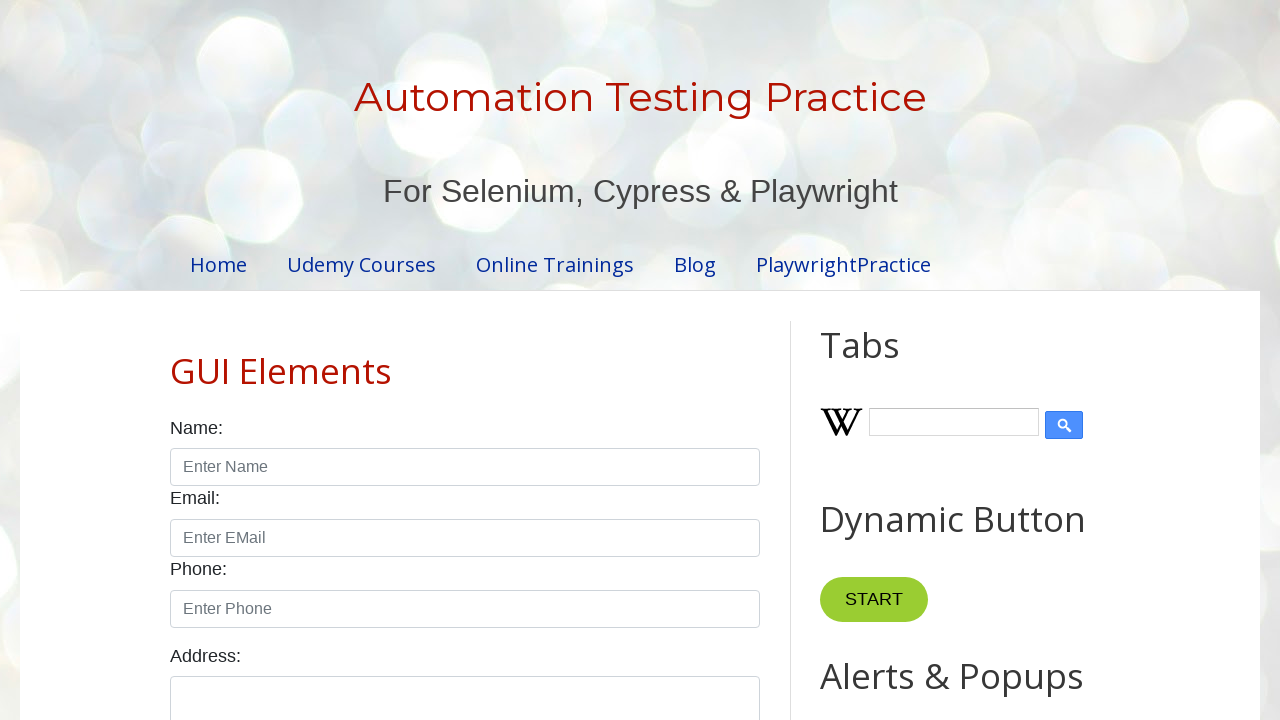

Clicked checkbox for row 1 on page 1 at (651, 361) on //table[@id='productTable']//tr[1]//td[4]//input[contains(@type,'checkbox')]
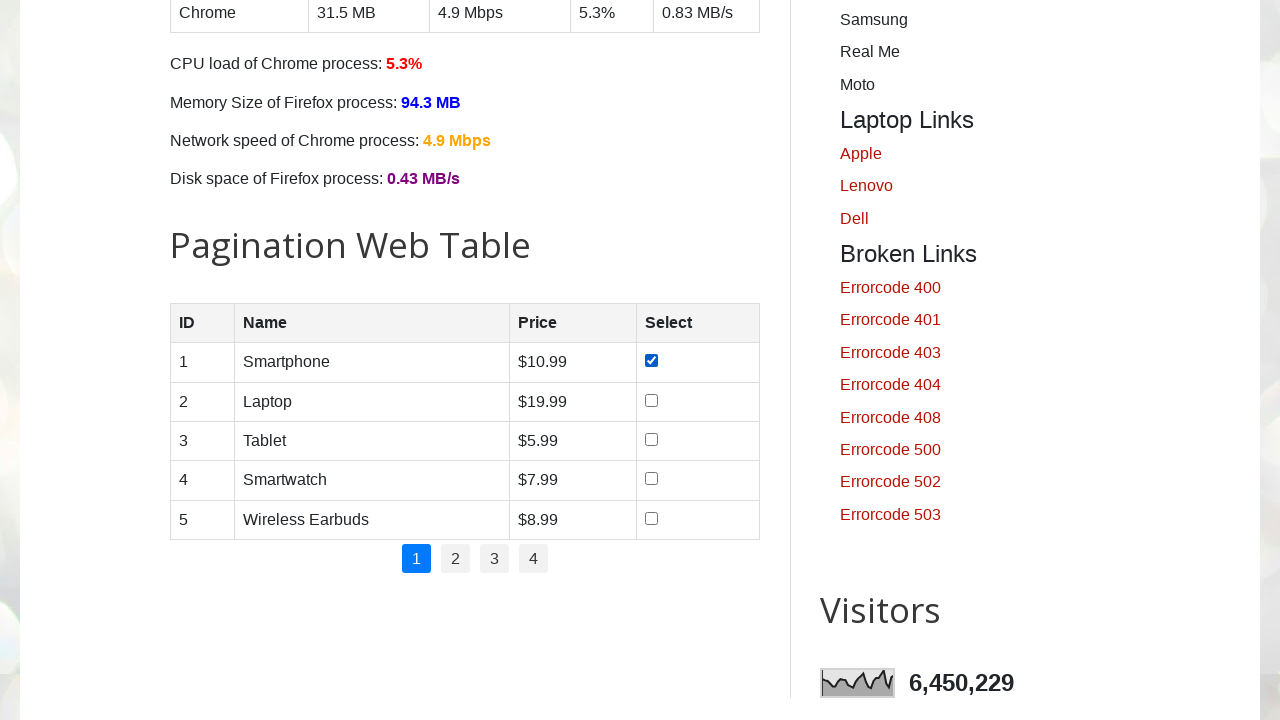

Located checkbox for row 2 on page 1
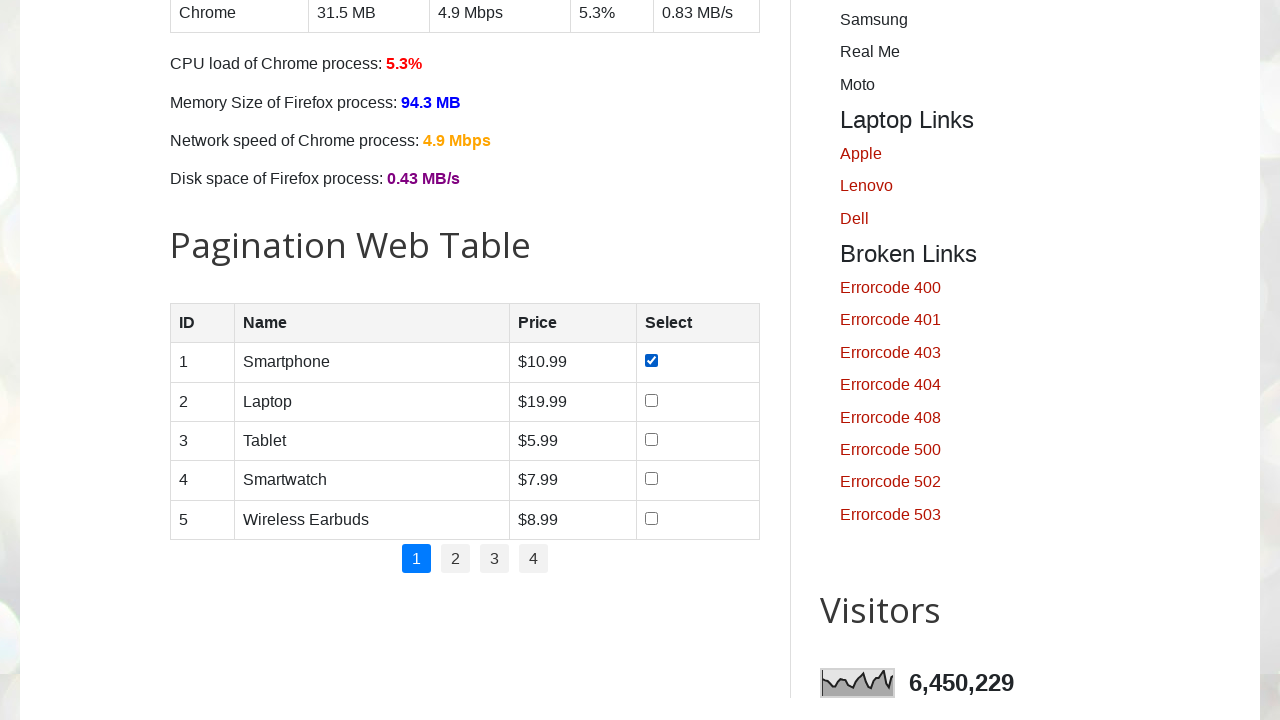

Checkbox for row 2 on page 1 is visible
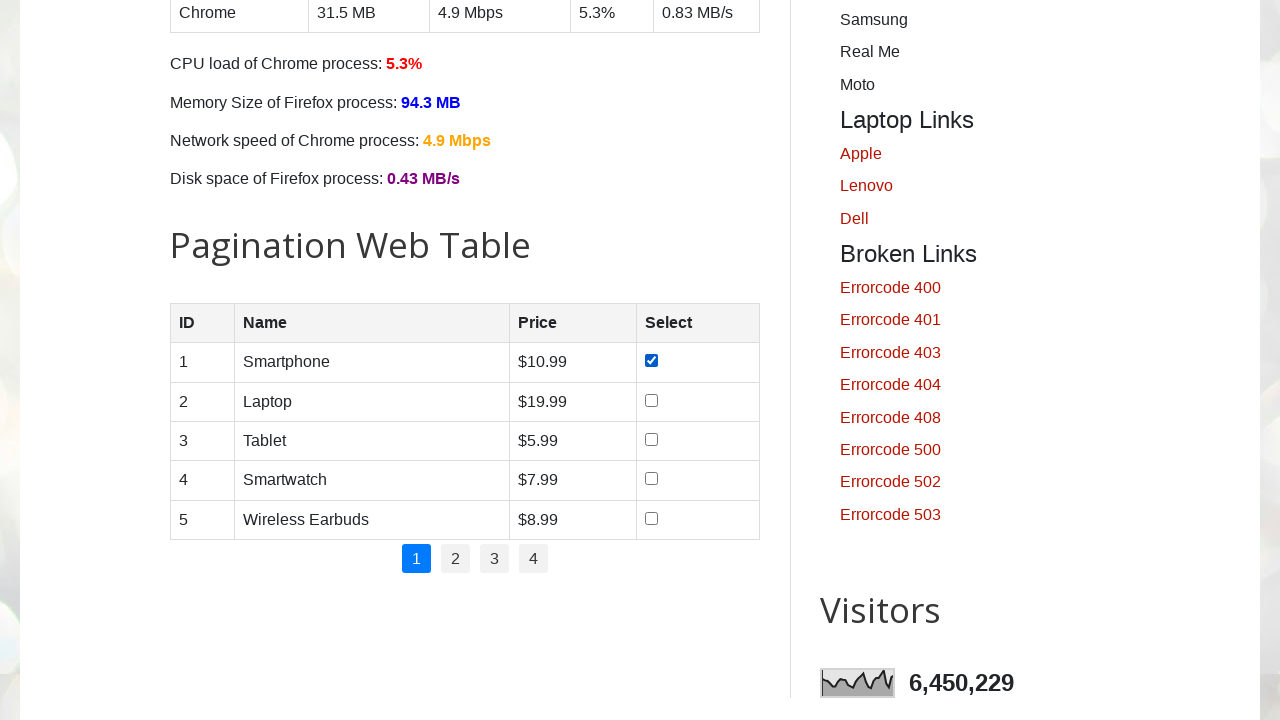

Clicked checkbox for row 2 on page 1 at (651, 400) on //table[@id='productTable']//tr[2]//td[4]//input[contains(@type,'checkbox')]
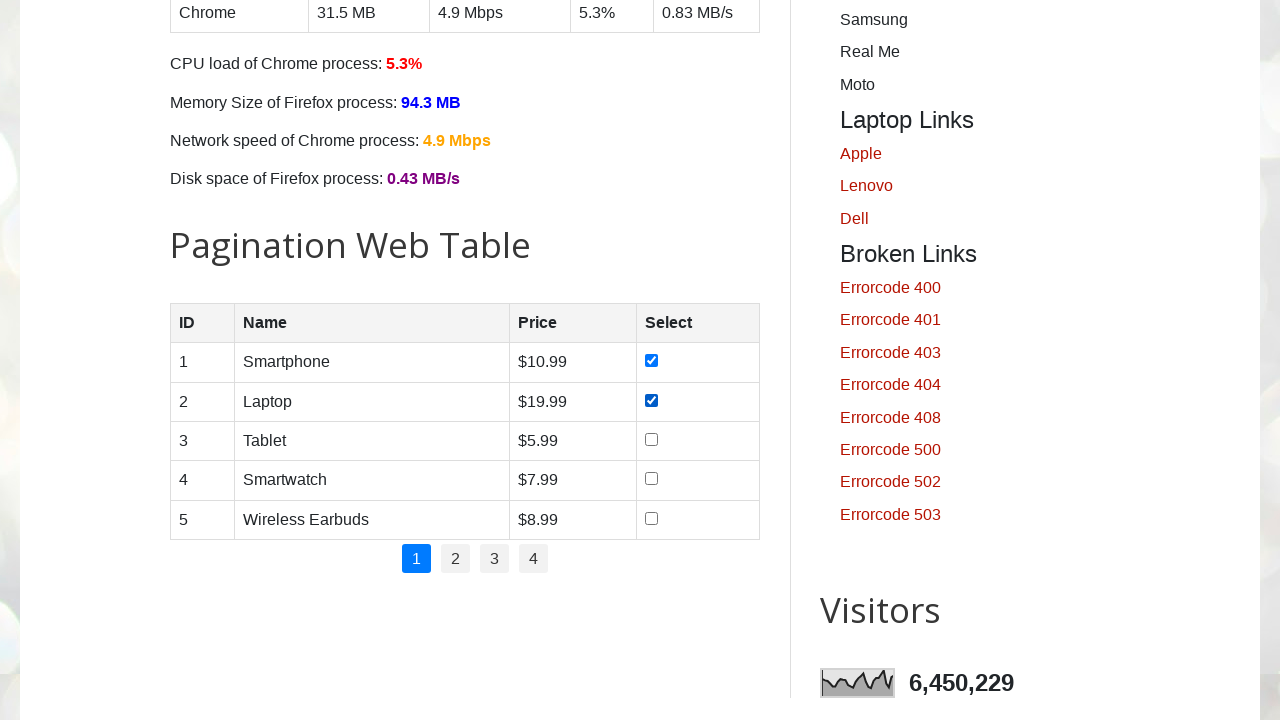

Located checkbox for row 3 on page 1
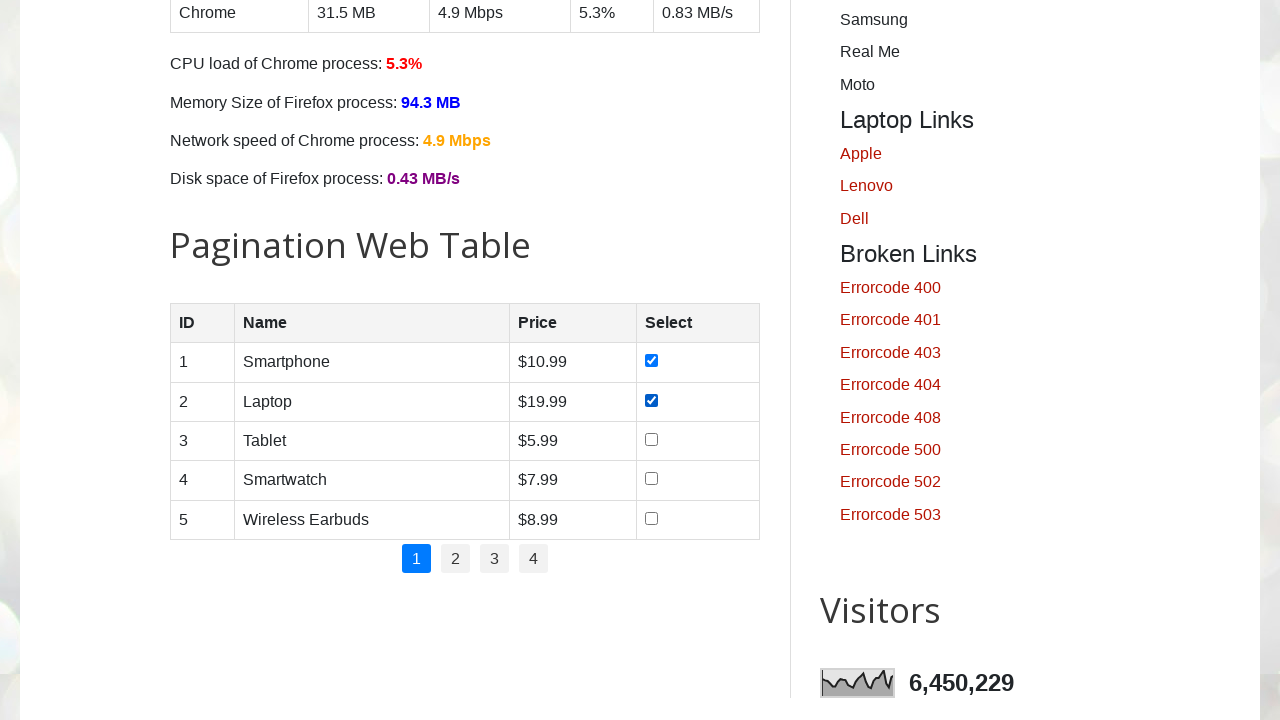

Checkbox for row 3 on page 1 is visible
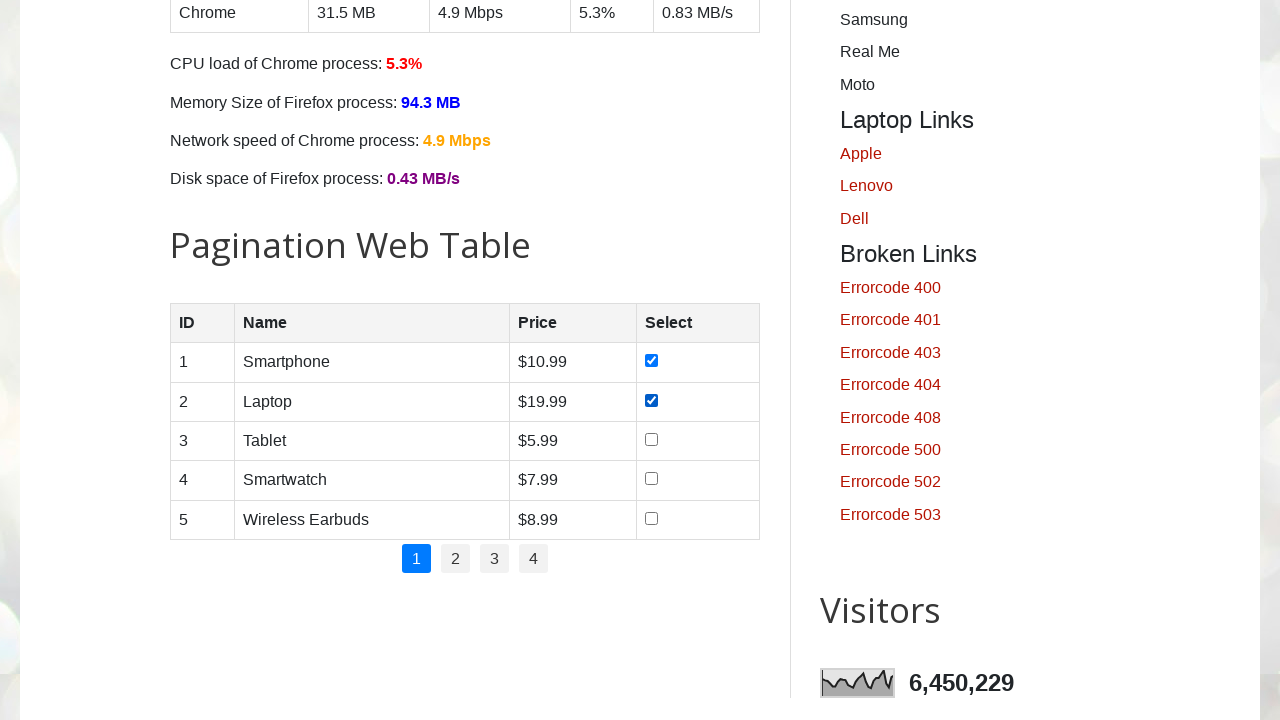

Clicked checkbox for row 3 on page 1 at (651, 439) on //table[@id='productTable']//tr[3]//td[4]//input[contains(@type,'checkbox')]
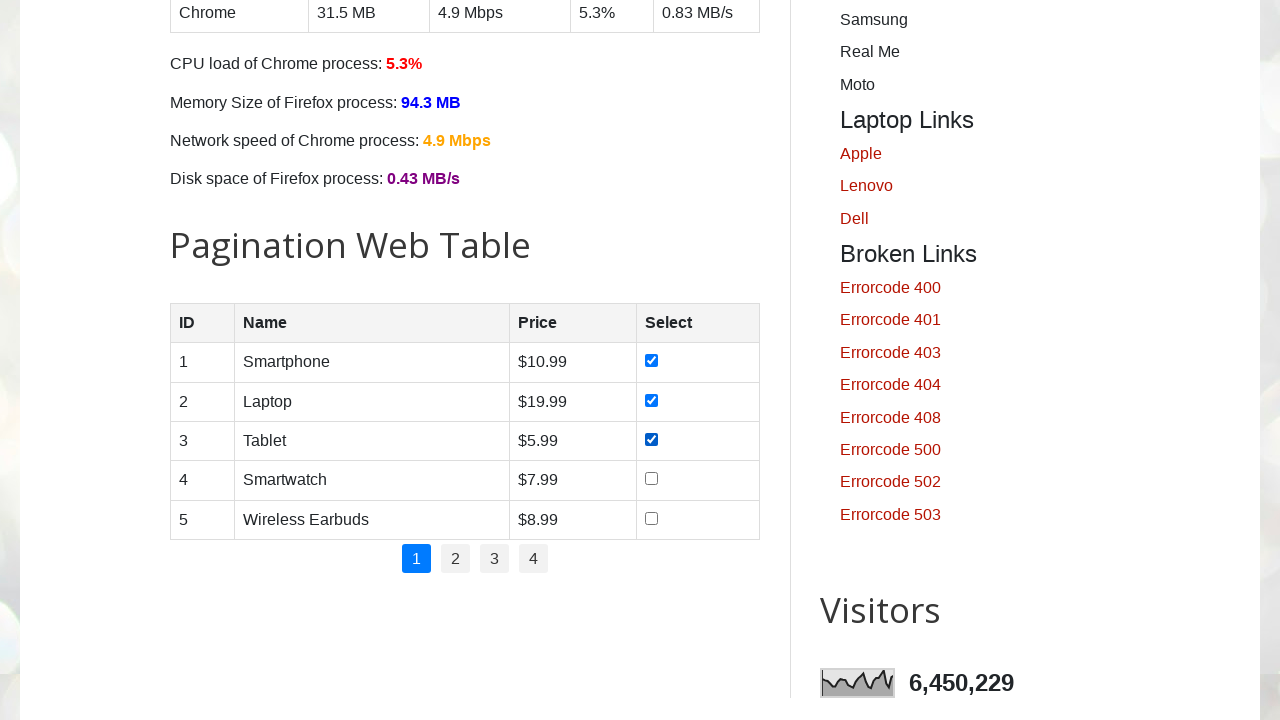

Located checkbox for row 4 on page 1
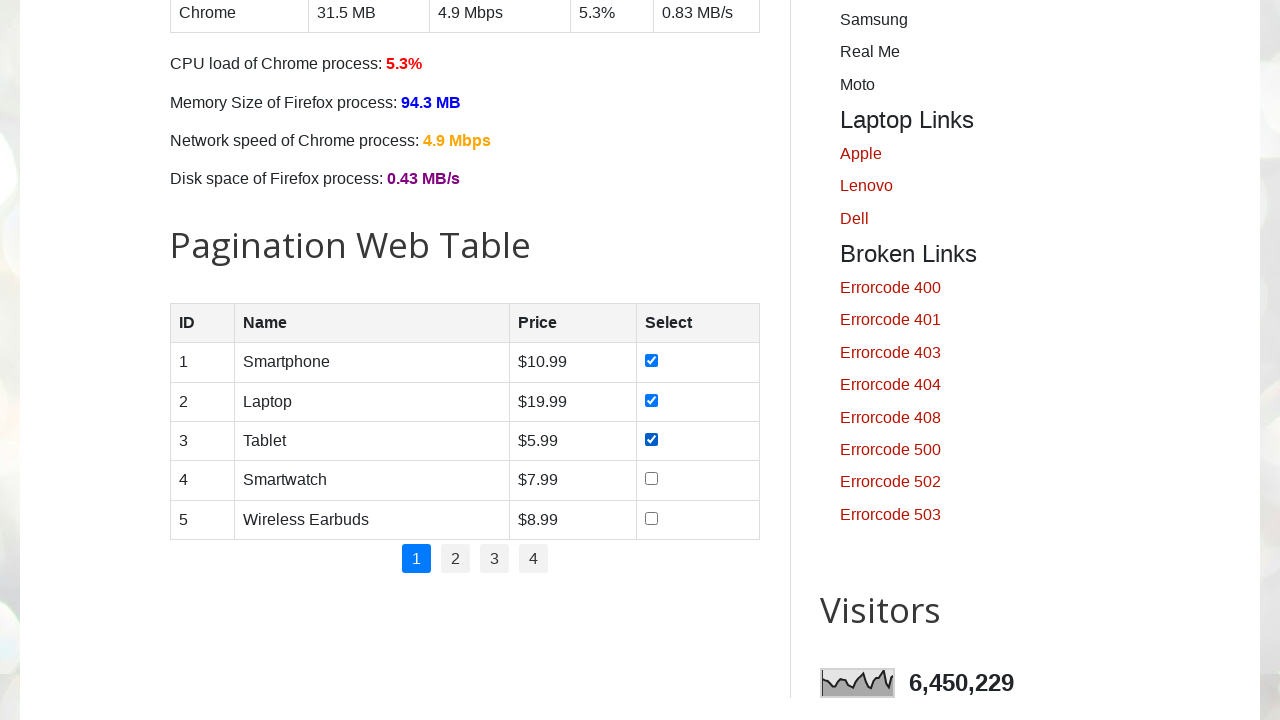

Checkbox for row 4 on page 1 is visible
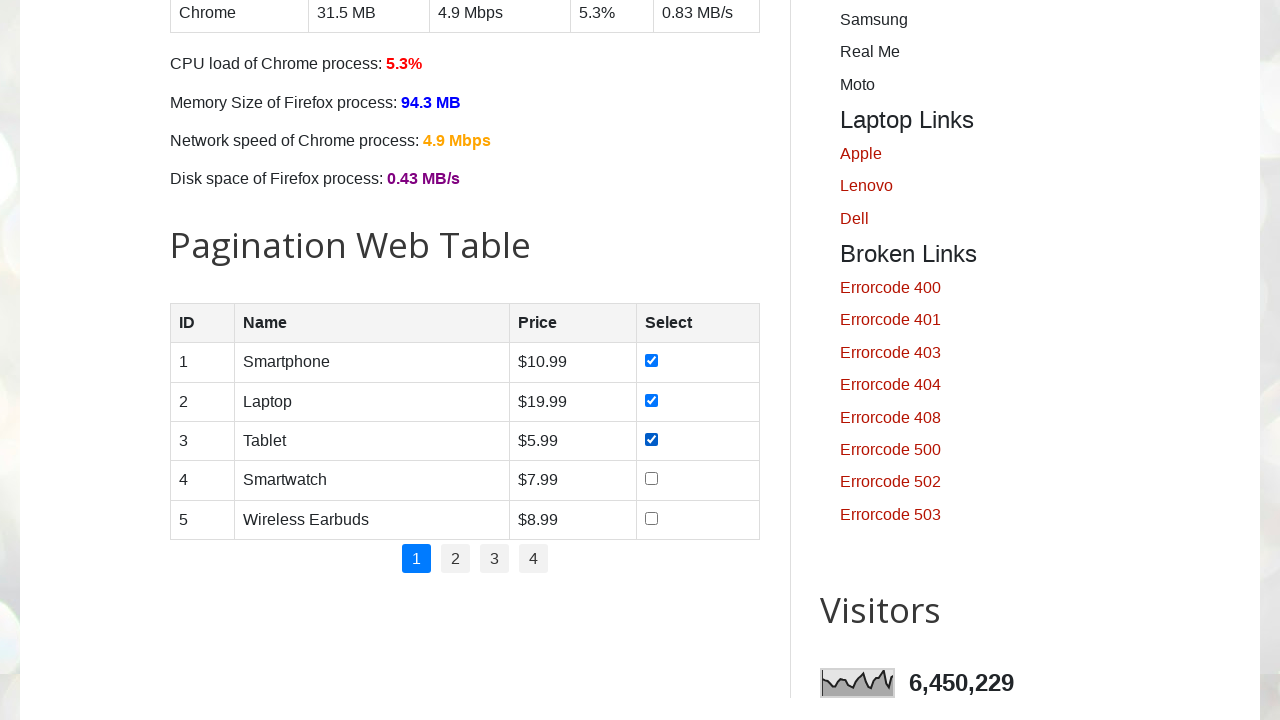

Clicked checkbox for row 4 on page 1 at (651, 479) on //table[@id='productTable']//tr[4]//td[4]//input[contains(@type,'checkbox')]
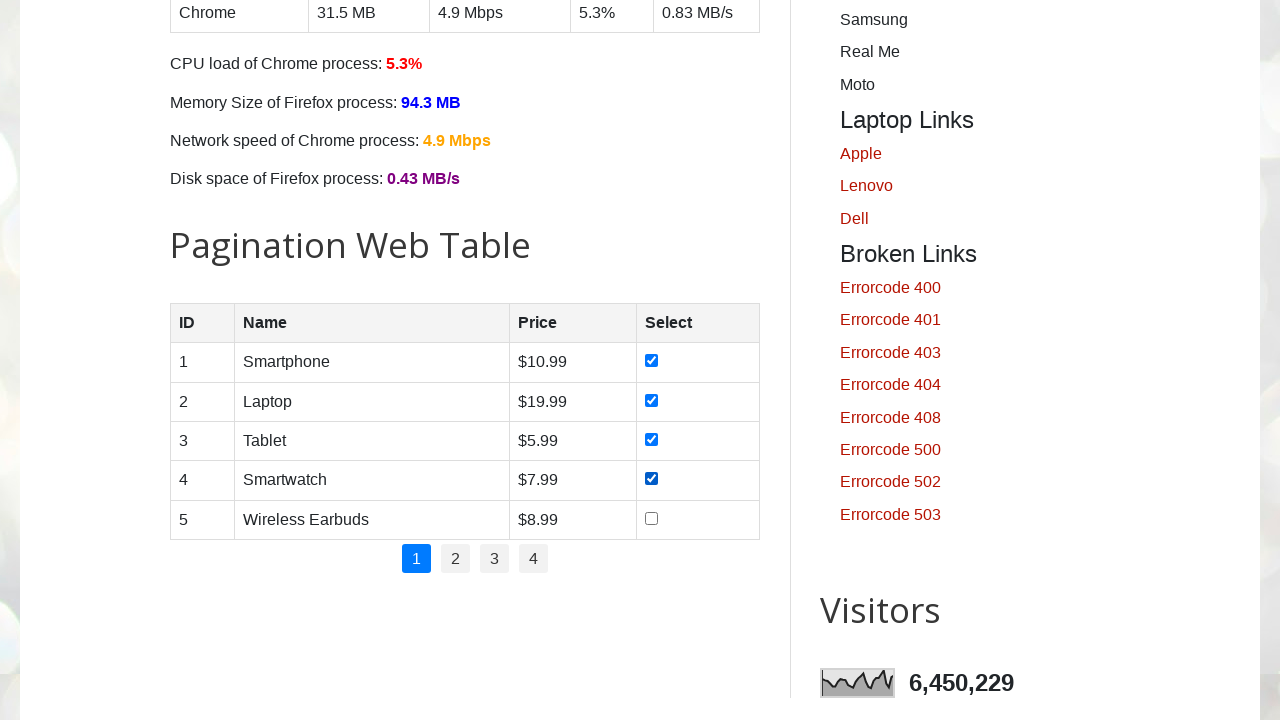

Located checkbox for row 5 on page 1
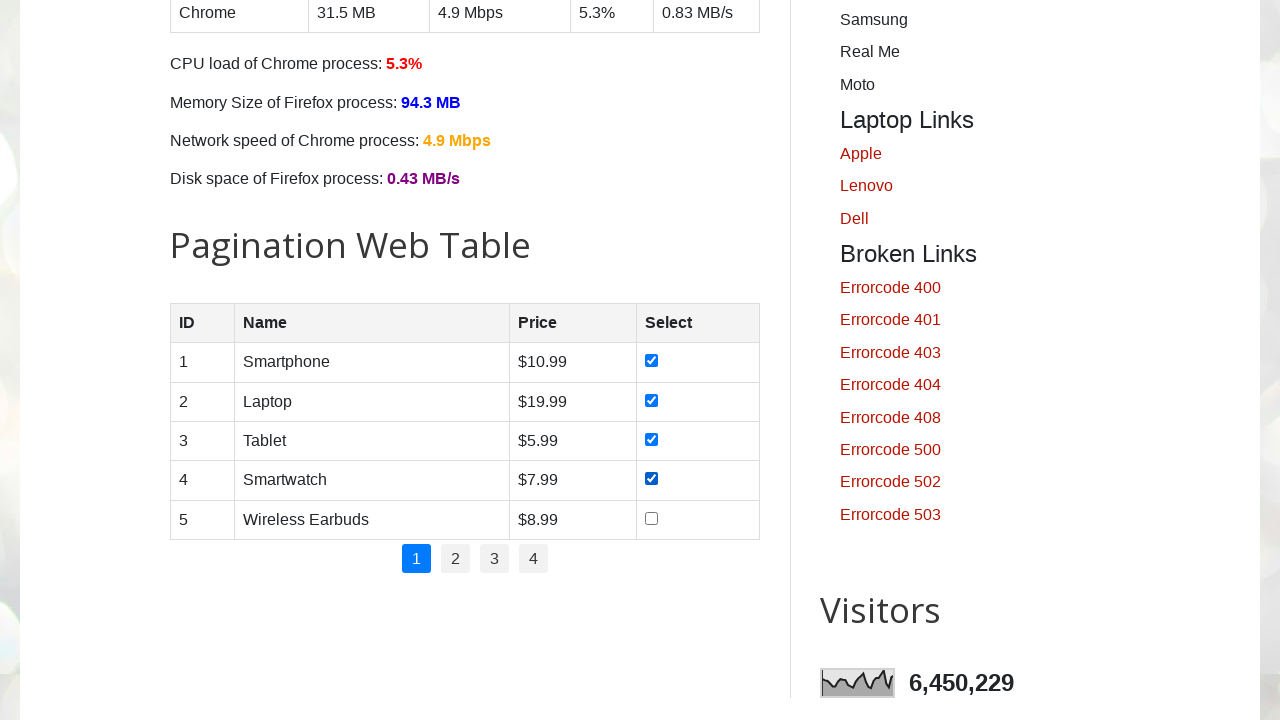

Checkbox for row 5 on page 1 is visible
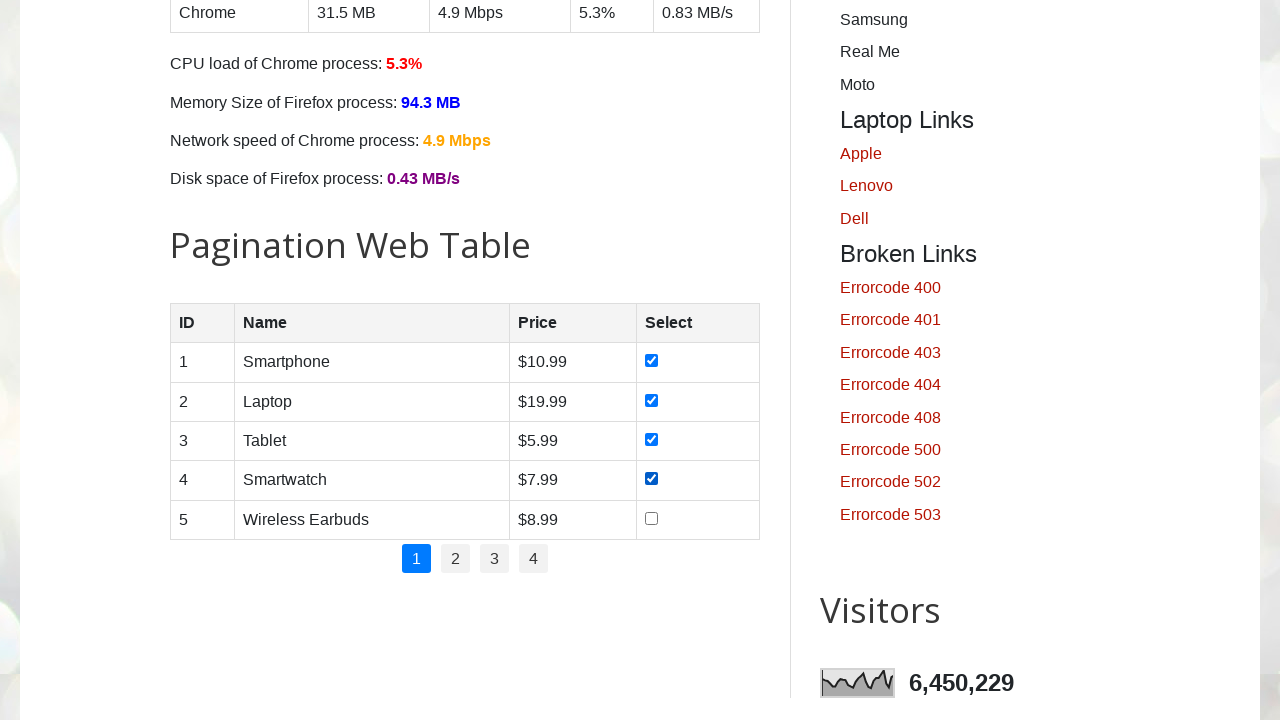

Clicked checkbox for row 5 on page 1 at (651, 518) on //table[@id='productTable']//tr[5]//td[4]//input[contains(@type,'checkbox')]
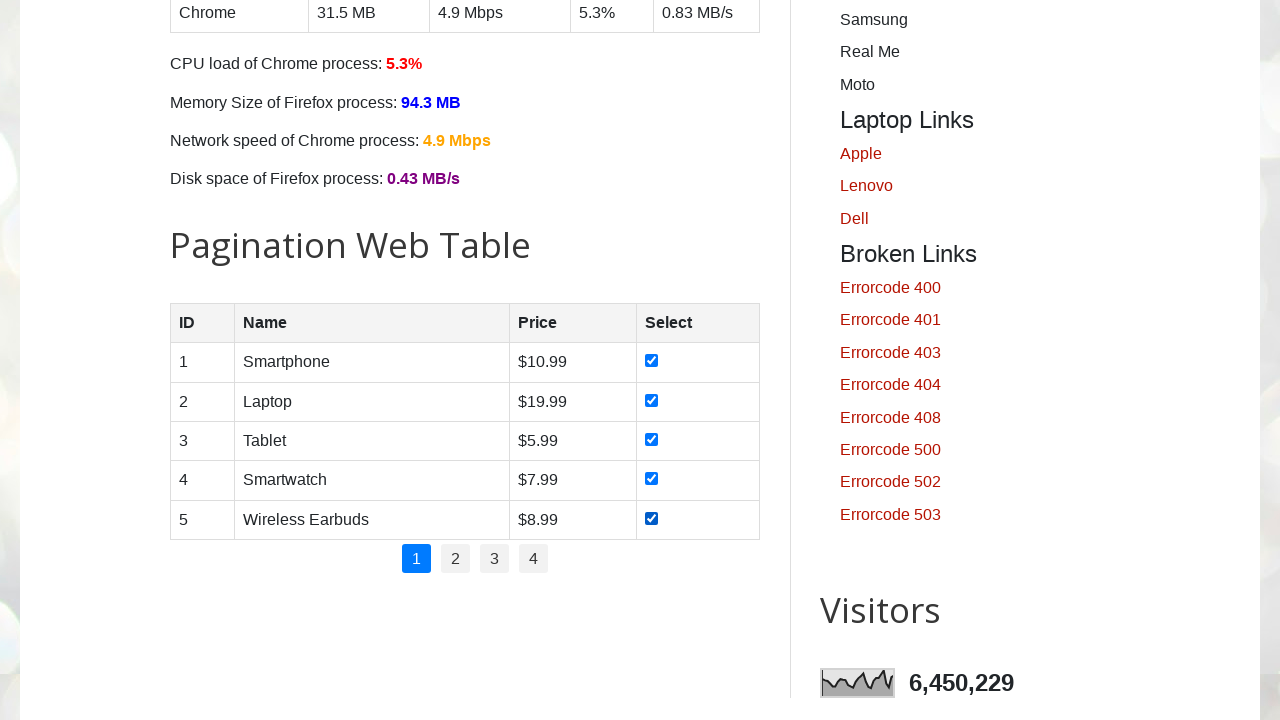

Located next page link (page 2)
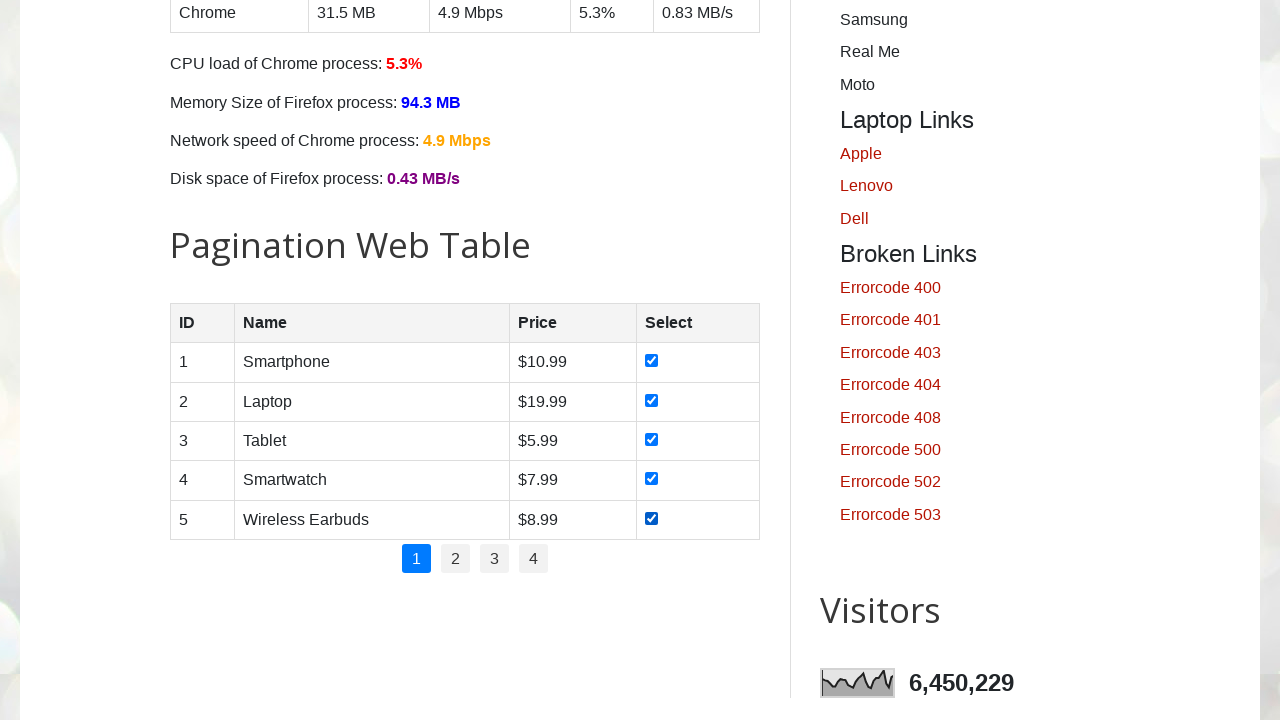

Clicked next page link to navigate to page 2 at (456, 559) on //ul[@id='pagination']//li[2]//a
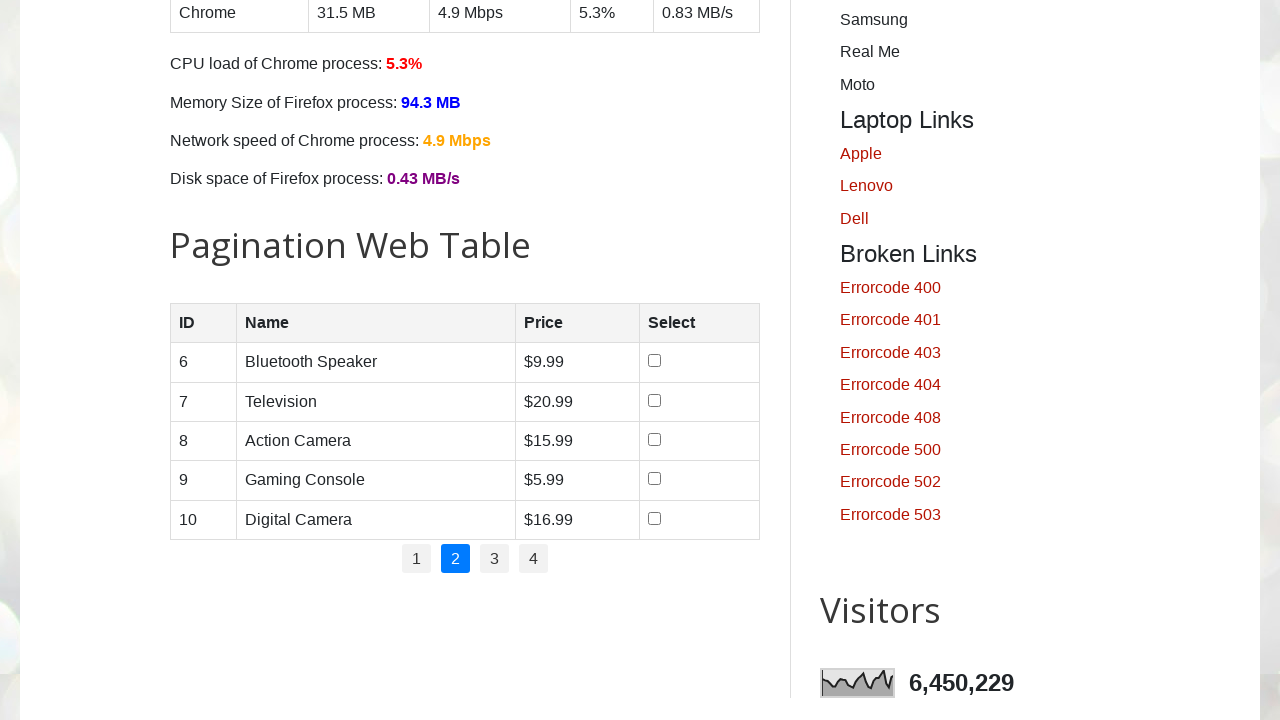

Table rows are visible on page 2
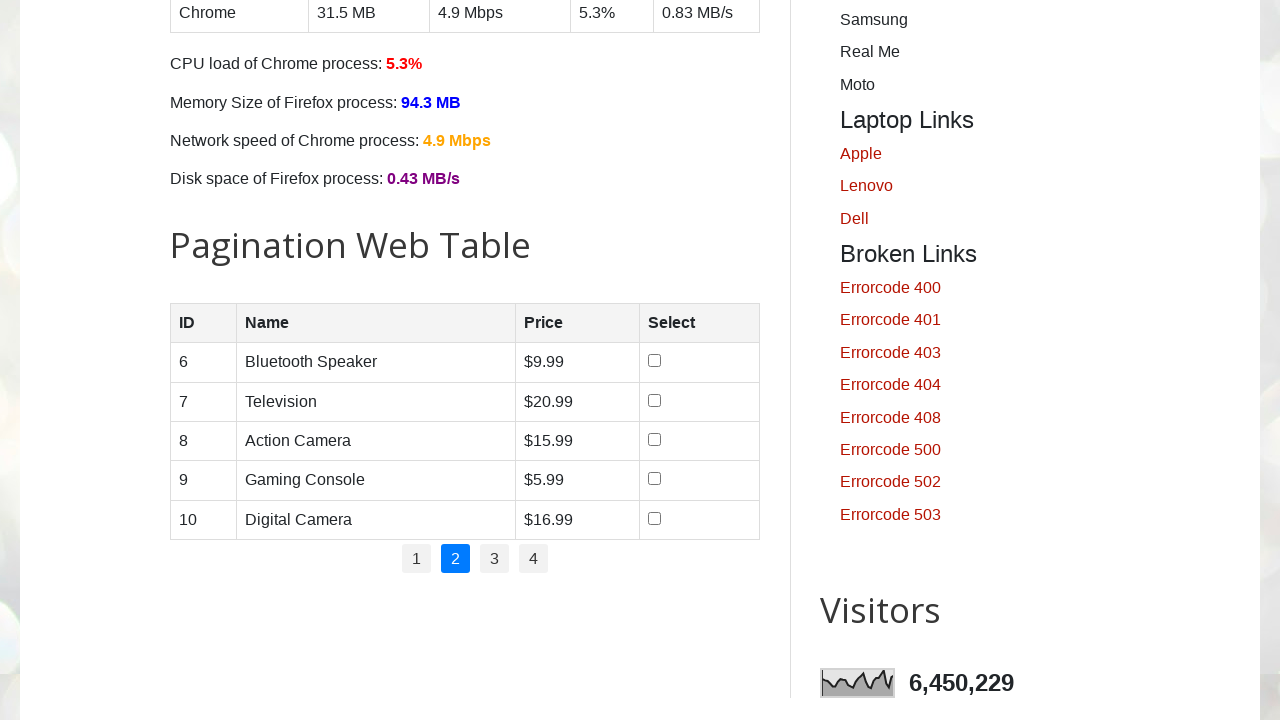

Waited 500ms for page 2 to fully load
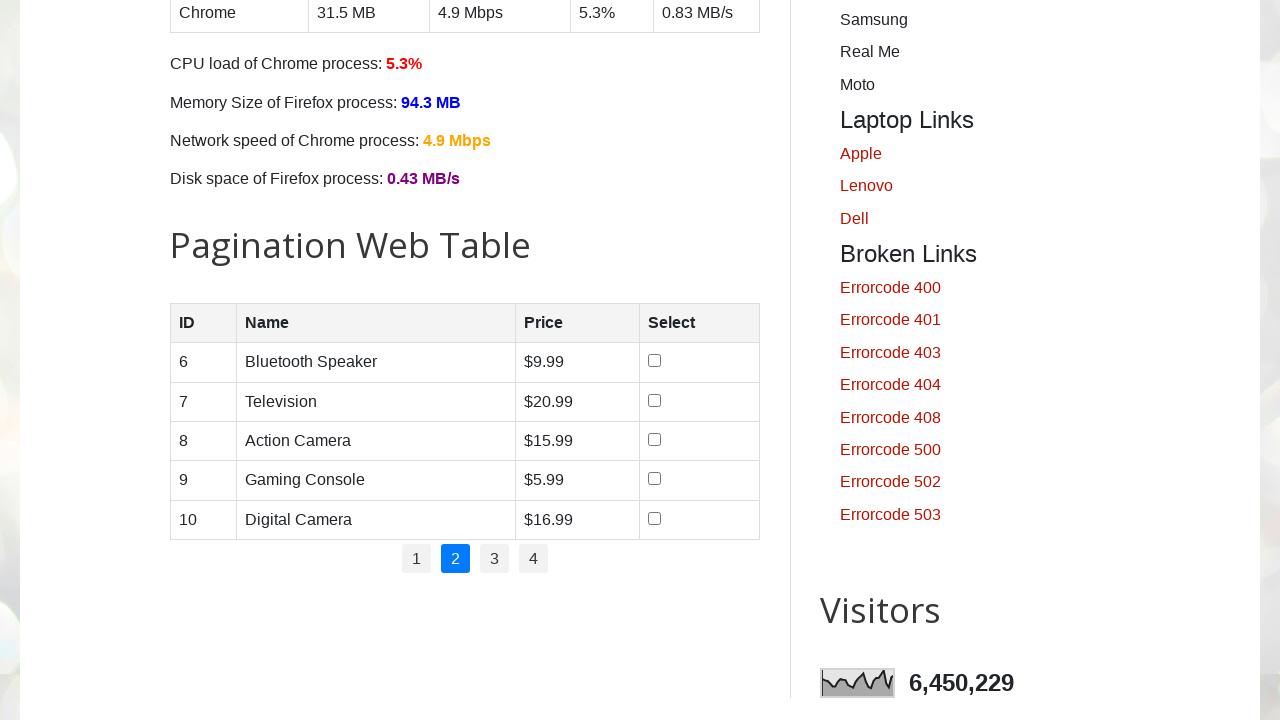

Located all table rows on page 2
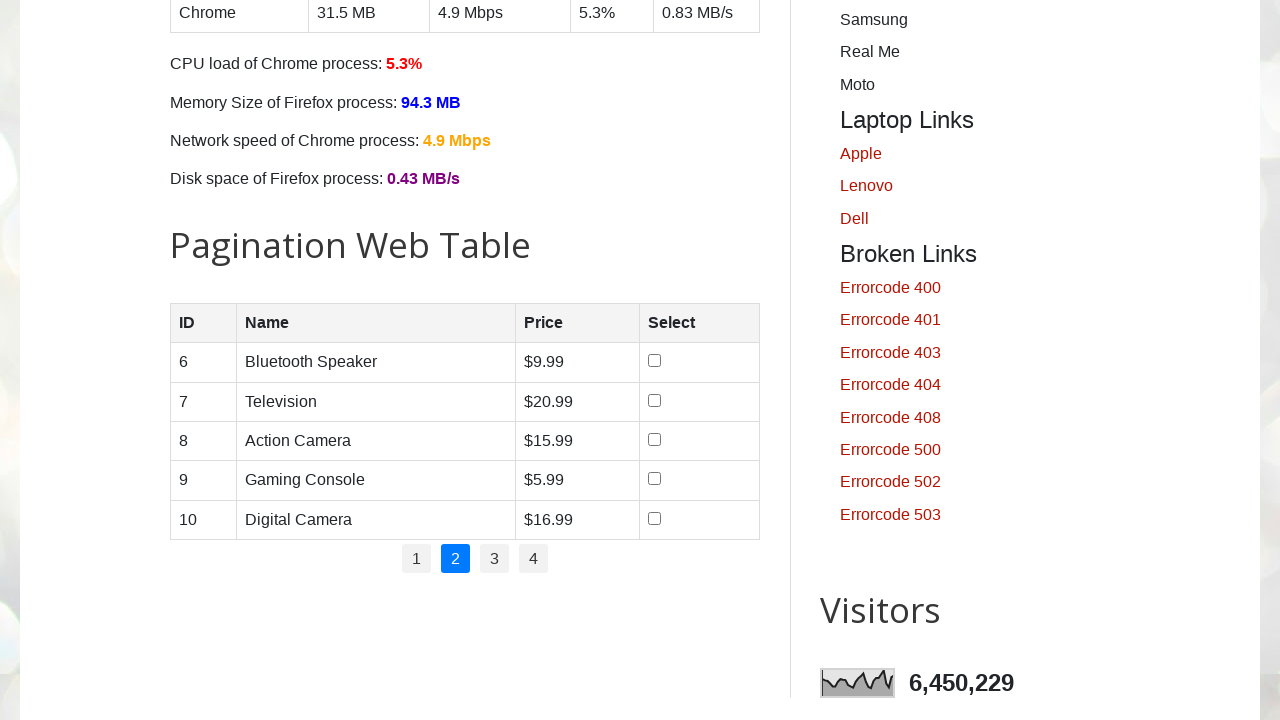

Identified 6 rows on page 2
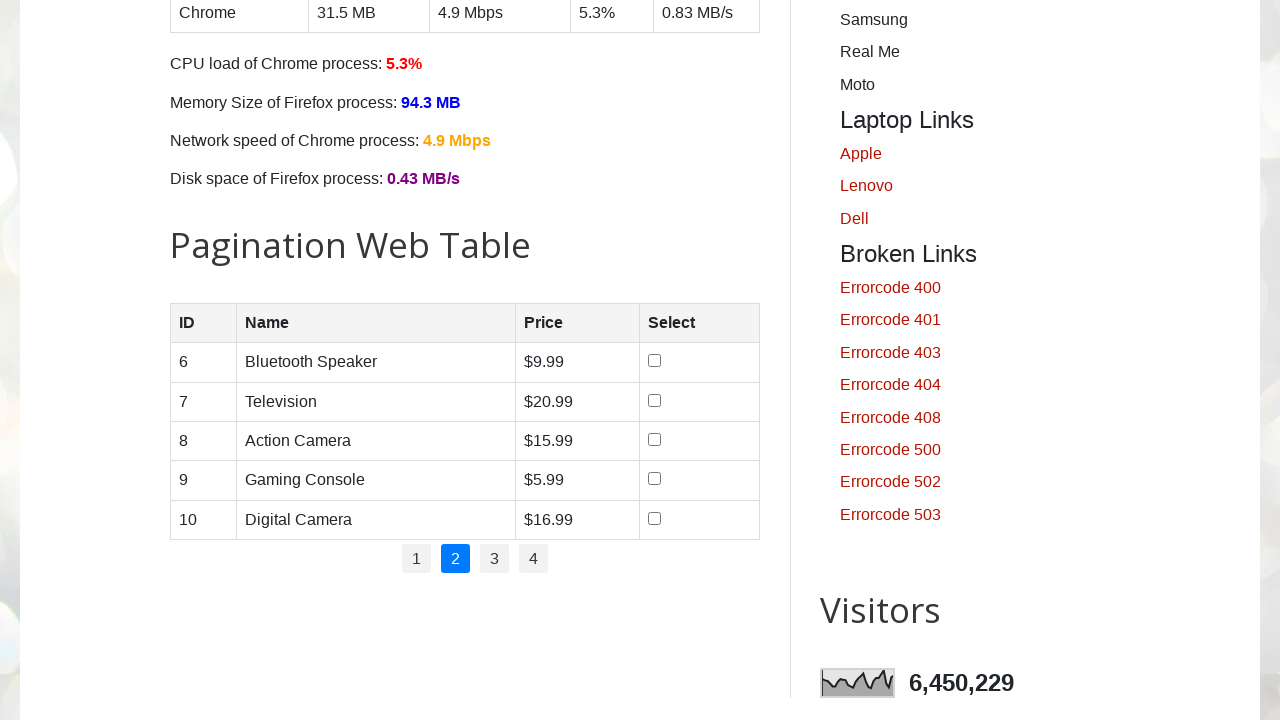

Located checkbox for row 1 on page 2
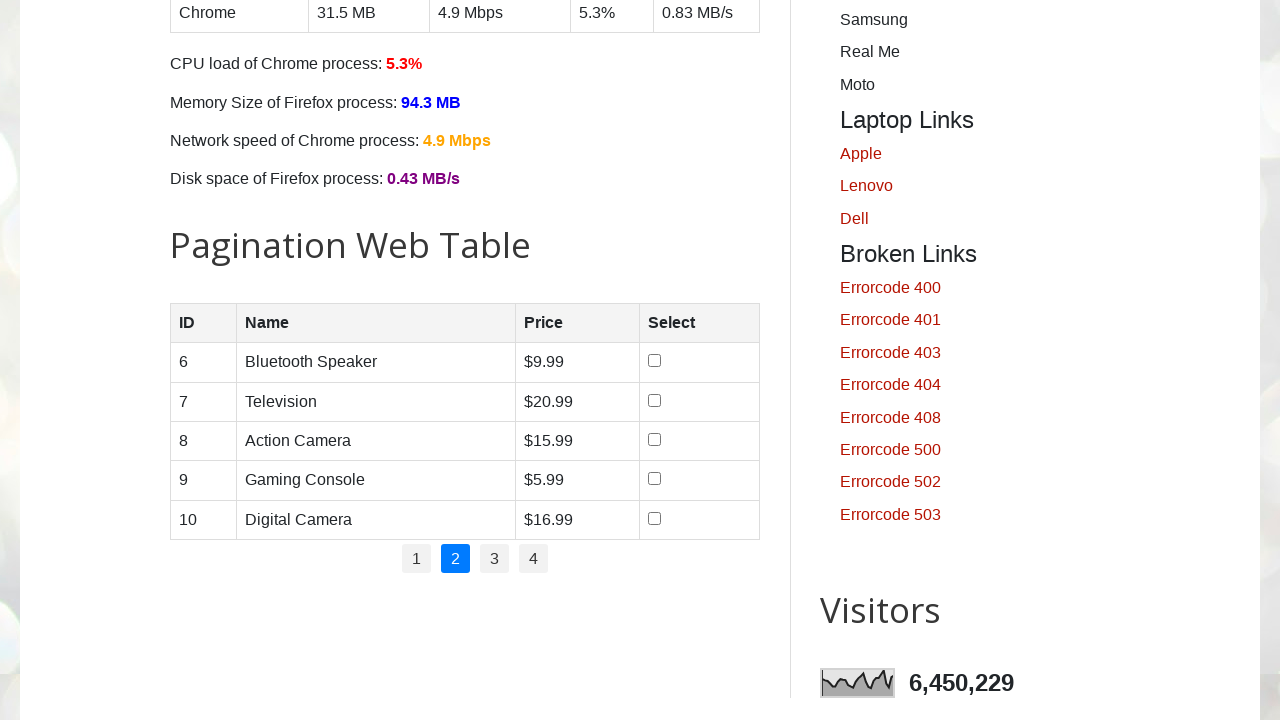

Checkbox for row 1 on page 2 is visible
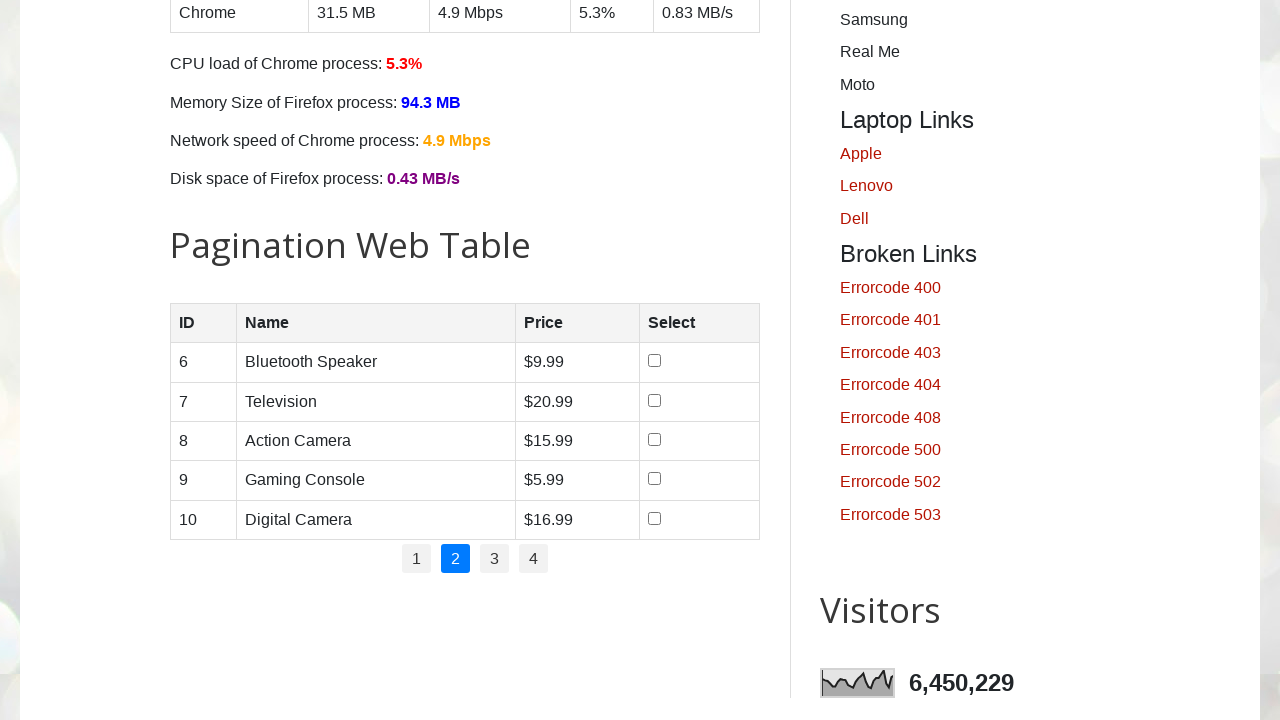

Clicked checkbox for row 1 on page 2 at (654, 361) on //table[@id='productTable']//tr[1]//td[4]//input[contains(@type,'checkbox')]
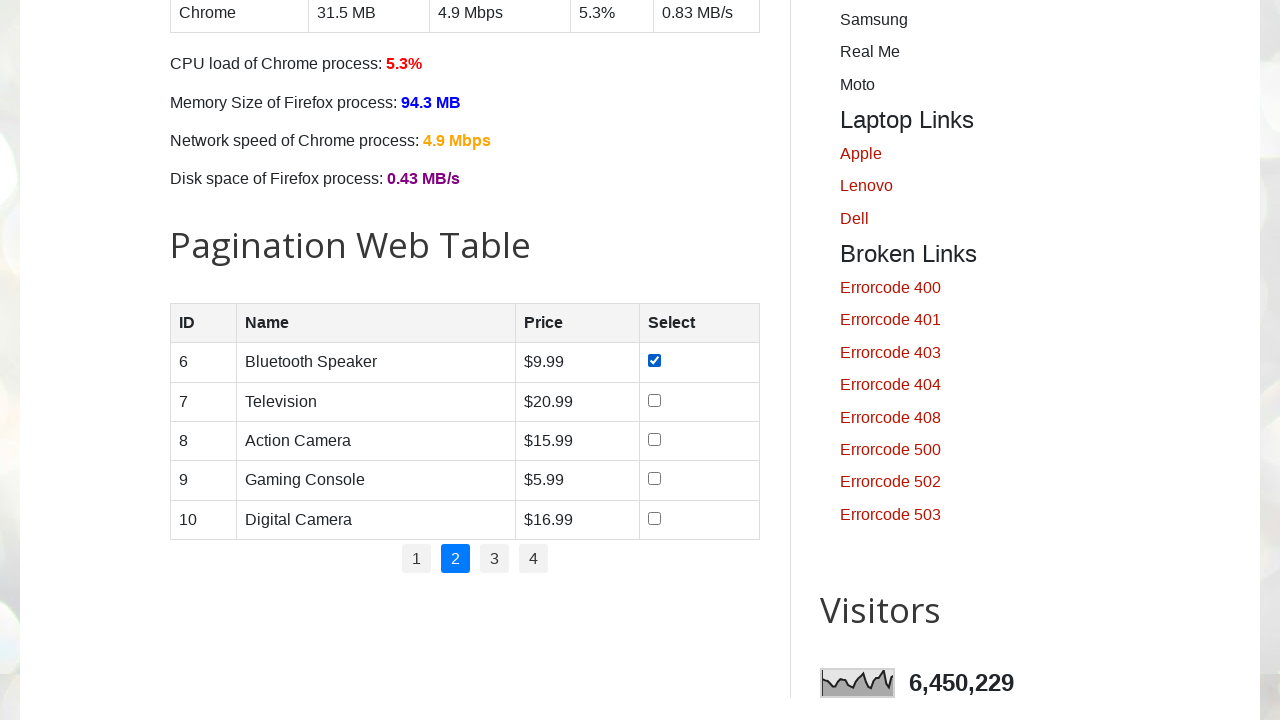

Located checkbox for row 2 on page 2
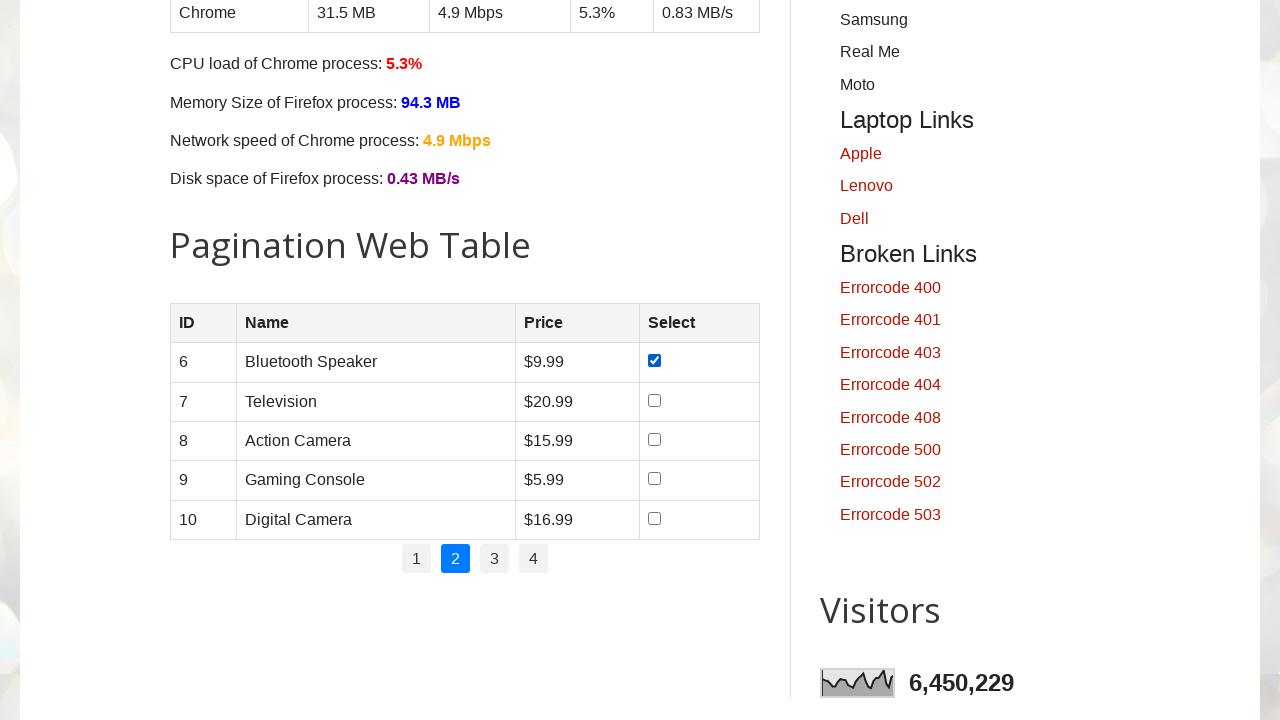

Checkbox for row 2 on page 2 is visible
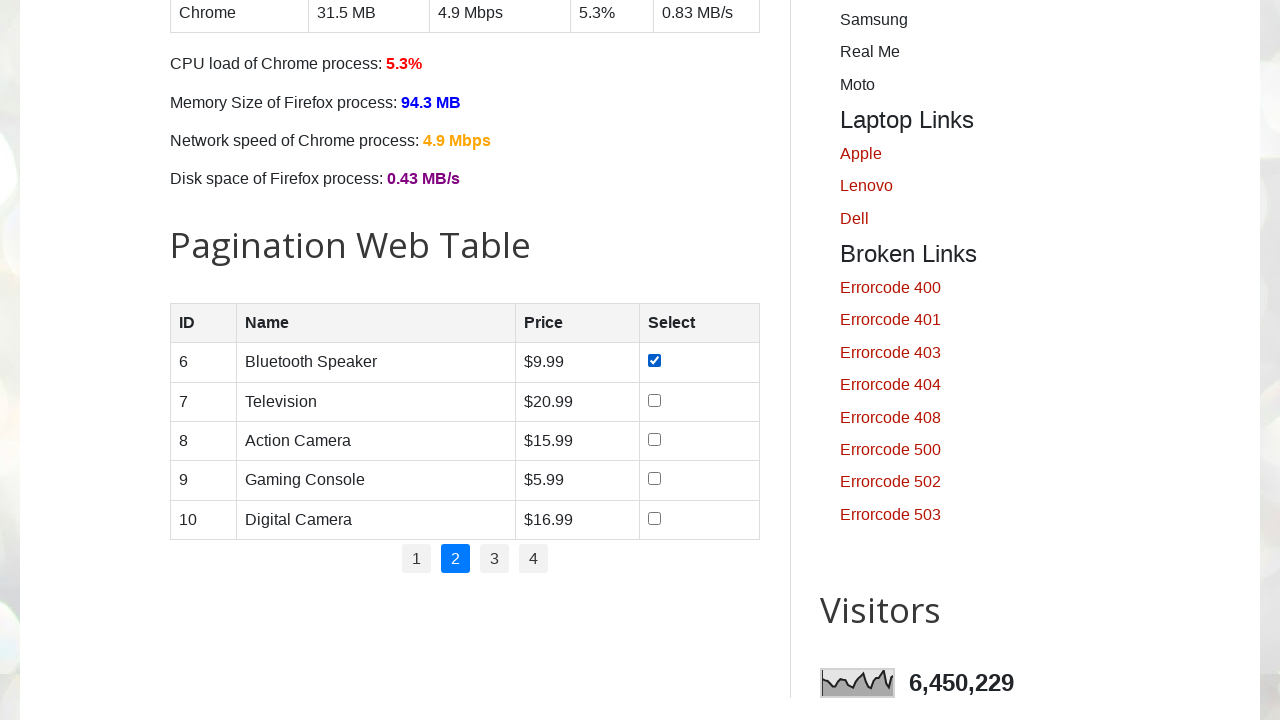

Clicked checkbox for row 2 on page 2 at (654, 400) on //table[@id='productTable']//tr[2]//td[4]//input[contains(@type,'checkbox')]
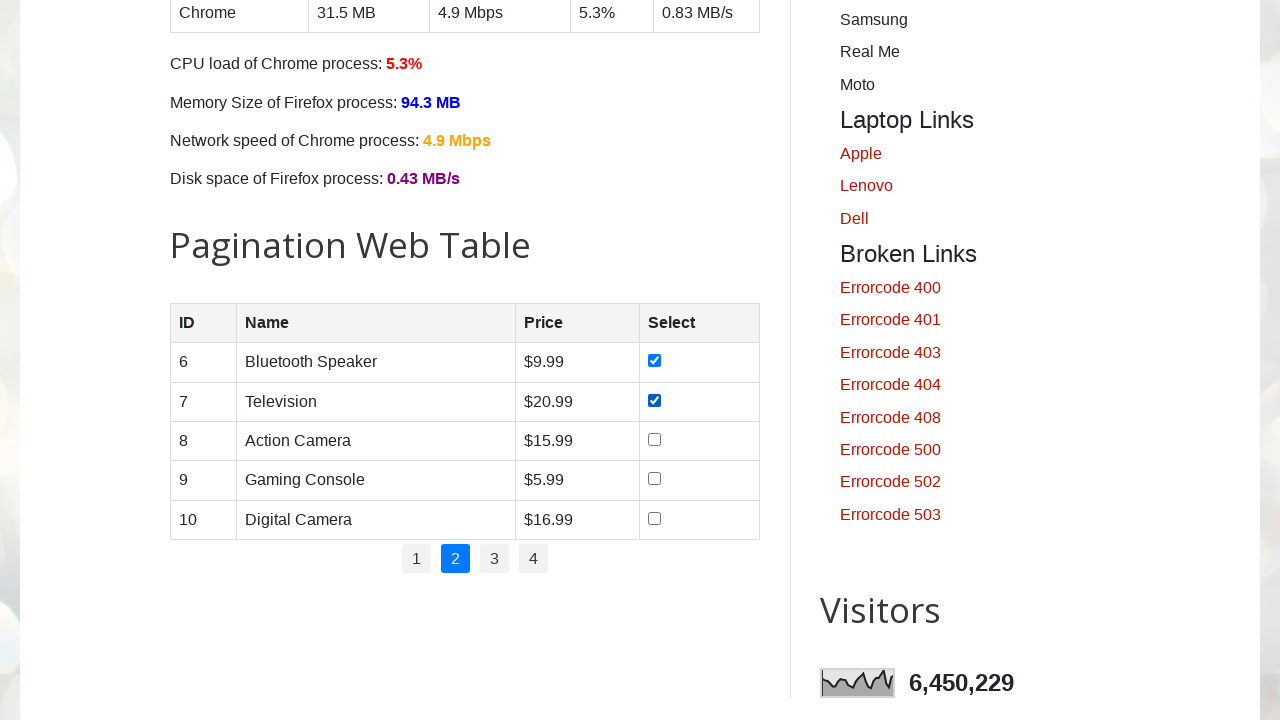

Located checkbox for row 3 on page 2
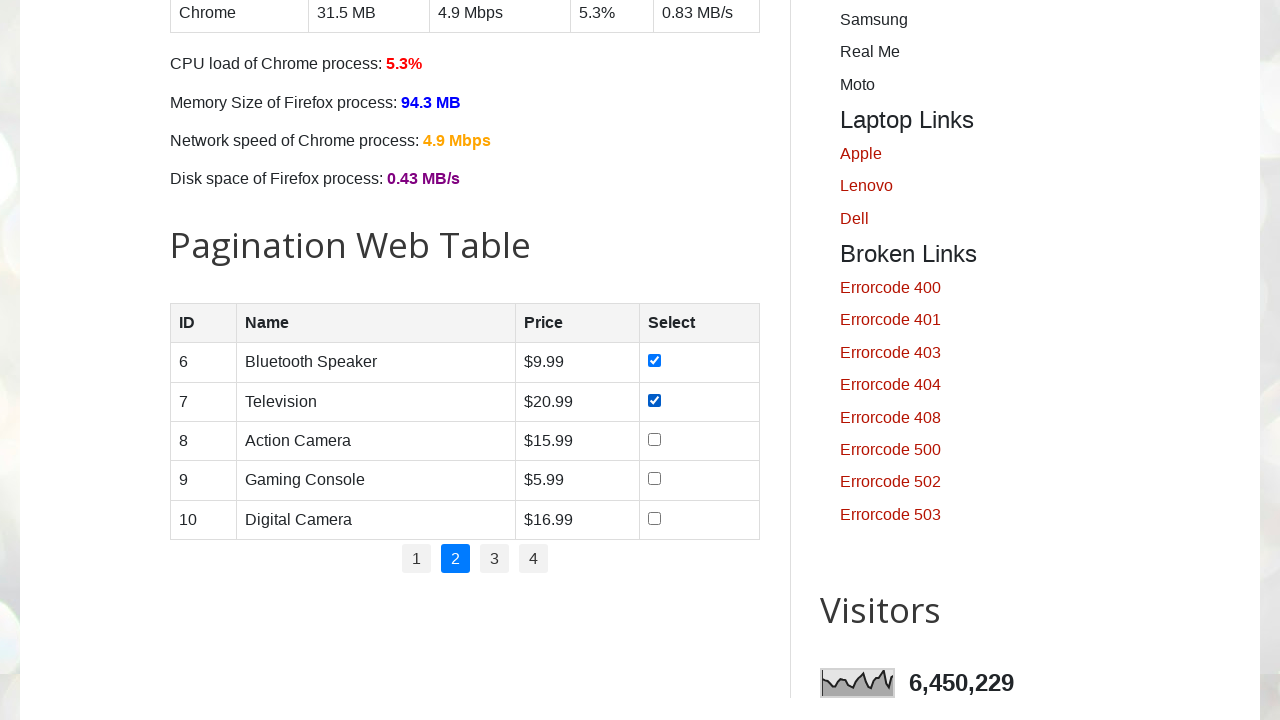

Checkbox for row 3 on page 2 is visible
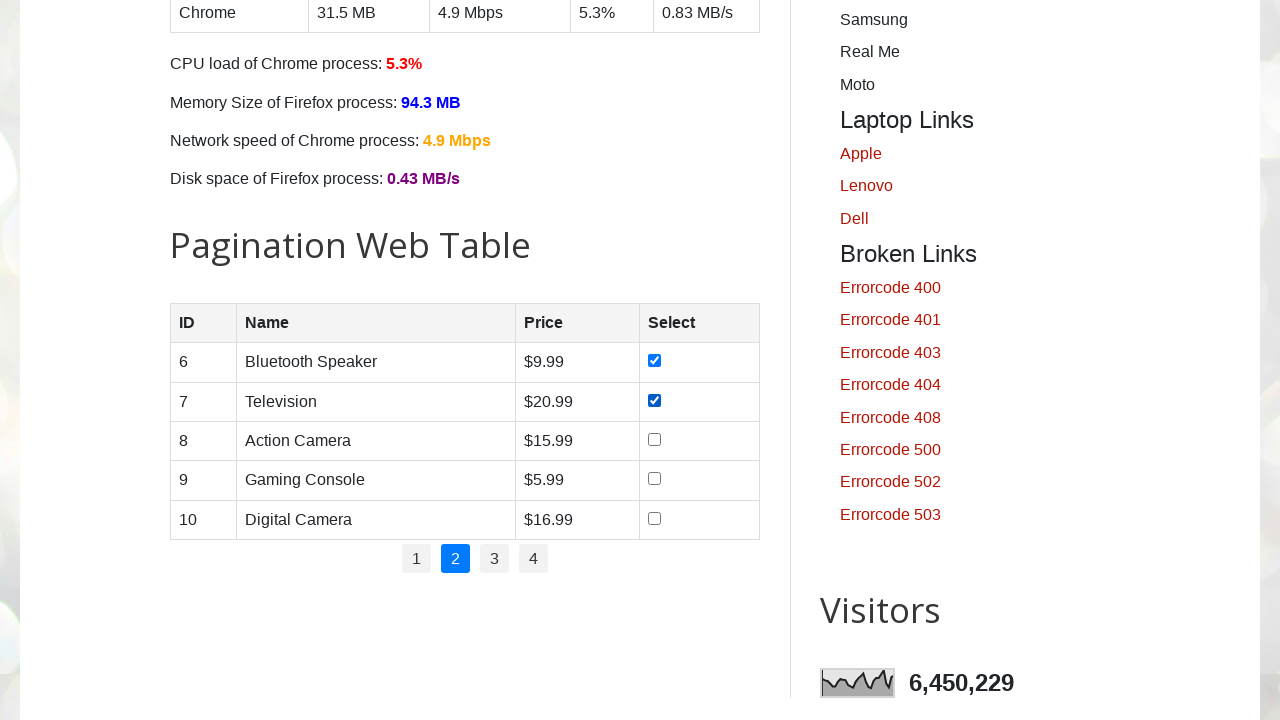

Clicked checkbox for row 3 on page 2 at (654, 439) on //table[@id='productTable']//tr[3]//td[4]//input[contains(@type,'checkbox')]
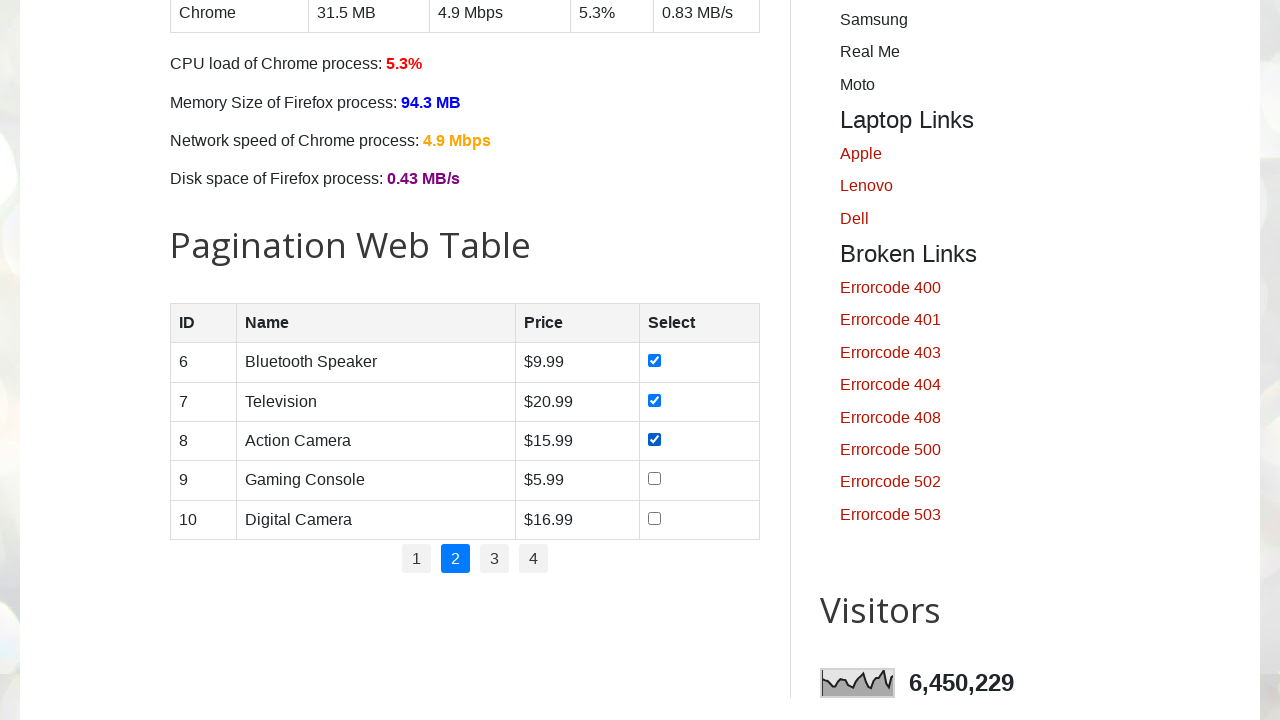

Located checkbox for row 4 on page 2
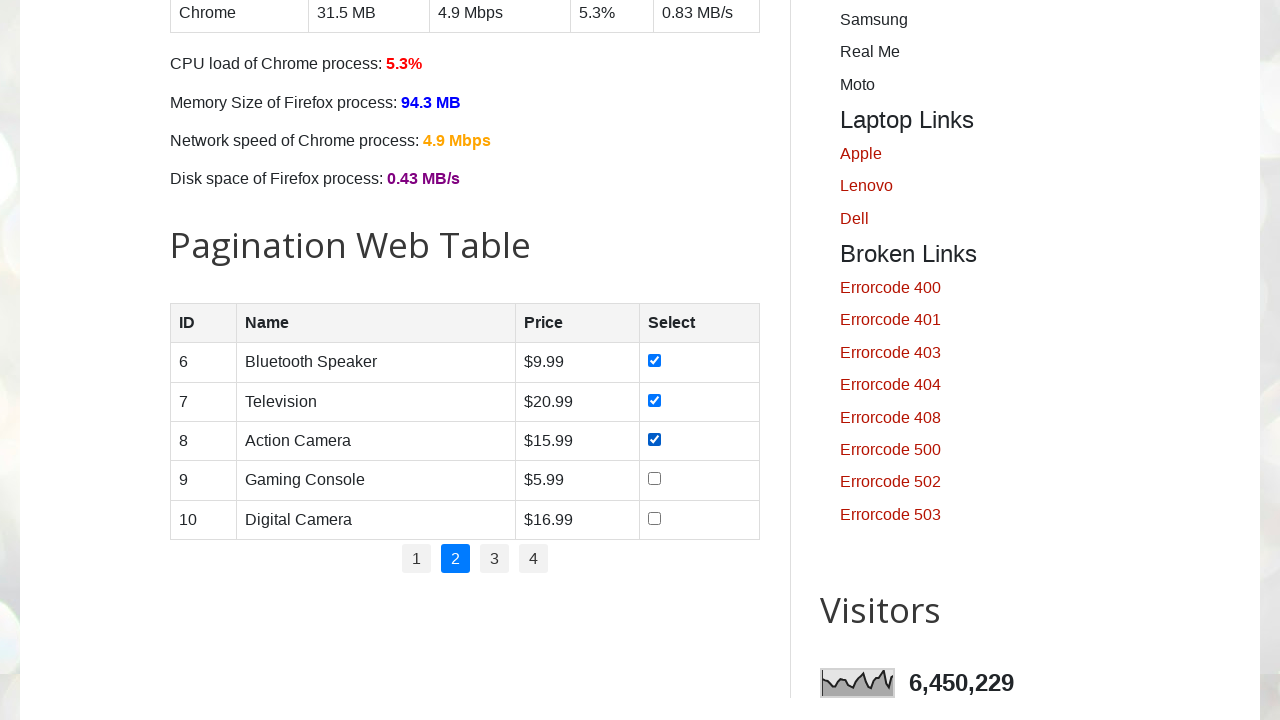

Checkbox for row 4 on page 2 is visible
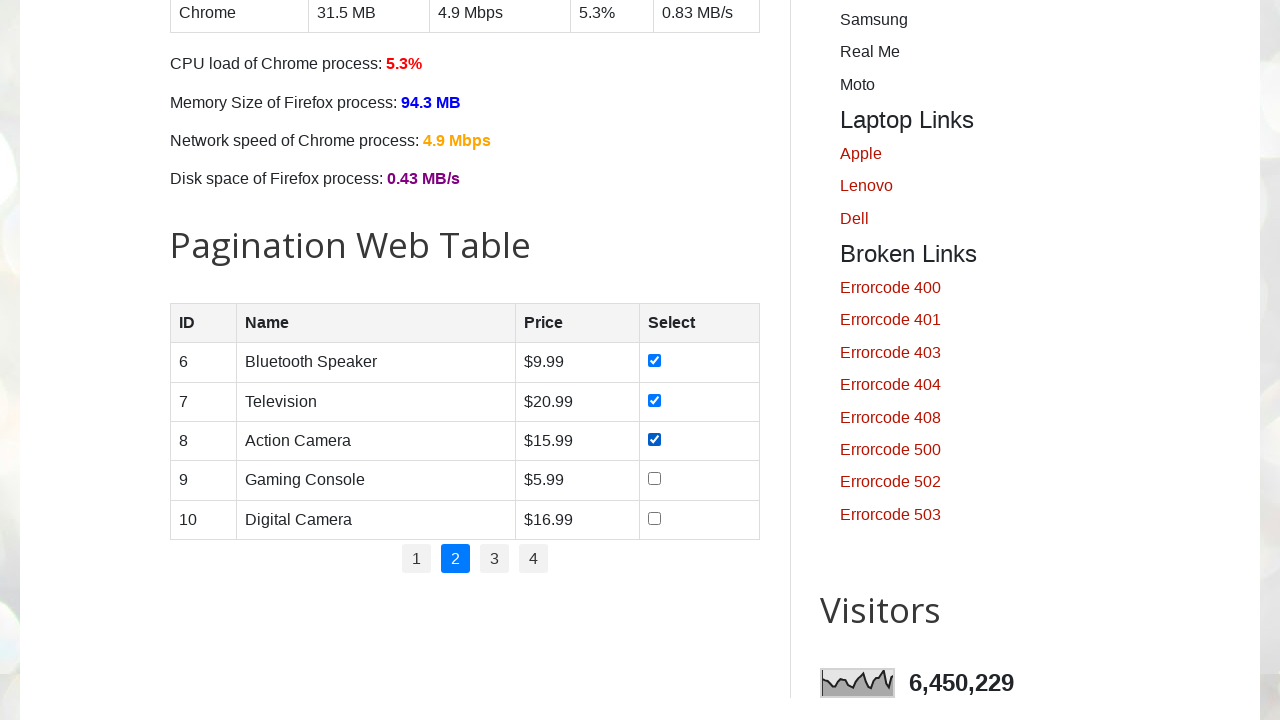

Clicked checkbox for row 4 on page 2 at (654, 479) on //table[@id='productTable']//tr[4]//td[4]//input[contains(@type,'checkbox')]
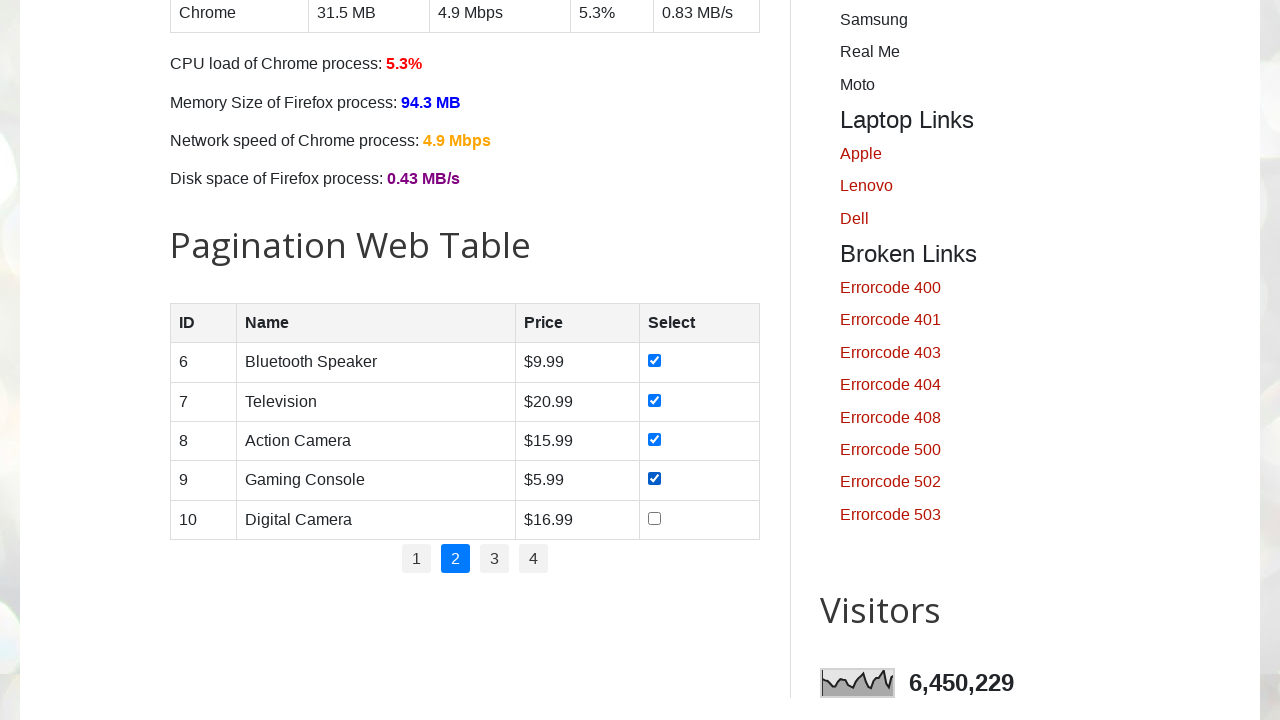

Located checkbox for row 5 on page 2
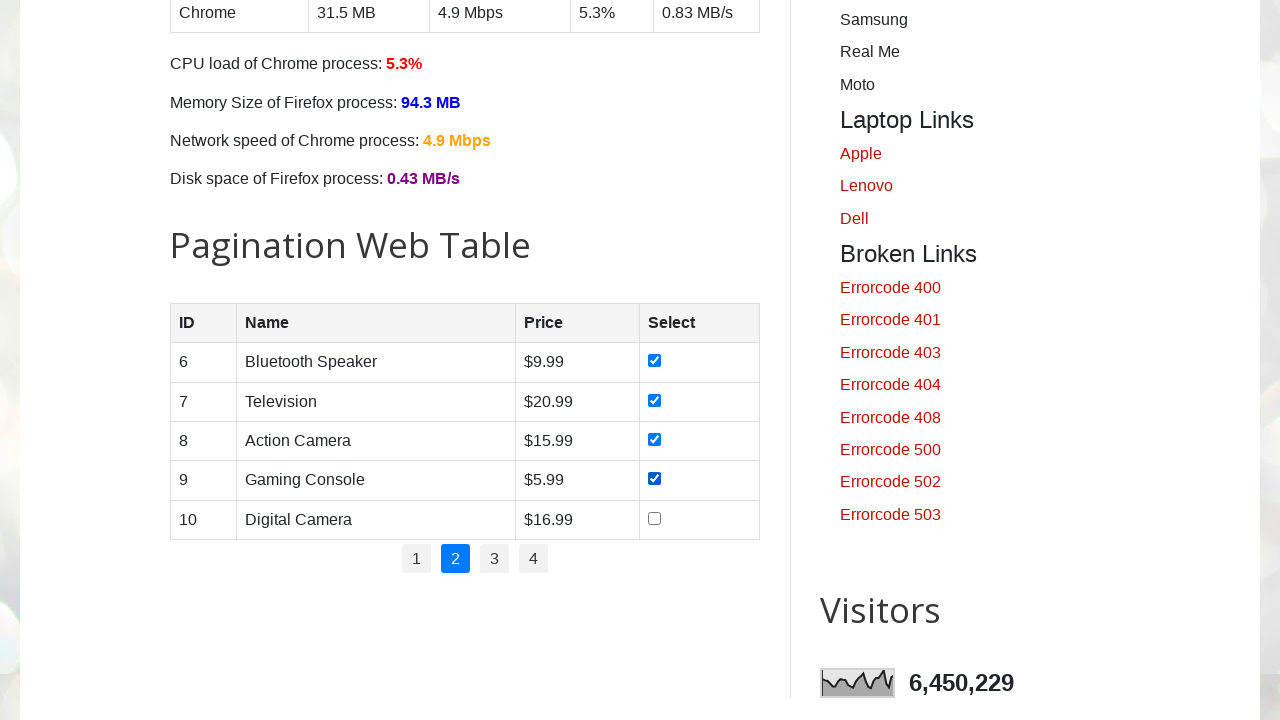

Checkbox for row 5 on page 2 is visible
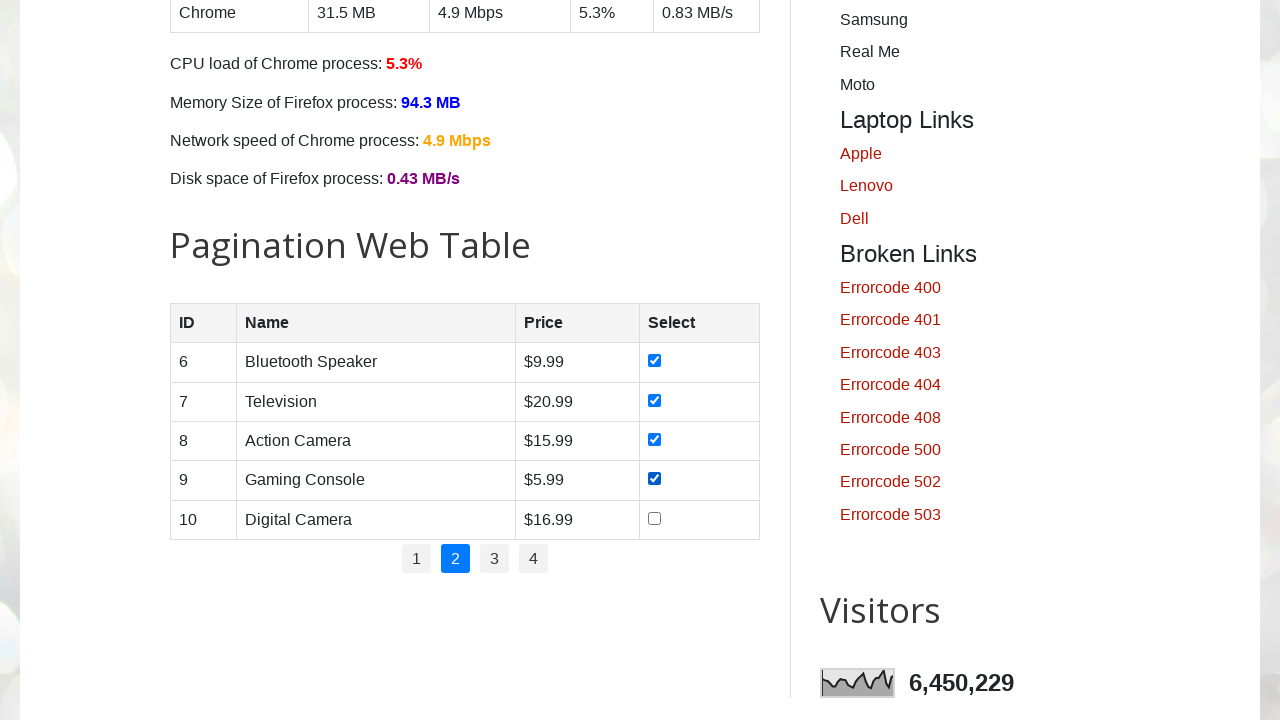

Clicked checkbox for row 5 on page 2 at (654, 518) on //table[@id='productTable']//tr[5]//td[4]//input[contains(@type,'checkbox')]
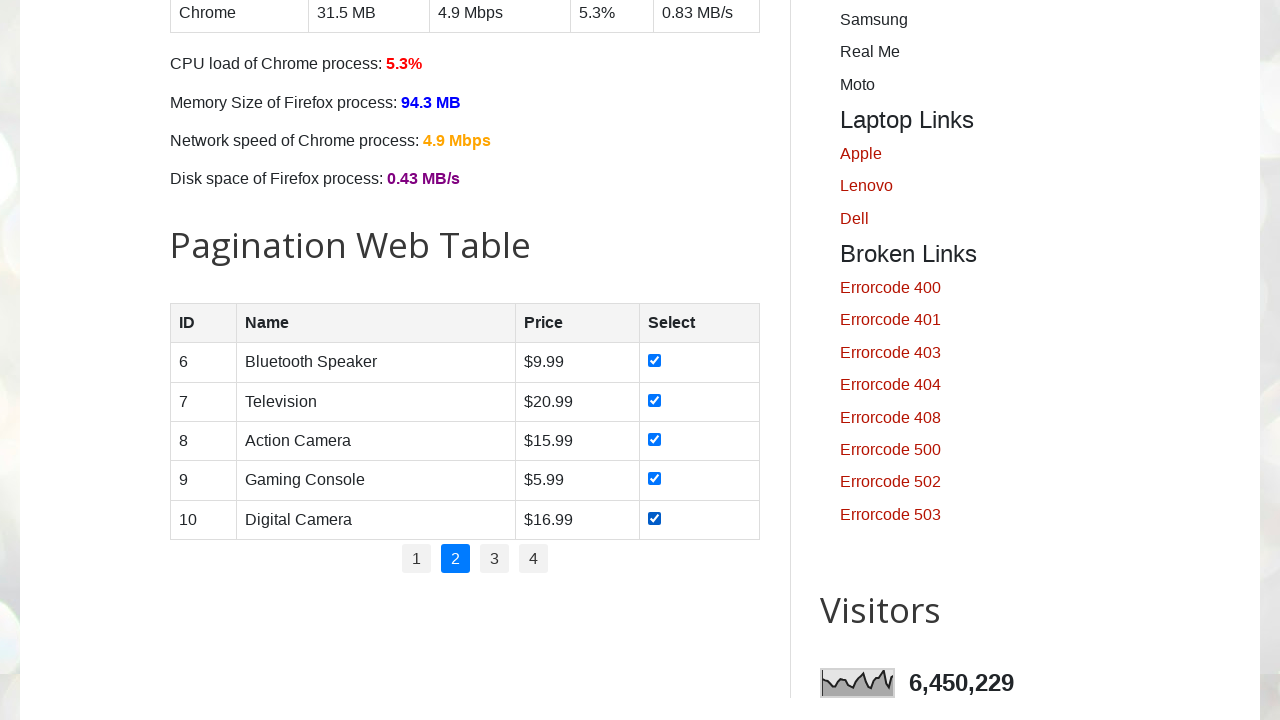

Located next page link (page 3)
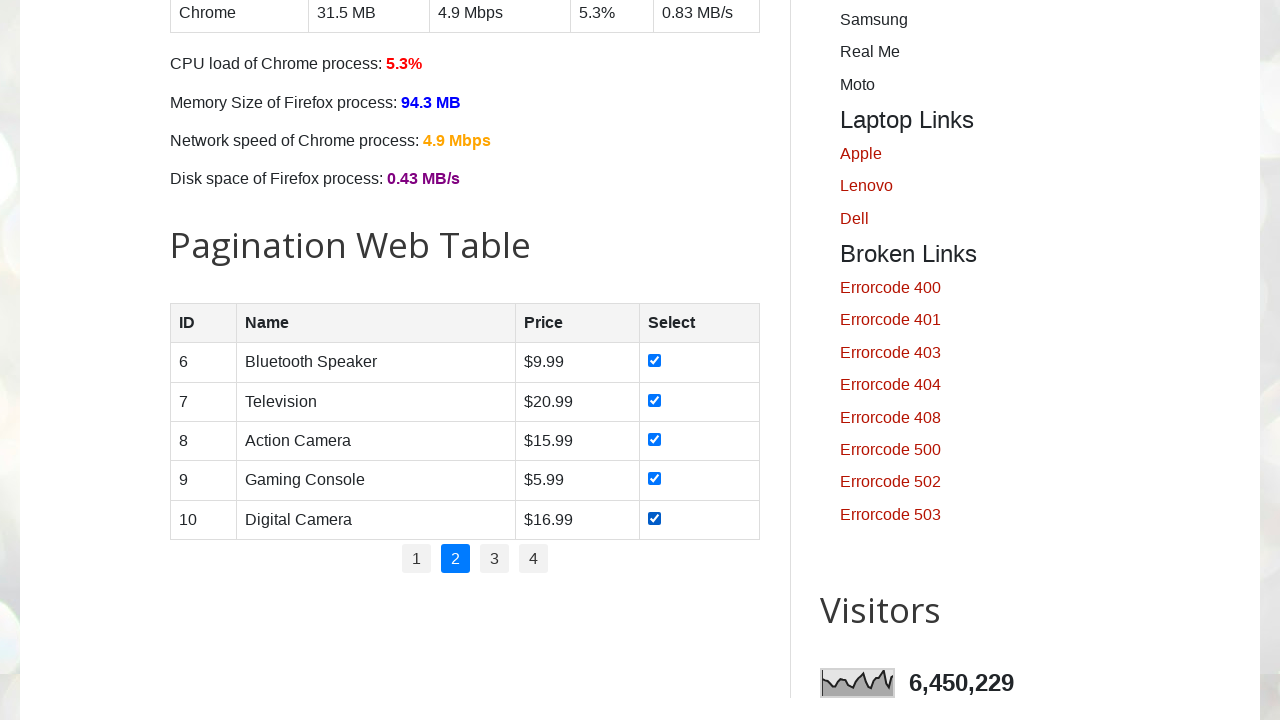

Clicked next page link to navigate to page 3 at (494, 559) on //ul[@id='pagination']//li[3]//a
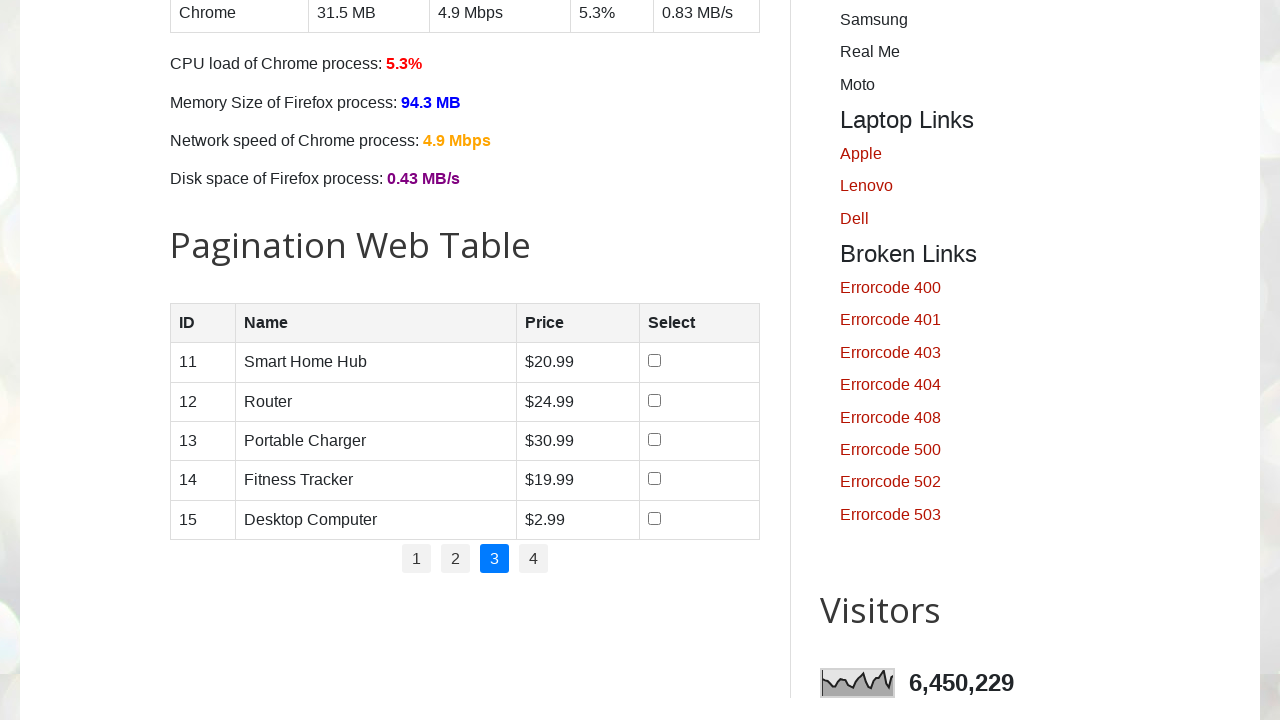

Table rows are visible on page 3
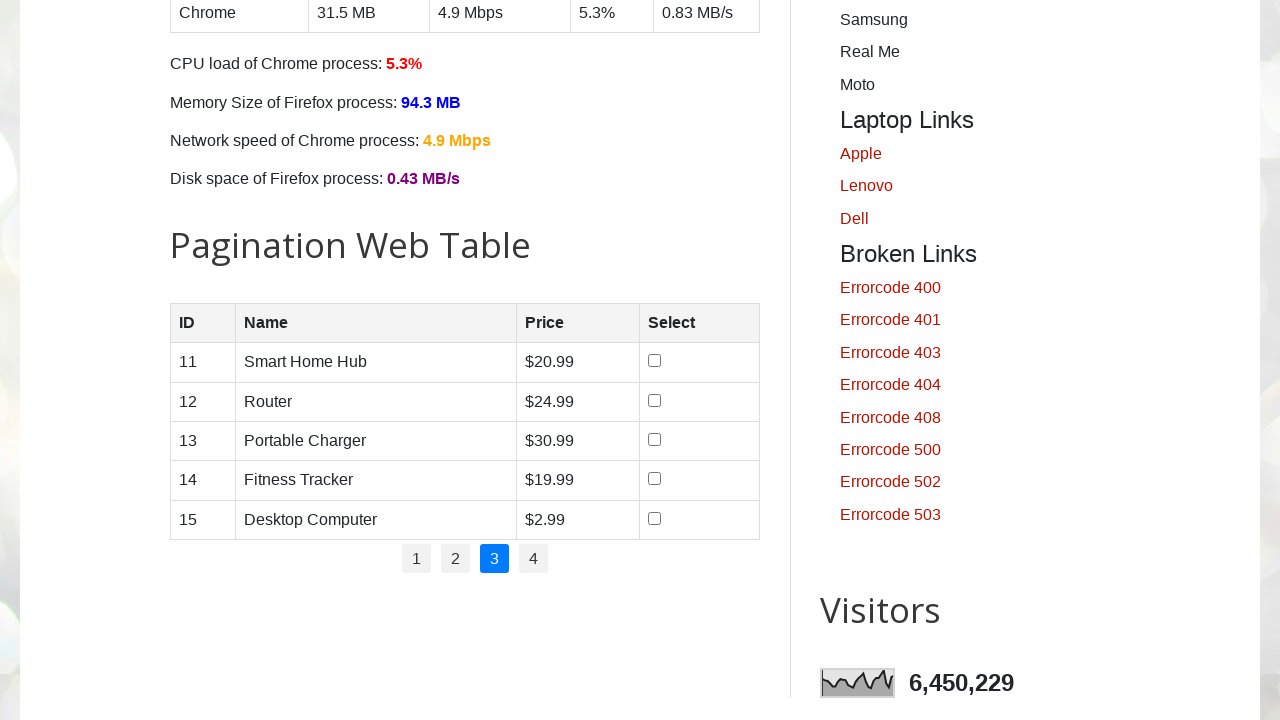

Waited 500ms for page 3 to fully load
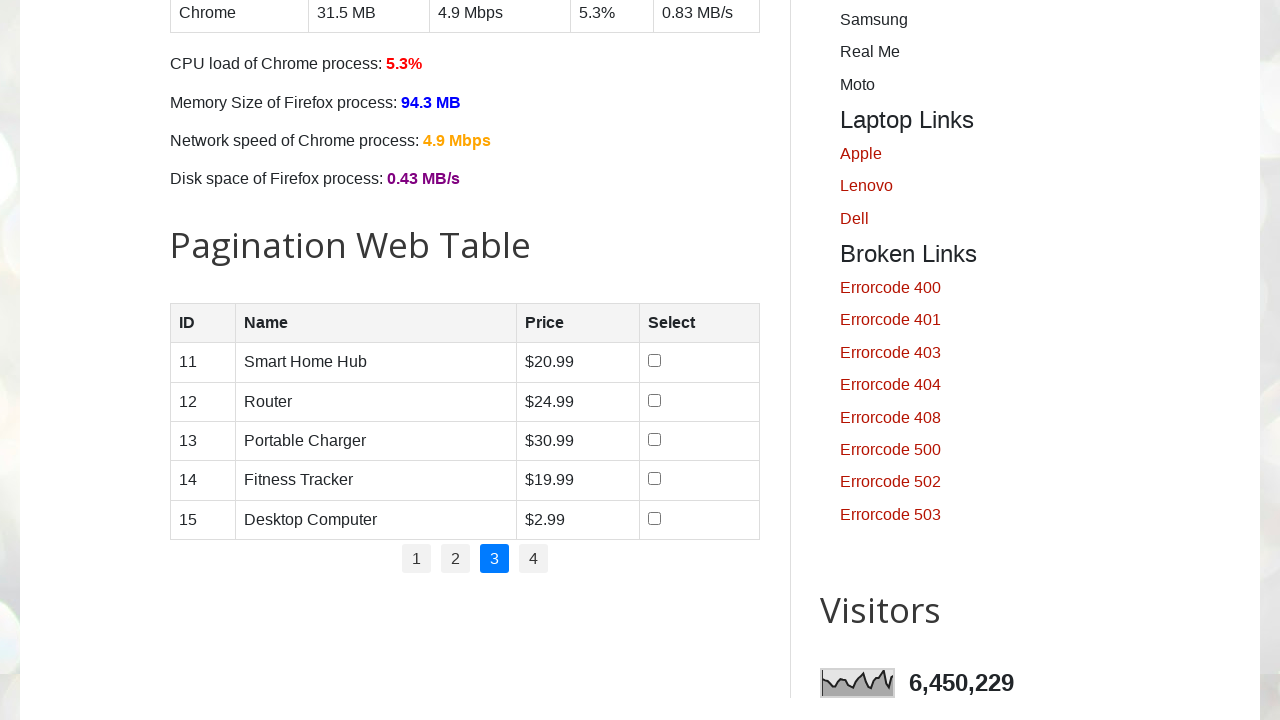

Located all table rows on page 3
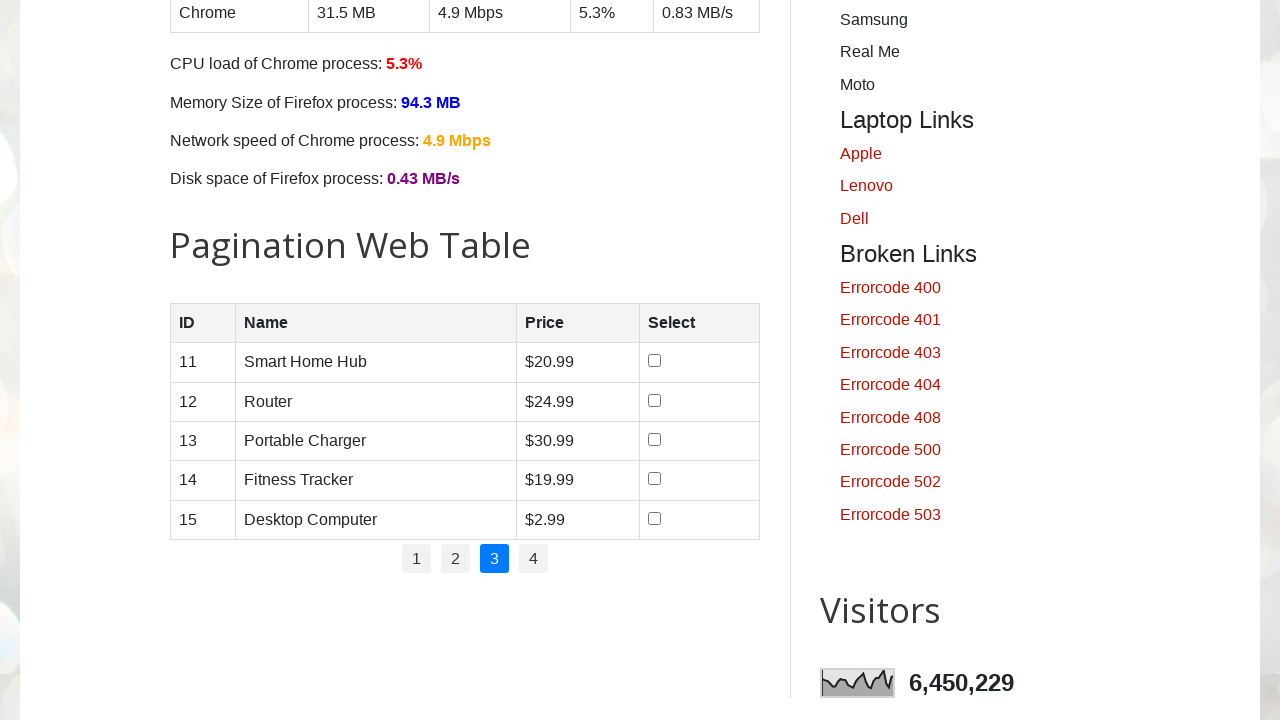

Identified 6 rows on page 3
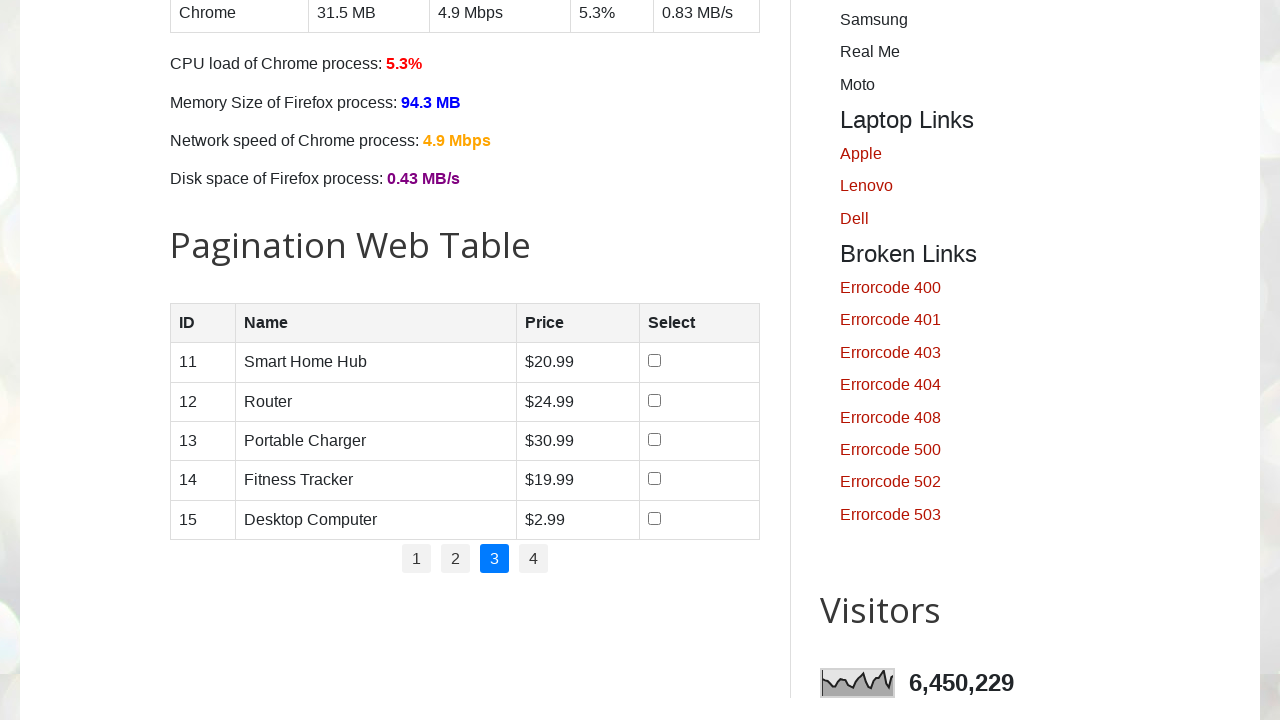

Located checkbox for row 1 on page 3
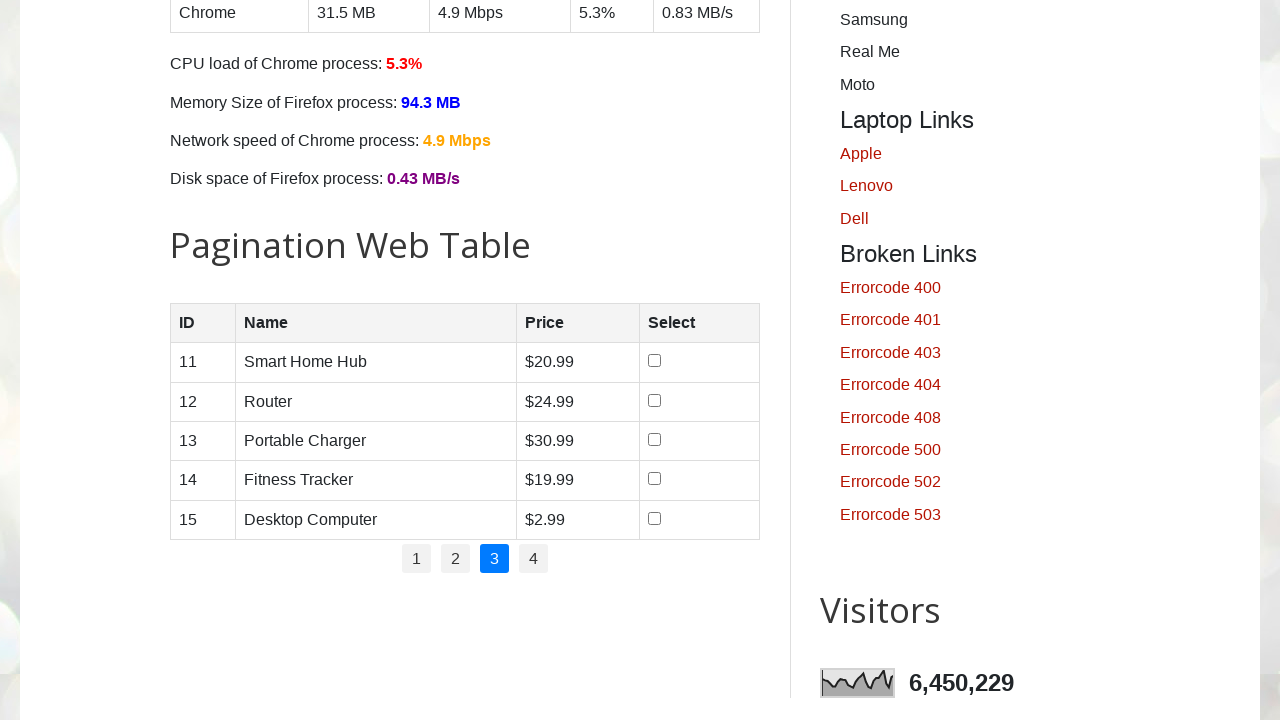

Checkbox for row 1 on page 3 is visible
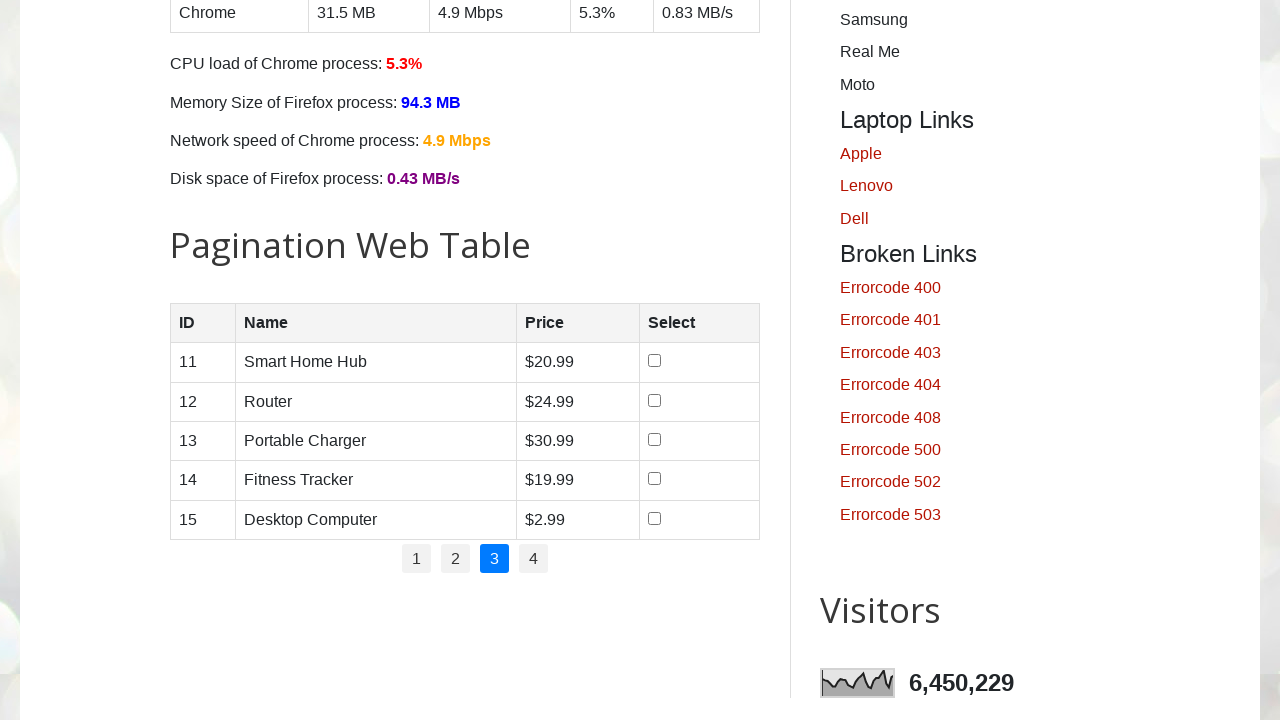

Clicked checkbox for row 1 on page 3 at (655, 361) on //table[@id='productTable']//tr[1]//td[4]//input[contains(@type,'checkbox')]
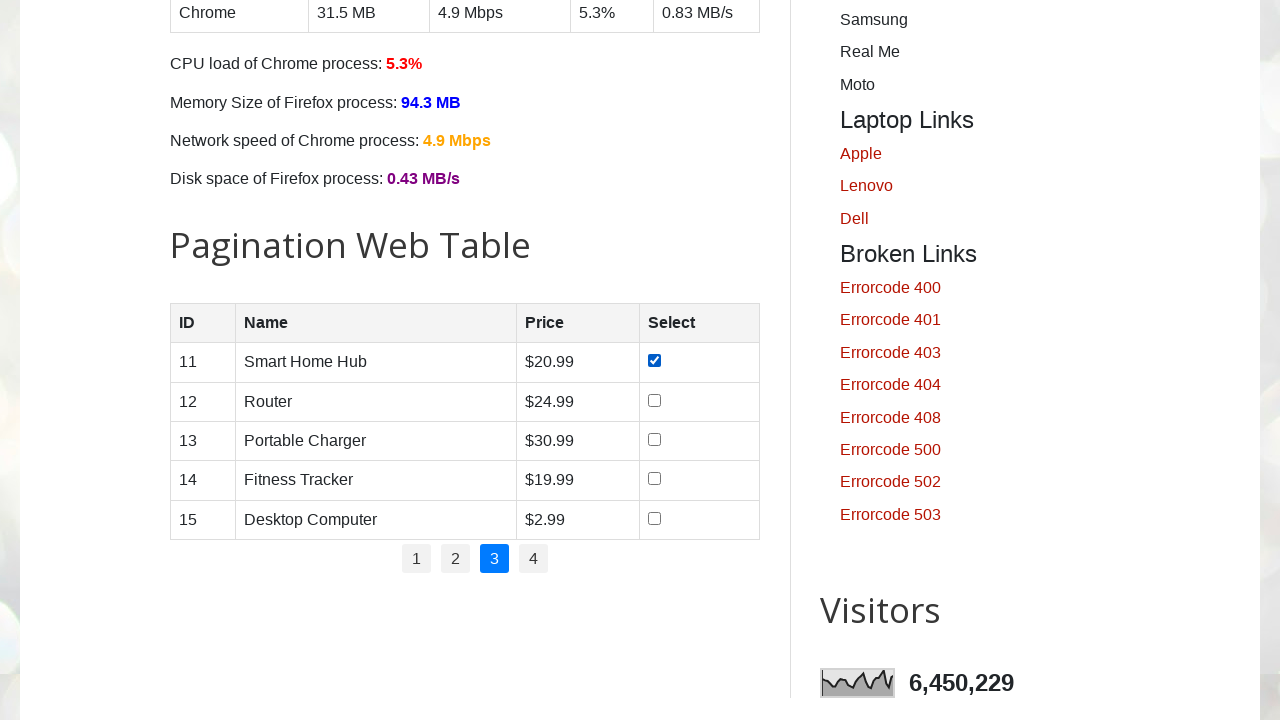

Located checkbox for row 2 on page 3
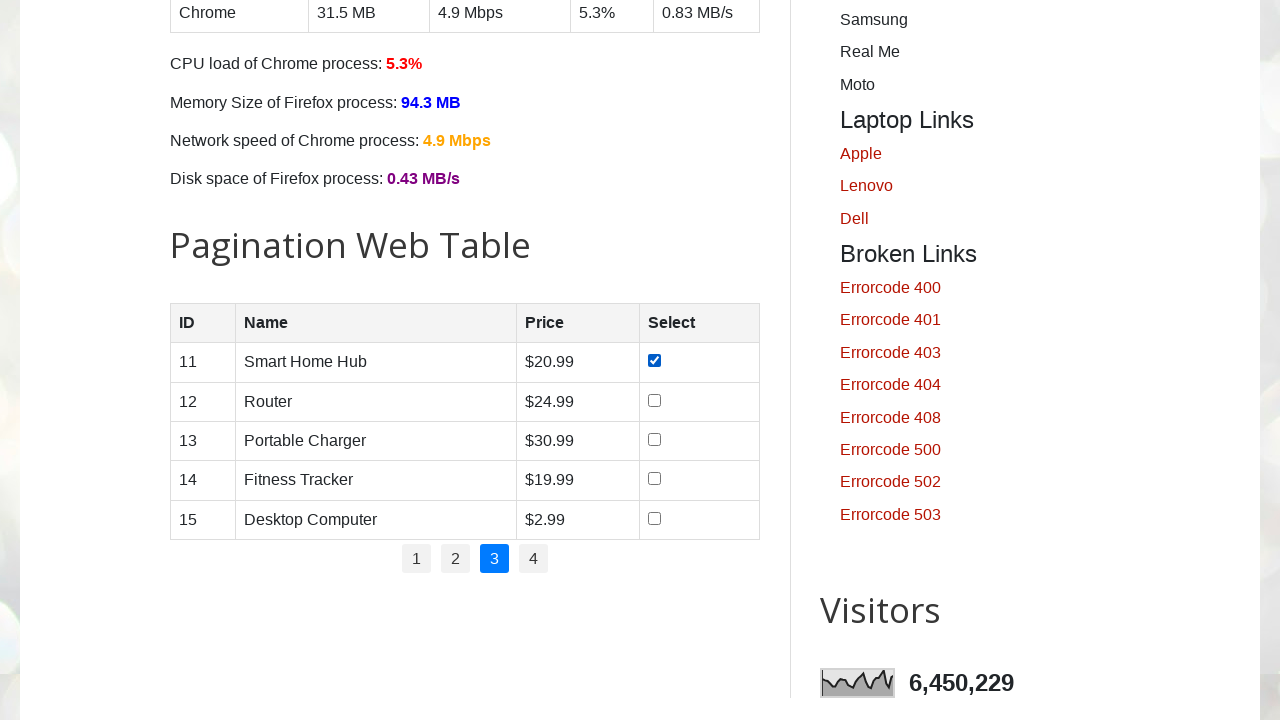

Checkbox for row 2 on page 3 is visible
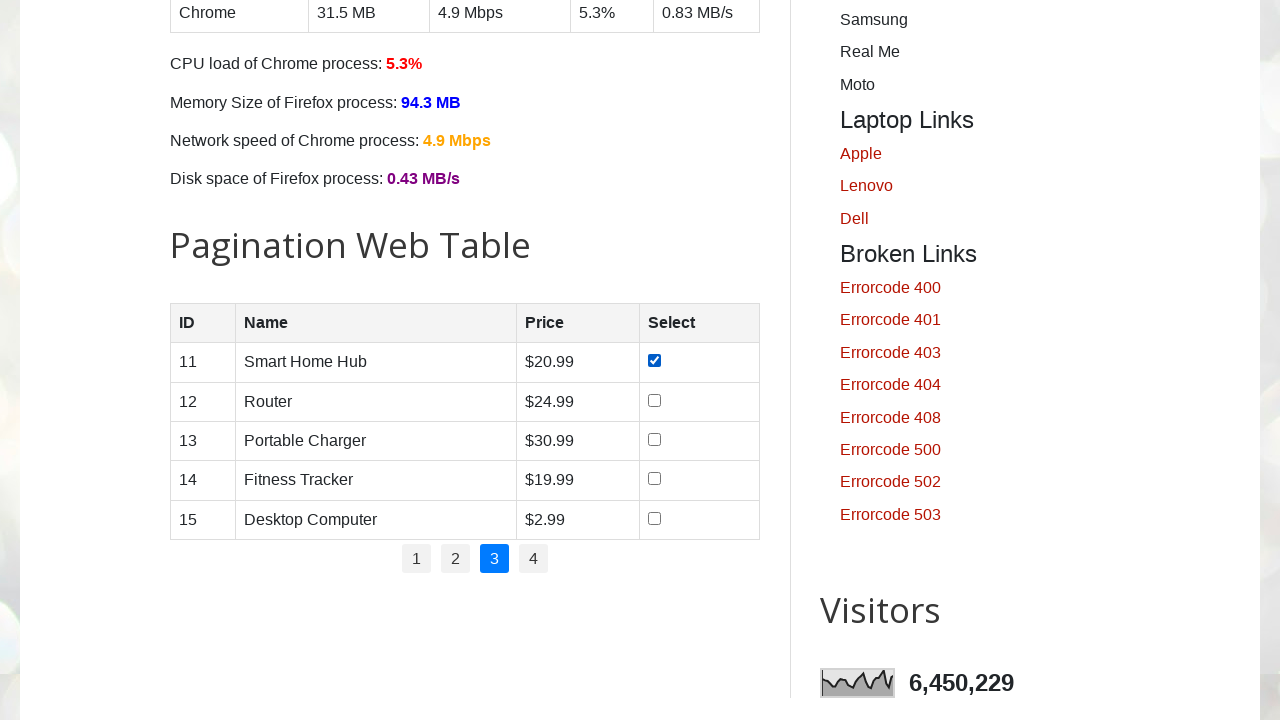

Clicked checkbox for row 2 on page 3 at (655, 400) on //table[@id='productTable']//tr[2]//td[4]//input[contains(@type,'checkbox')]
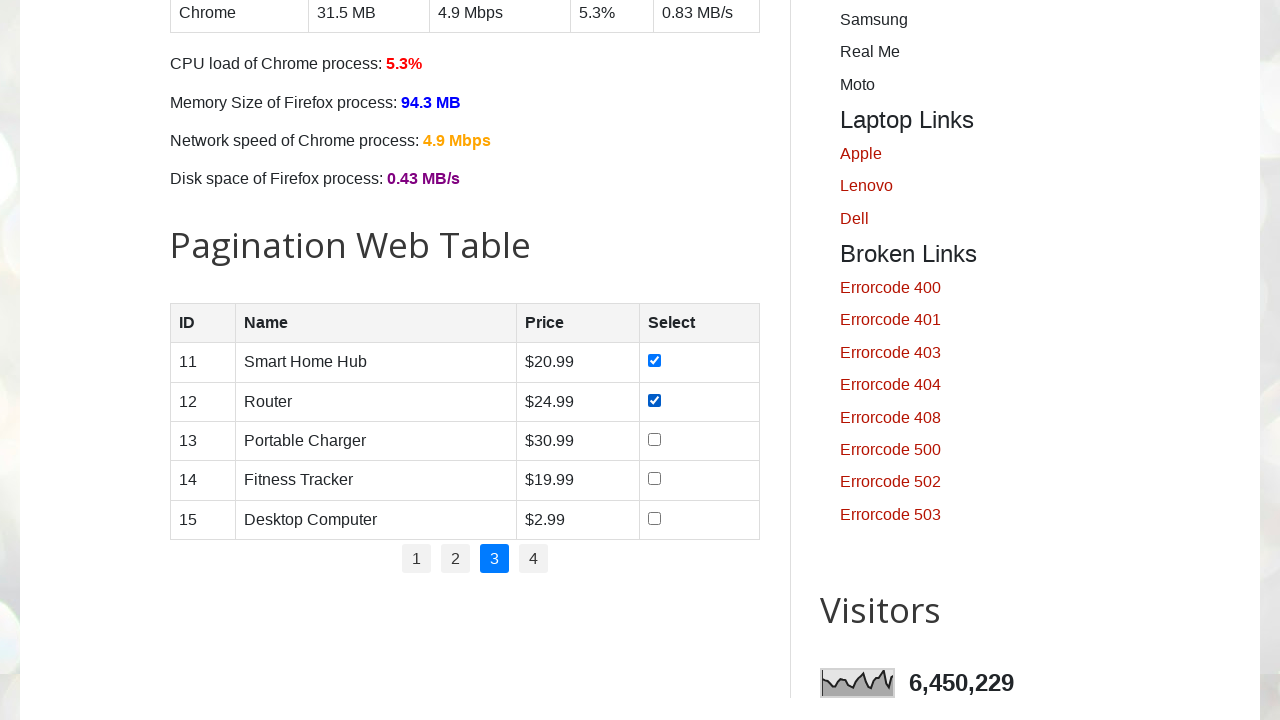

Located checkbox for row 3 on page 3
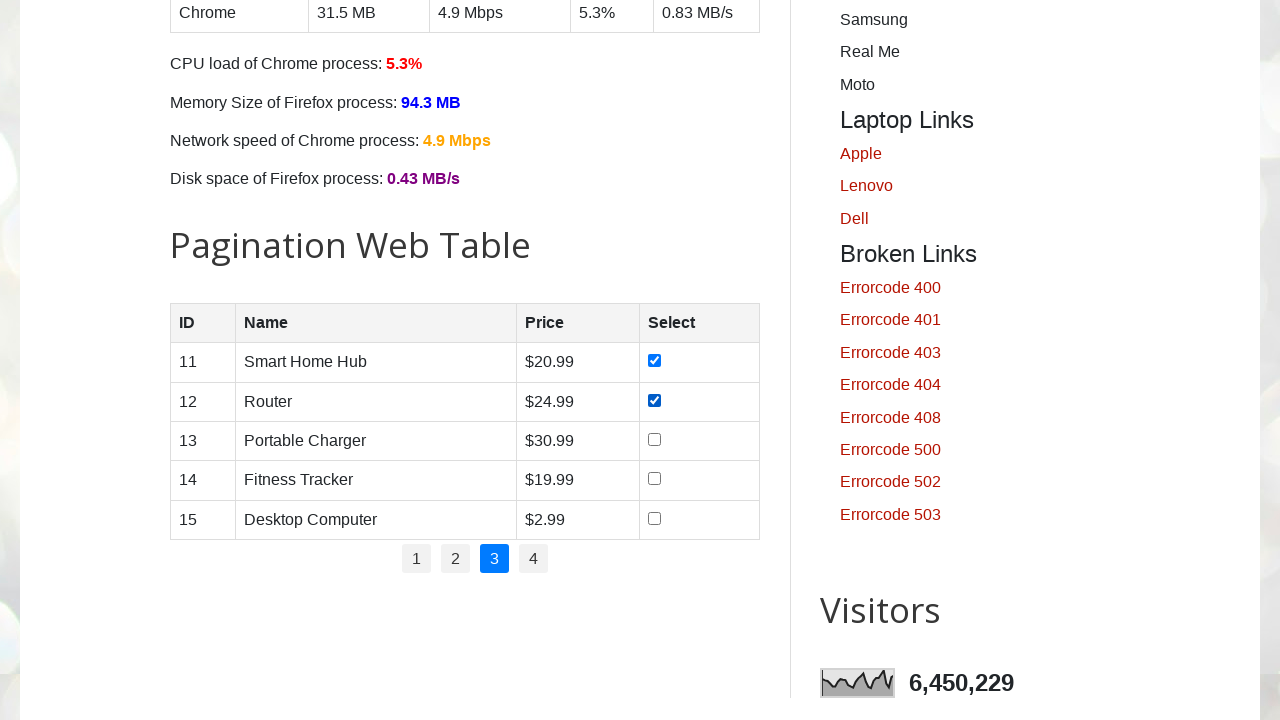

Checkbox for row 3 on page 3 is visible
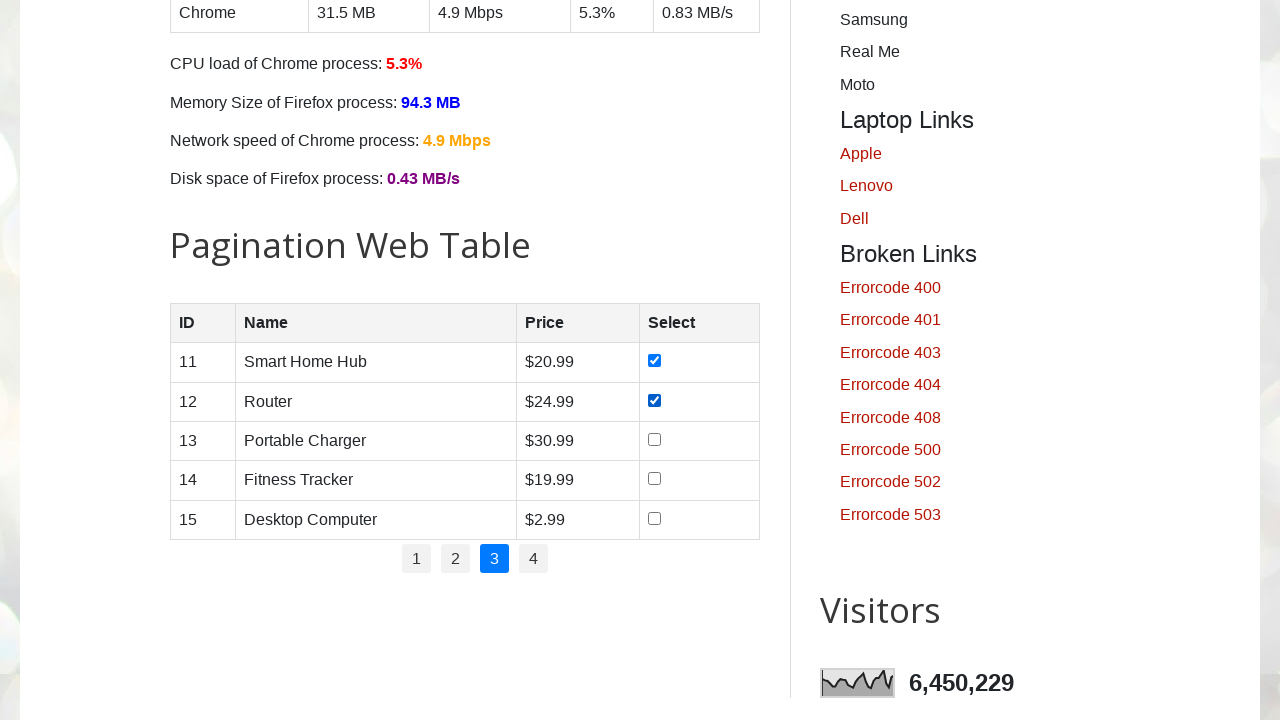

Clicked checkbox for row 3 on page 3 at (655, 439) on //table[@id='productTable']//tr[3]//td[4]//input[contains(@type,'checkbox')]
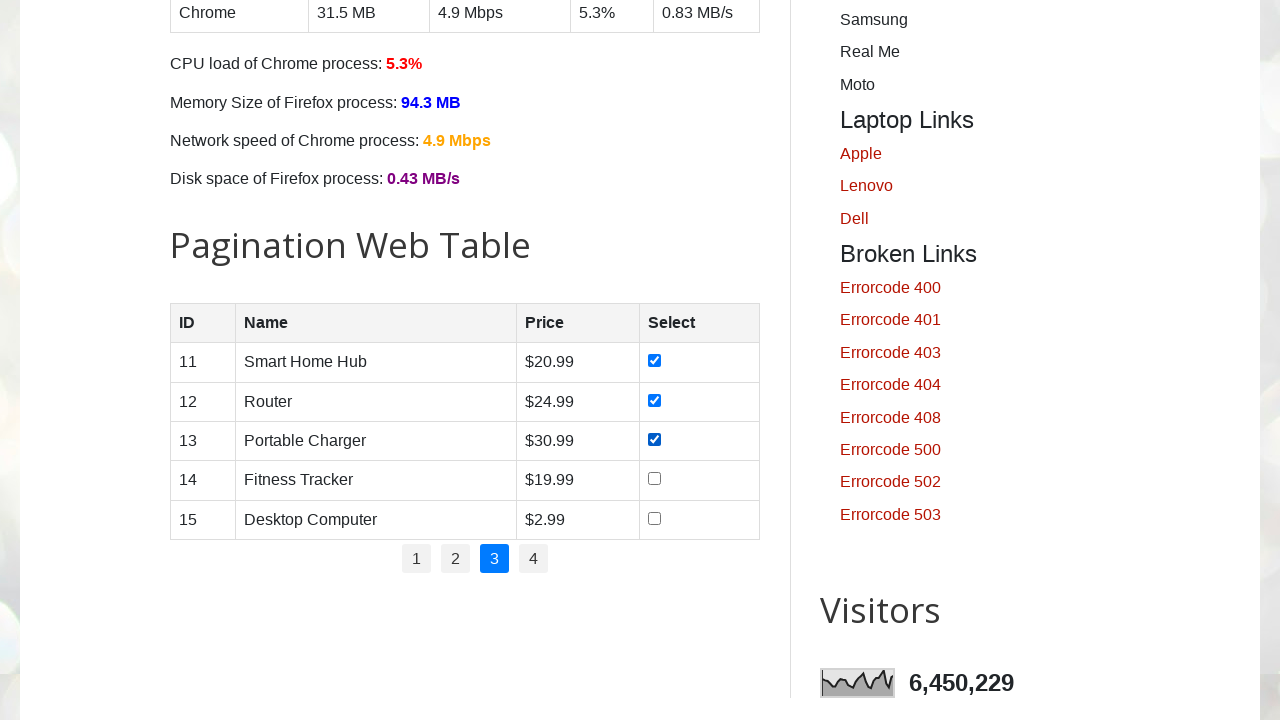

Located checkbox for row 4 on page 3
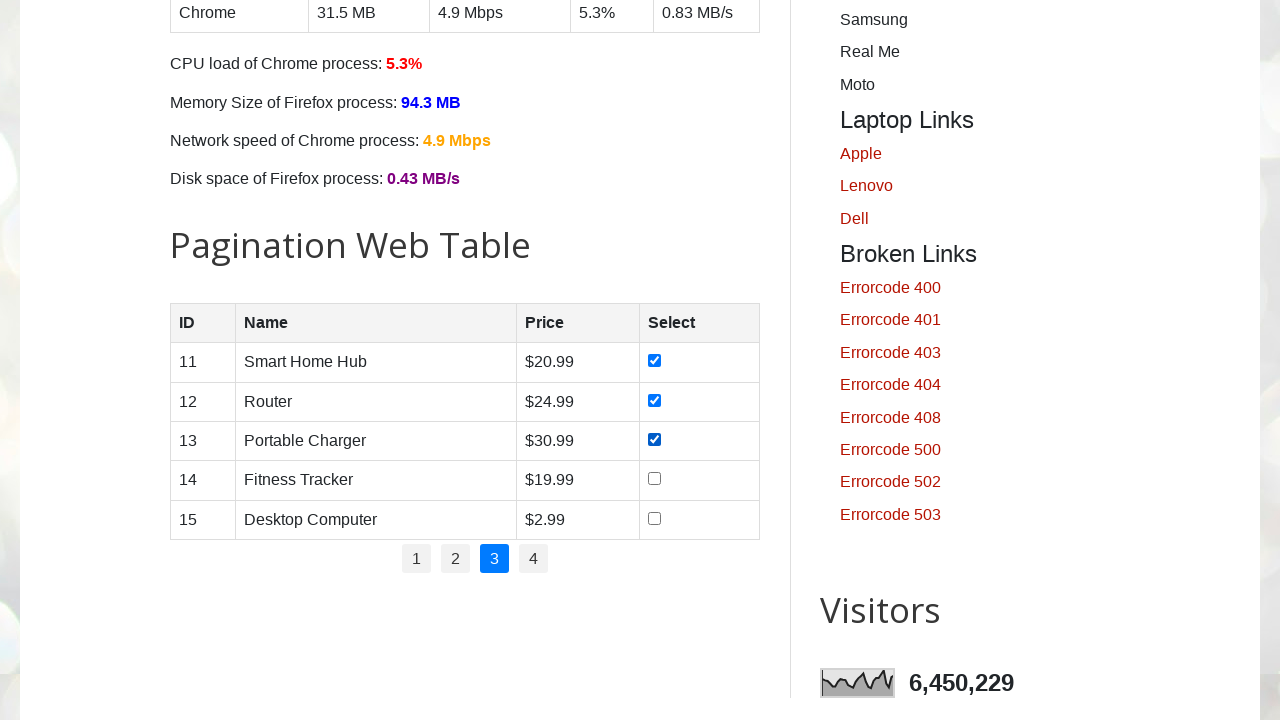

Checkbox for row 4 on page 3 is visible
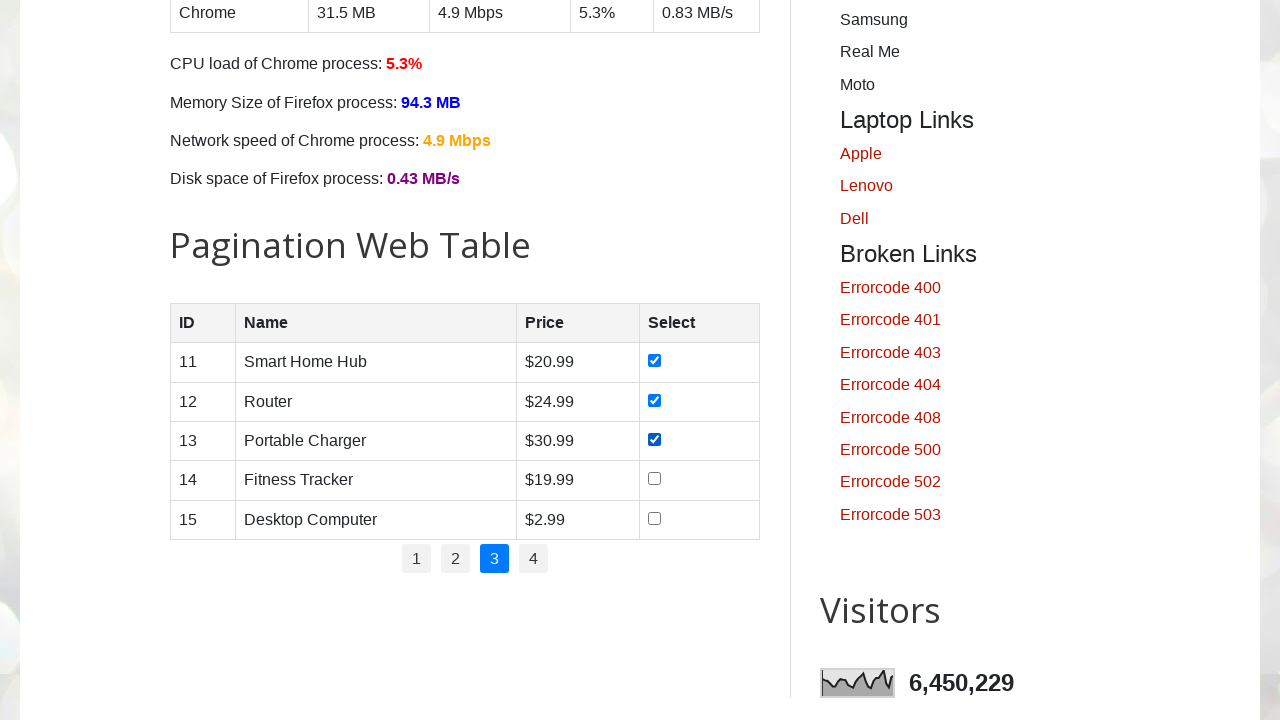

Clicked checkbox for row 4 on page 3 at (655, 479) on //table[@id='productTable']//tr[4]//td[4]//input[contains(@type,'checkbox')]
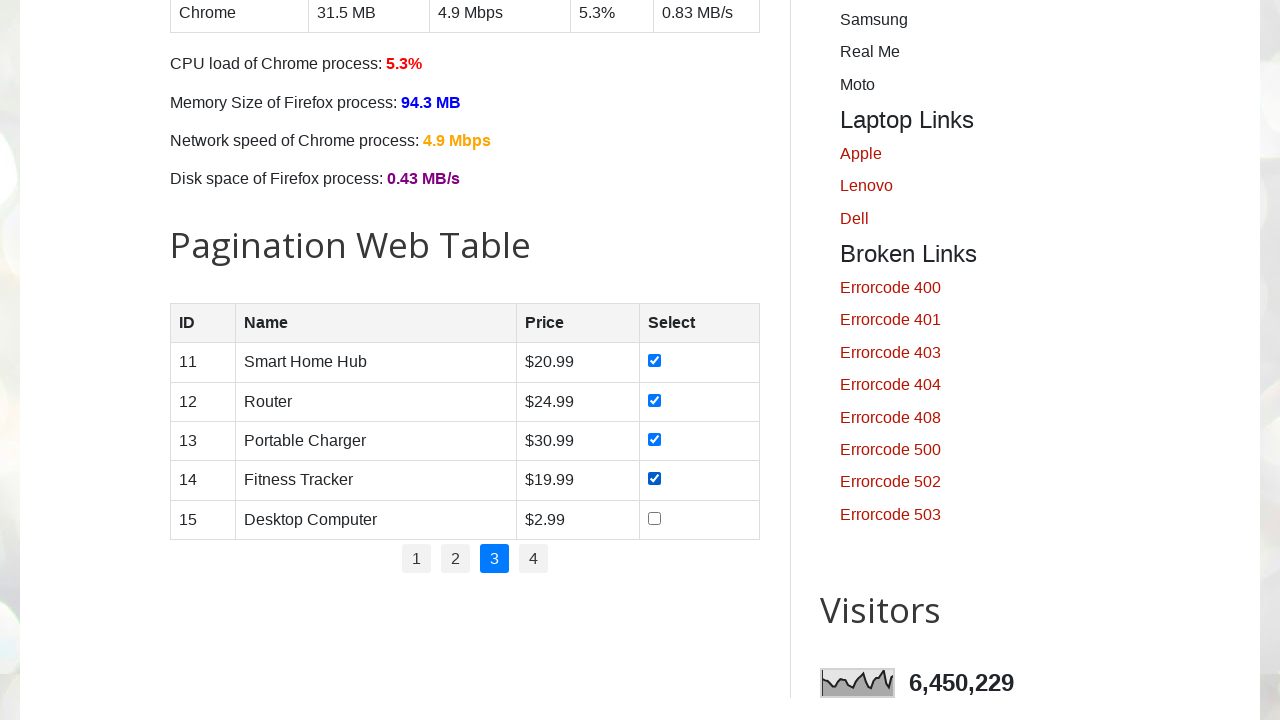

Located checkbox for row 5 on page 3
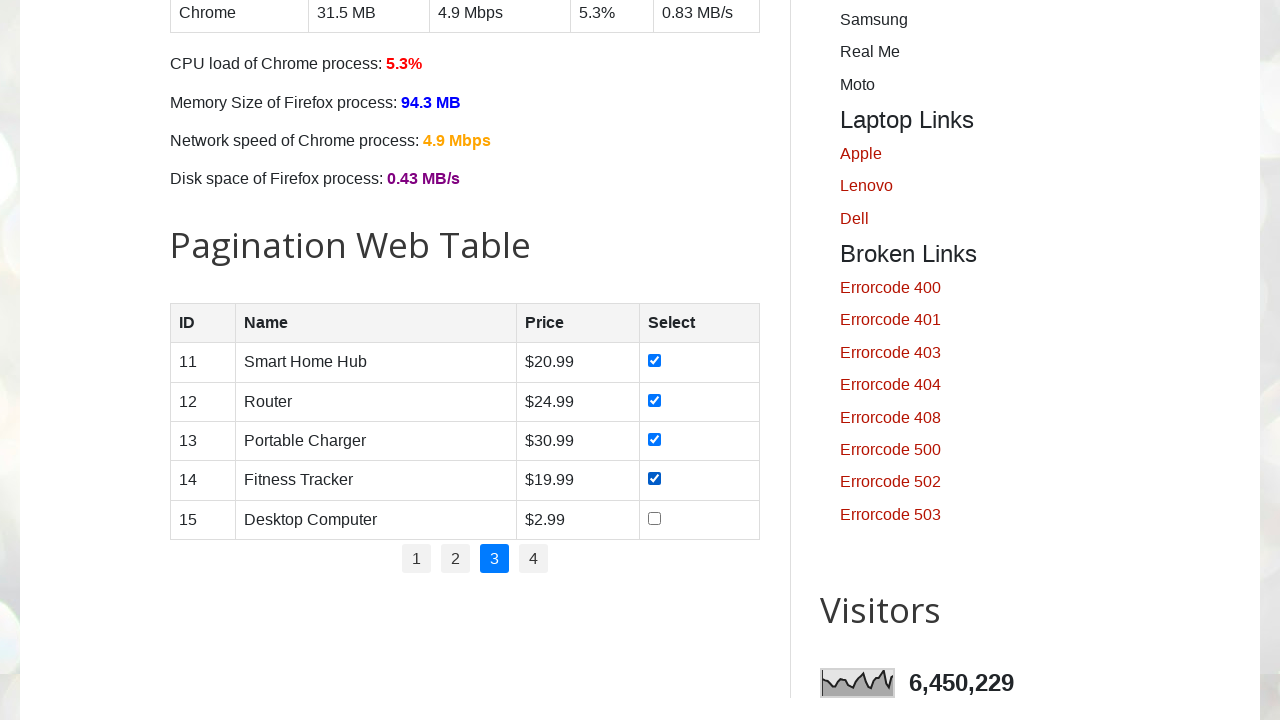

Checkbox for row 5 on page 3 is visible
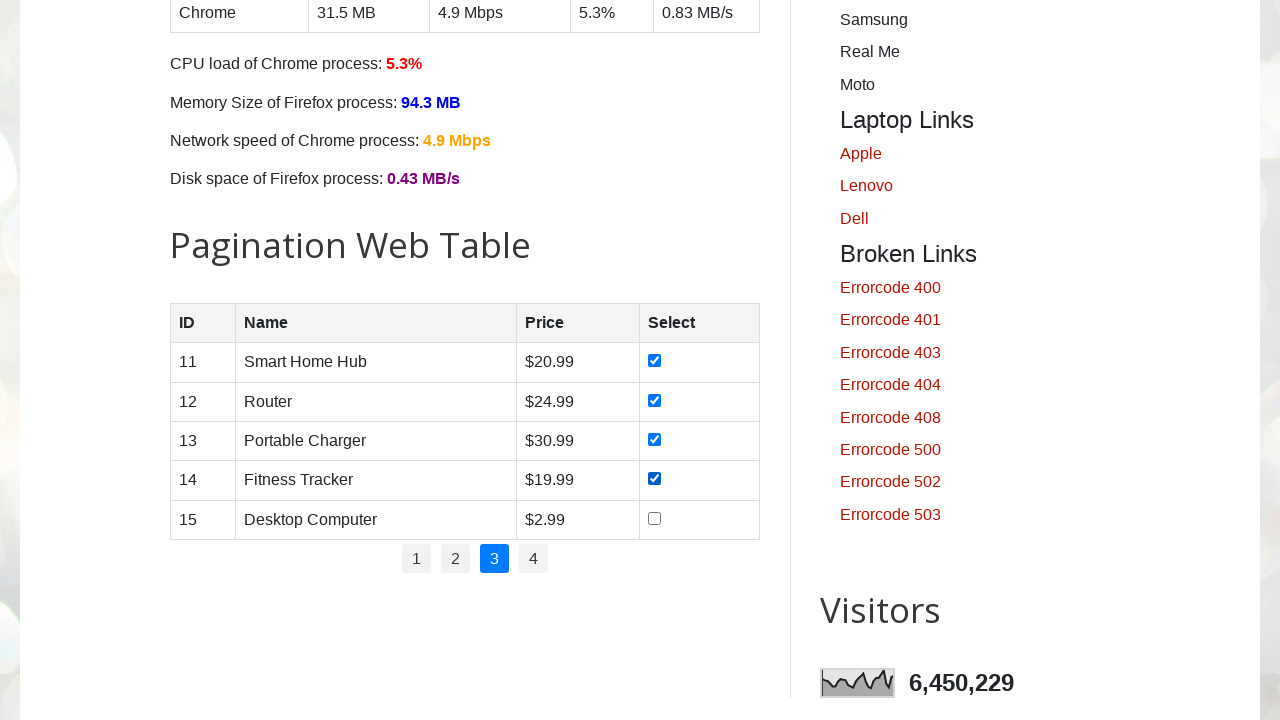

Clicked checkbox for row 5 on page 3 at (655, 518) on //table[@id='productTable']//tr[5]//td[4]//input[contains(@type,'checkbox')]
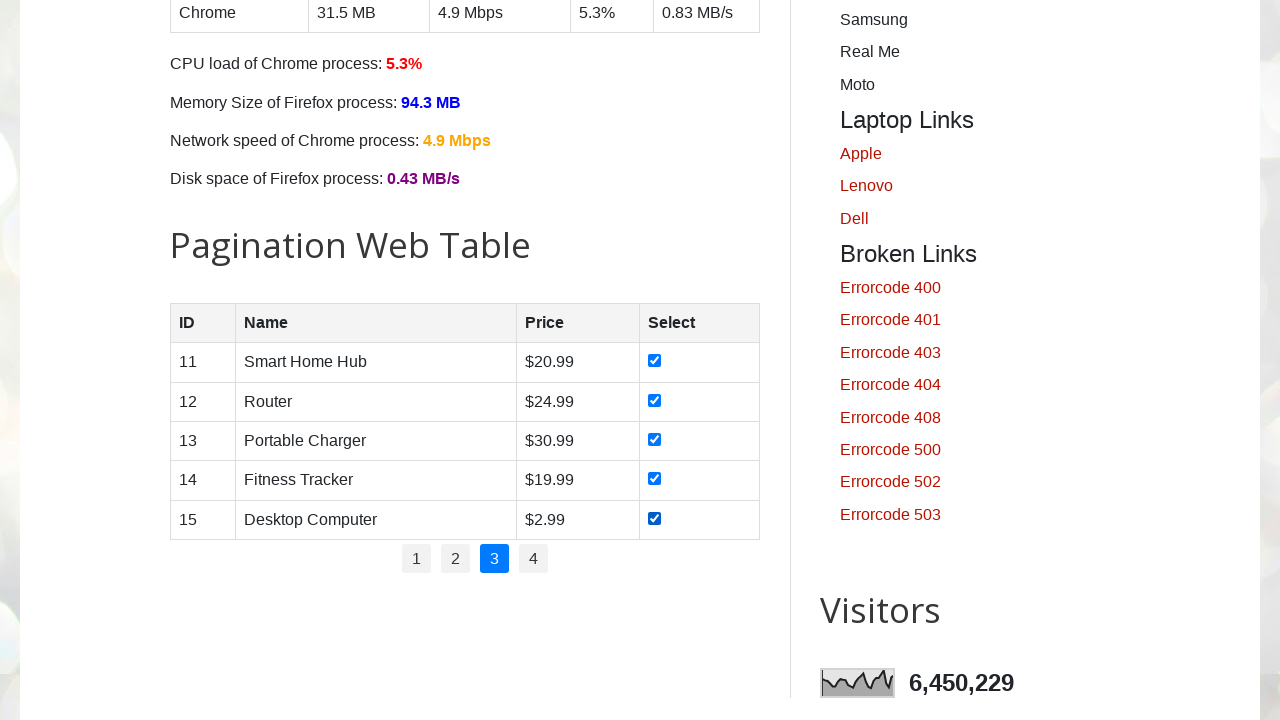

Located next page link (page 4)
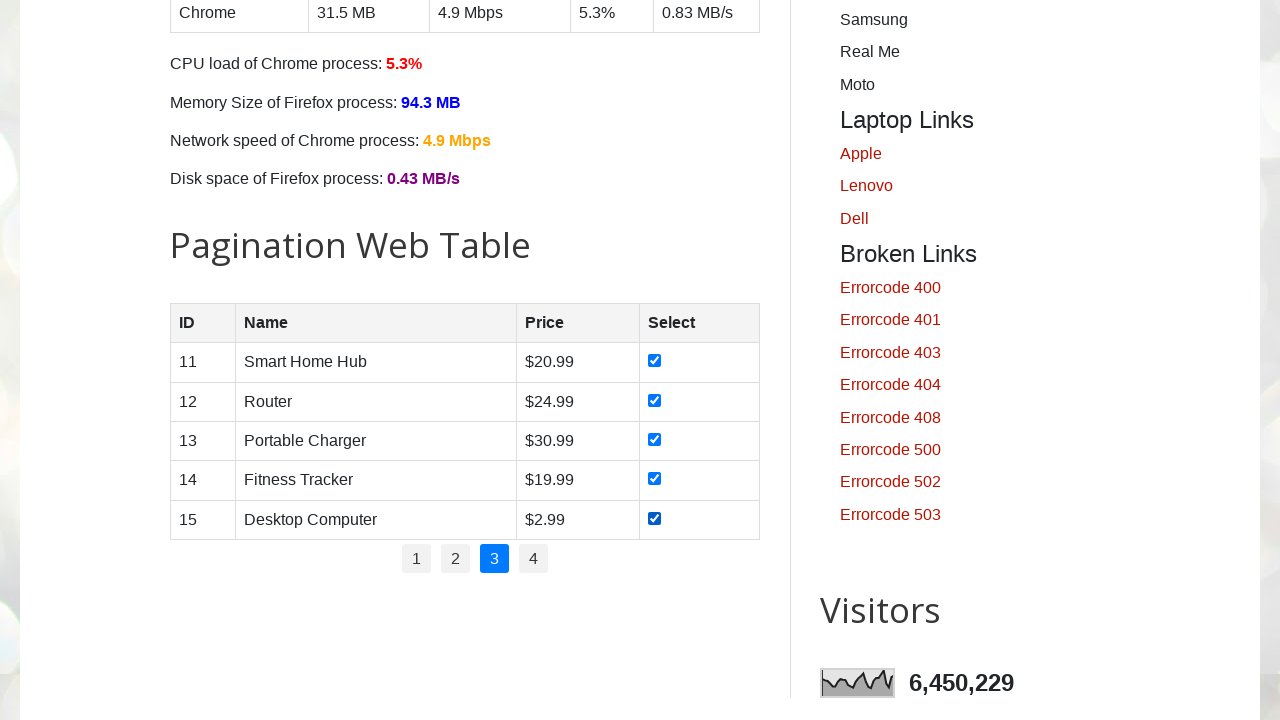

Clicked next page link to navigate to page 4 at (534, 559) on //ul[@id='pagination']//li[4]//a
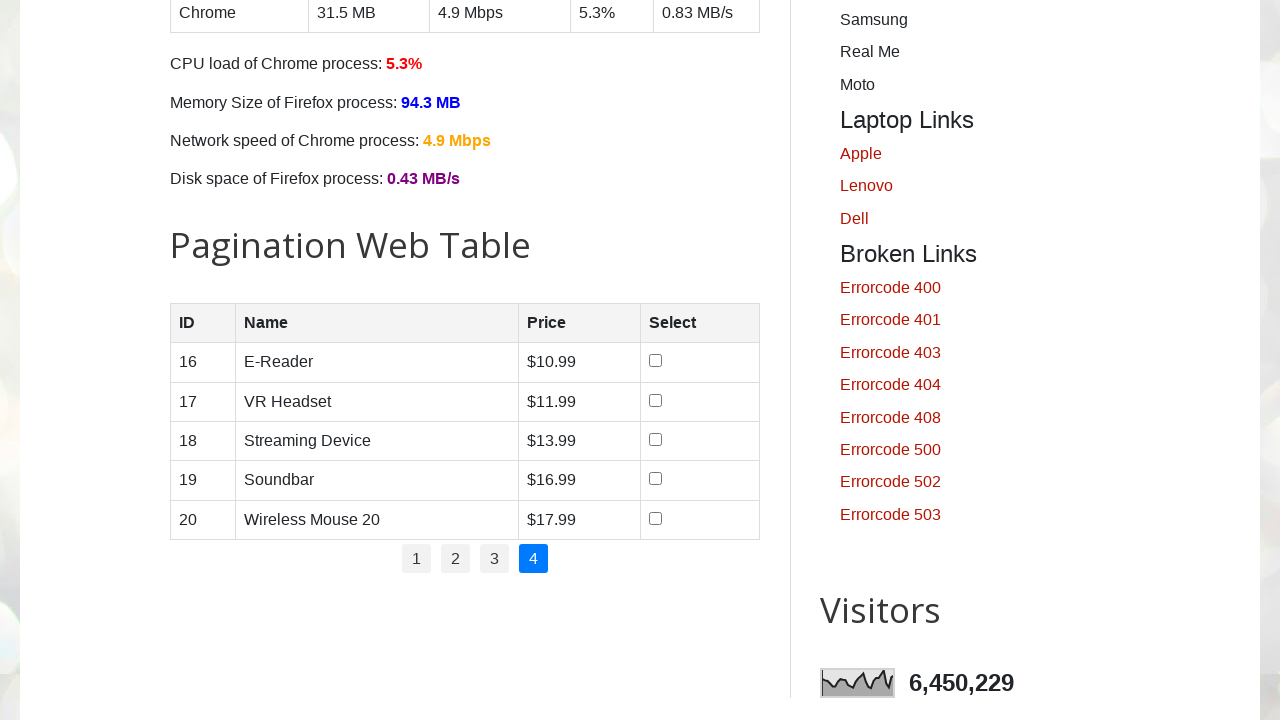

Table rows are visible on page 4
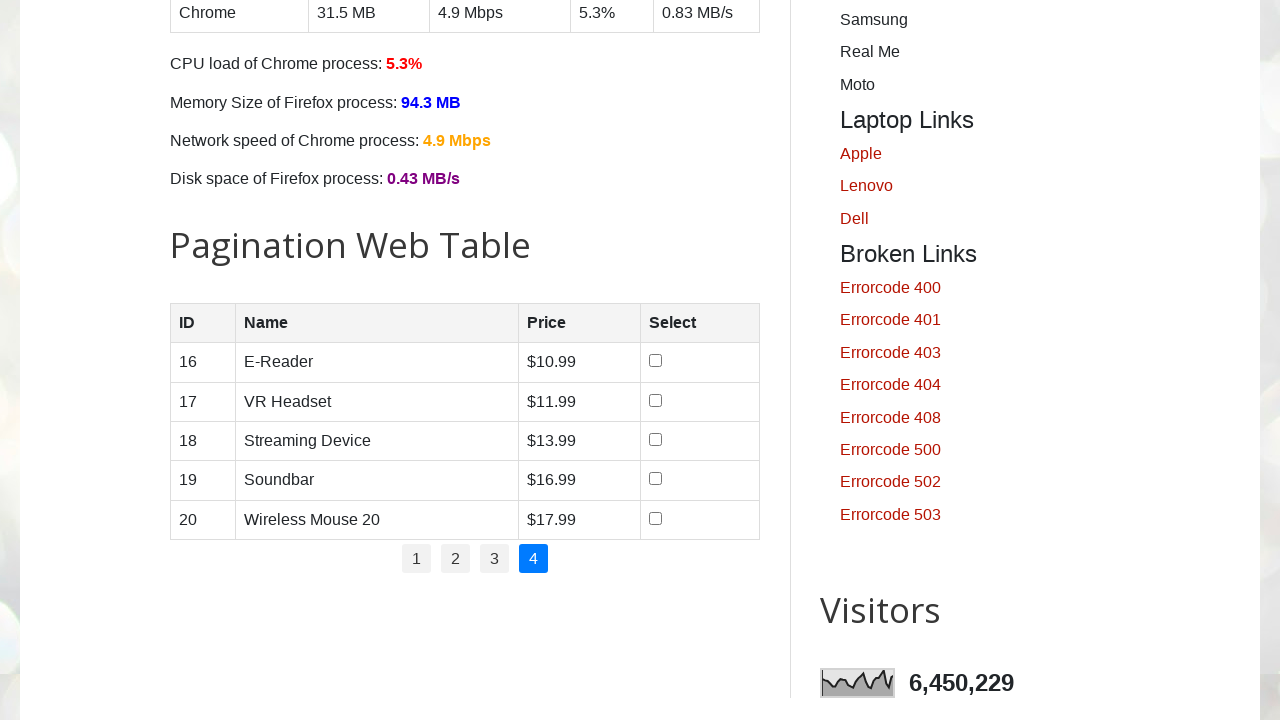

Waited 500ms for page 4 to fully load
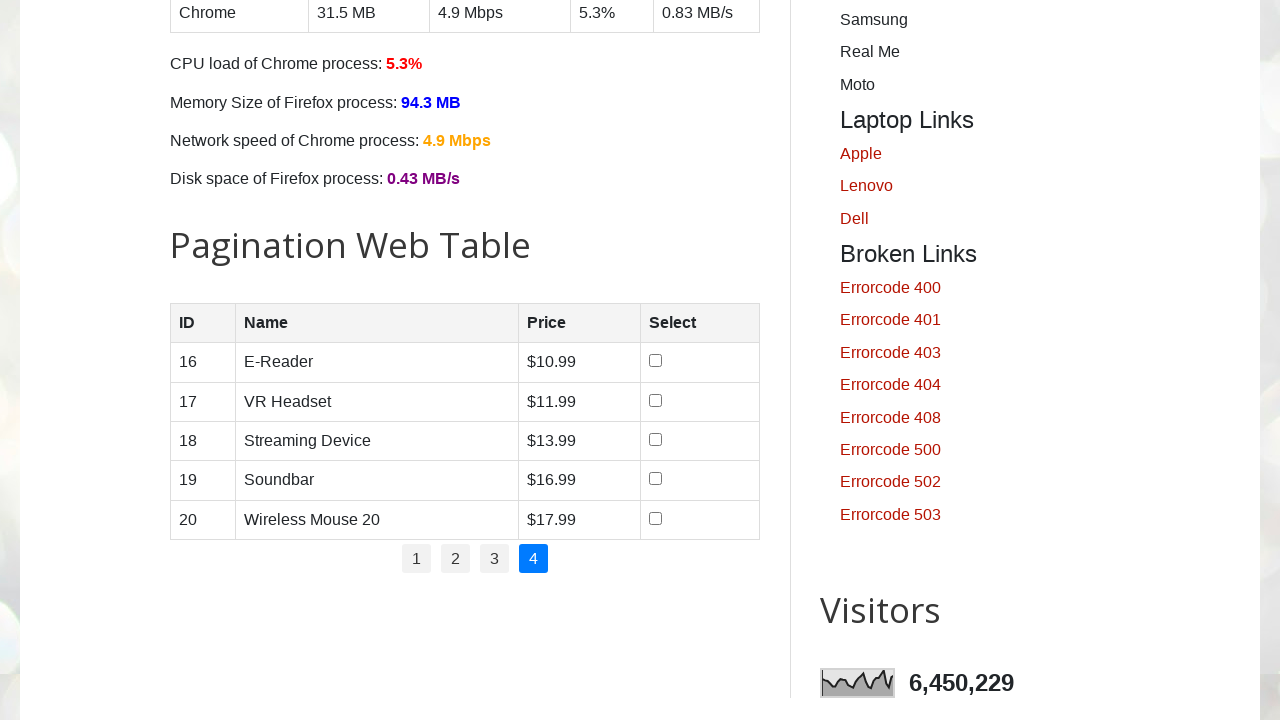

Located all table rows on page 4
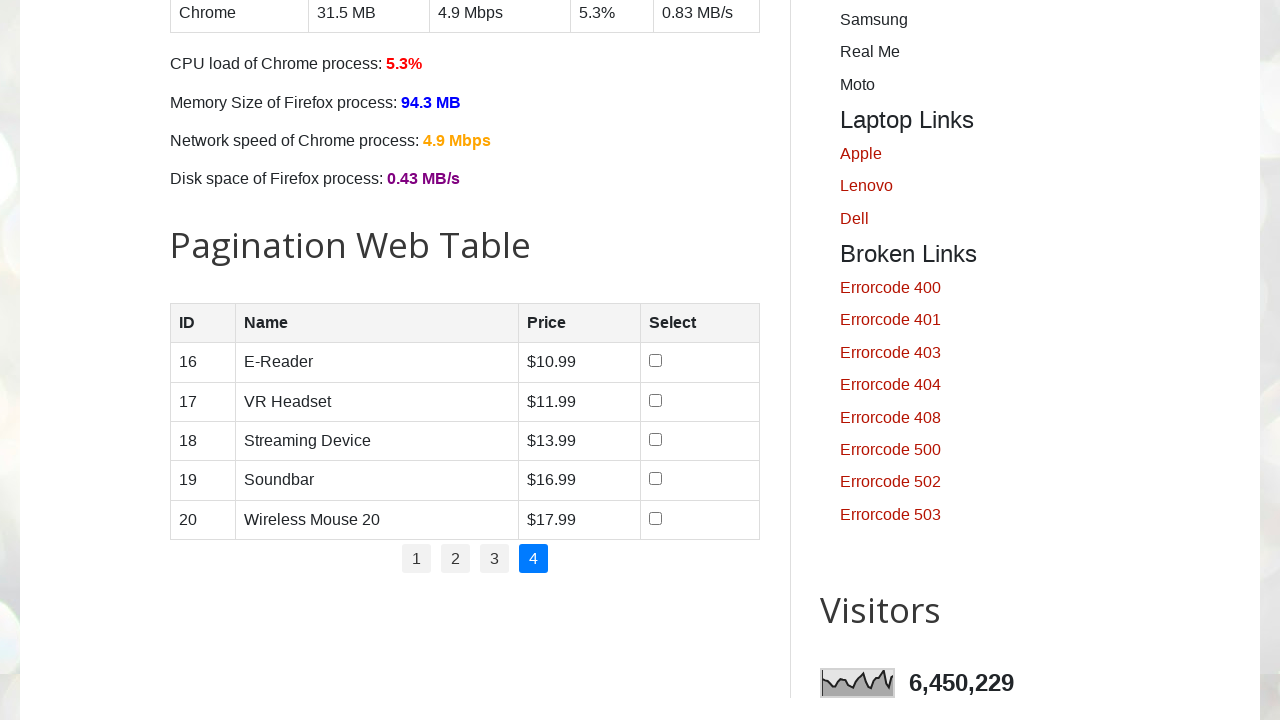

Identified 6 rows on page 4
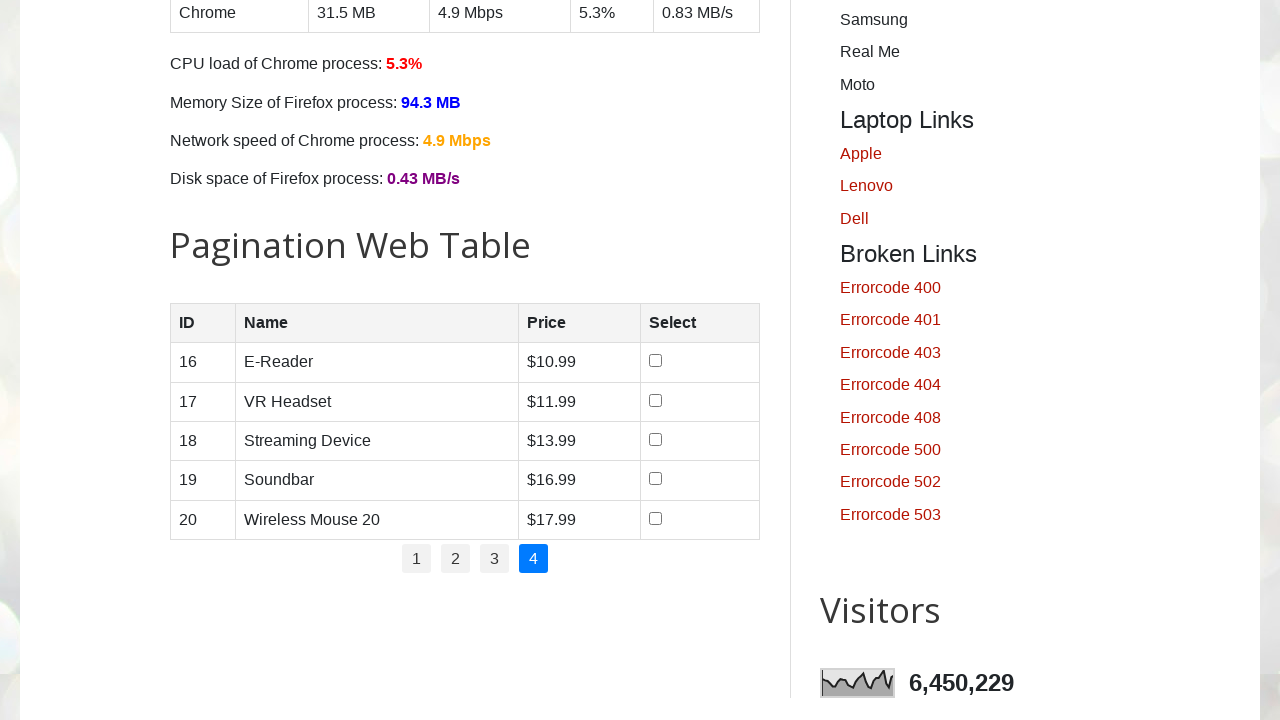

Located checkbox for row 1 on page 4
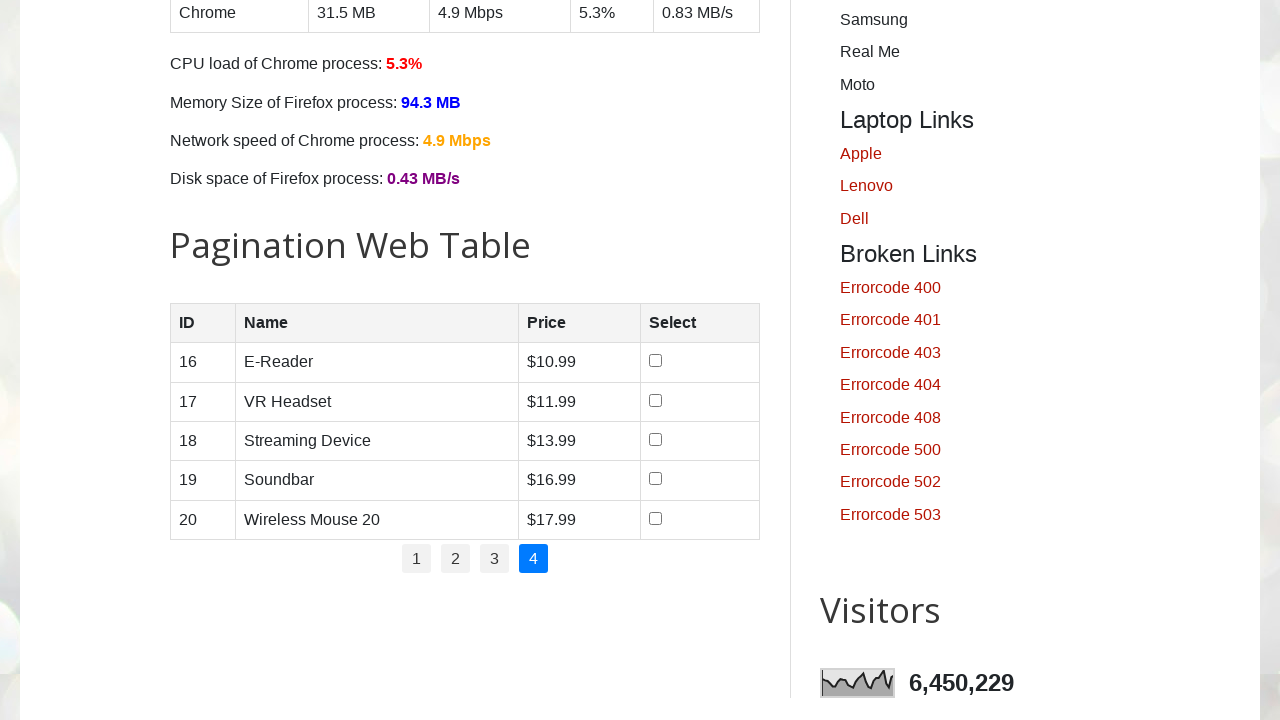

Checkbox for row 1 on page 4 is visible
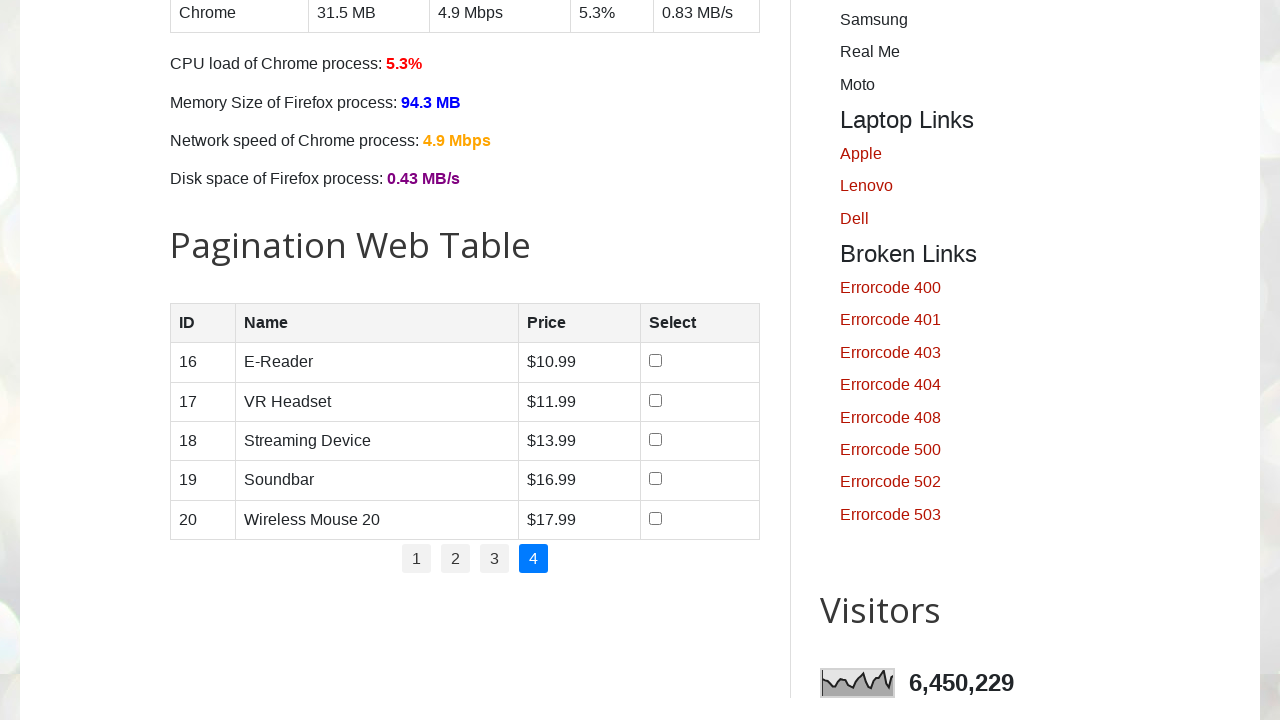

Clicked checkbox for row 1 on page 4 at (656, 361) on //table[@id='productTable']//tr[1]//td[4]//input[contains(@type,'checkbox')]
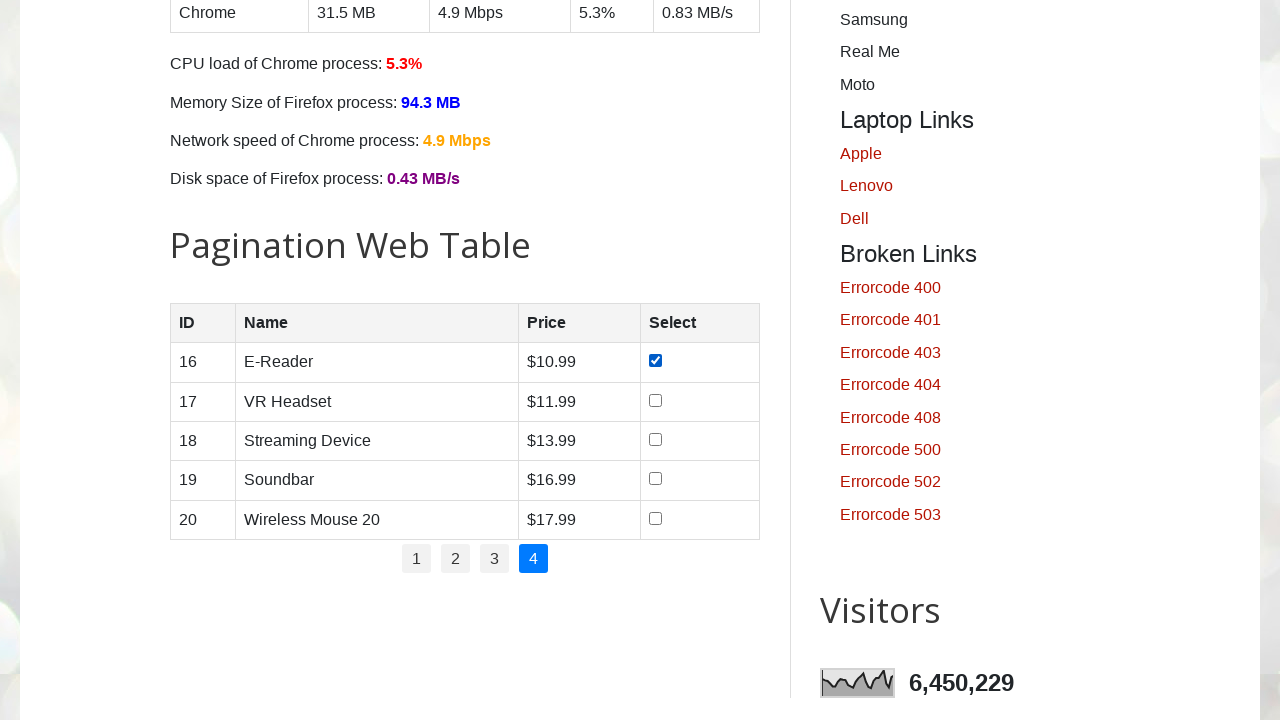

Located checkbox for row 2 on page 4
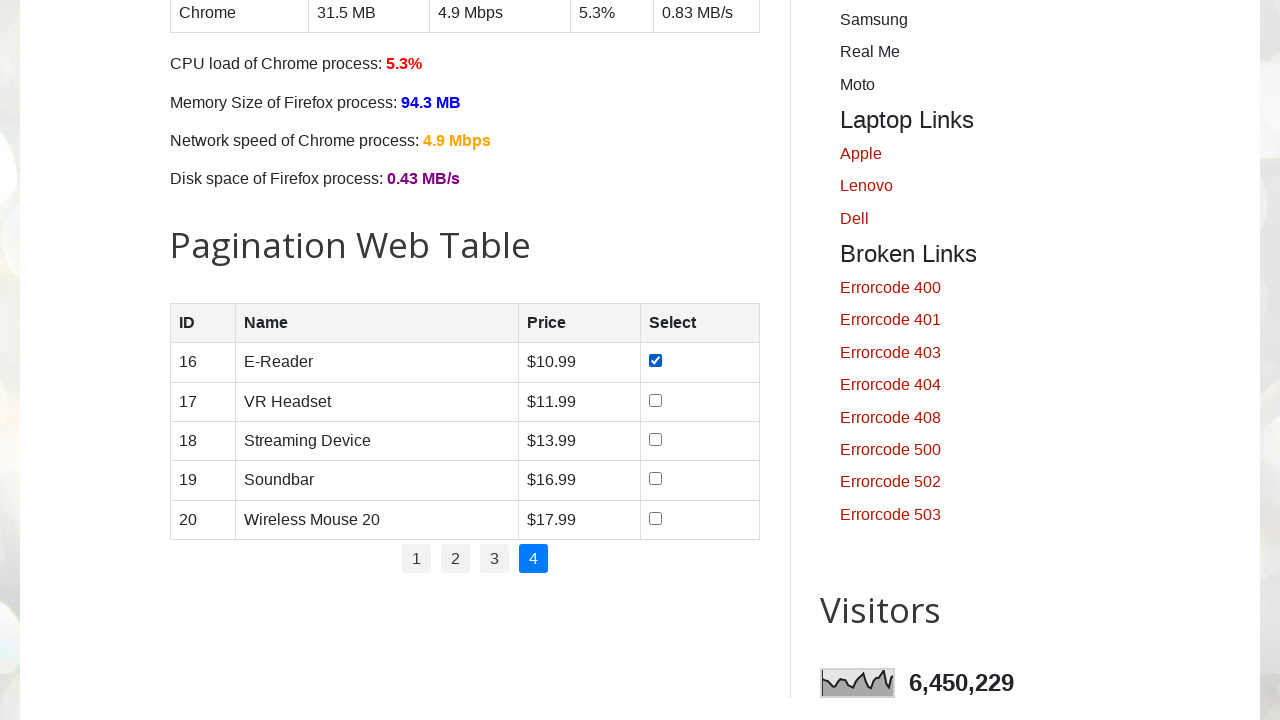

Checkbox for row 2 on page 4 is visible
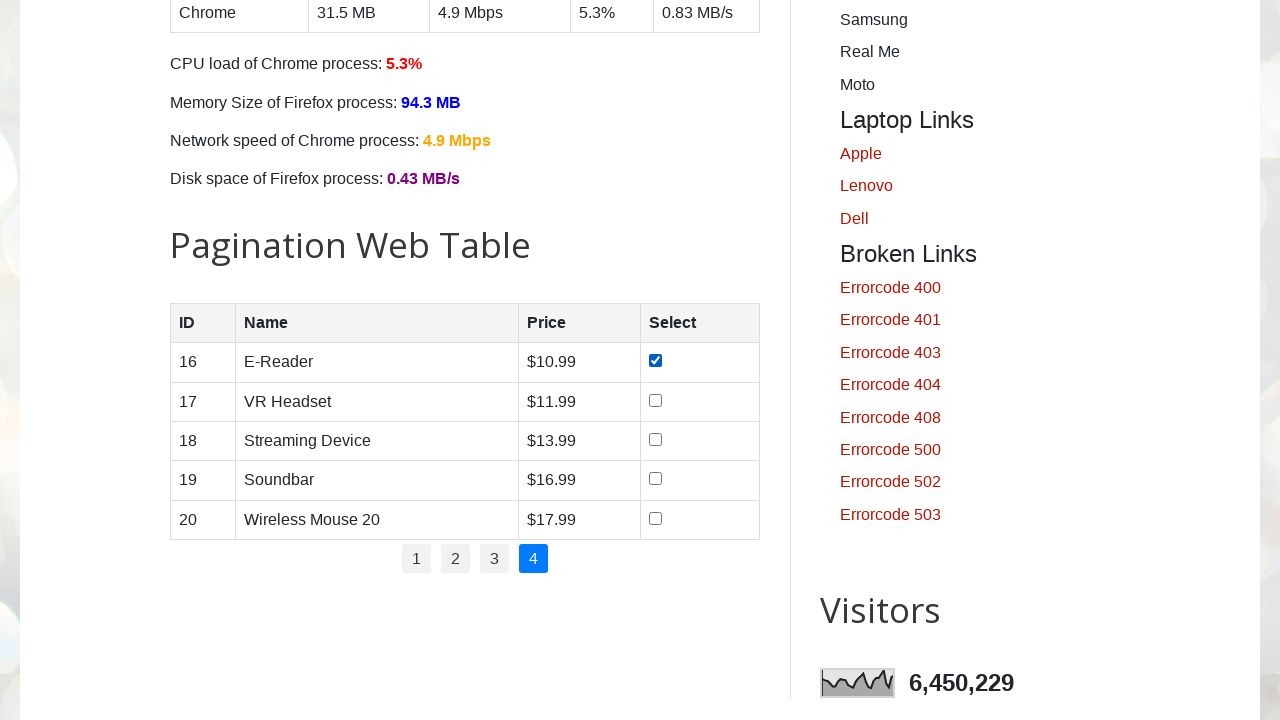

Clicked checkbox for row 2 on page 4 at (656, 400) on //table[@id='productTable']//tr[2]//td[4]//input[contains(@type,'checkbox')]
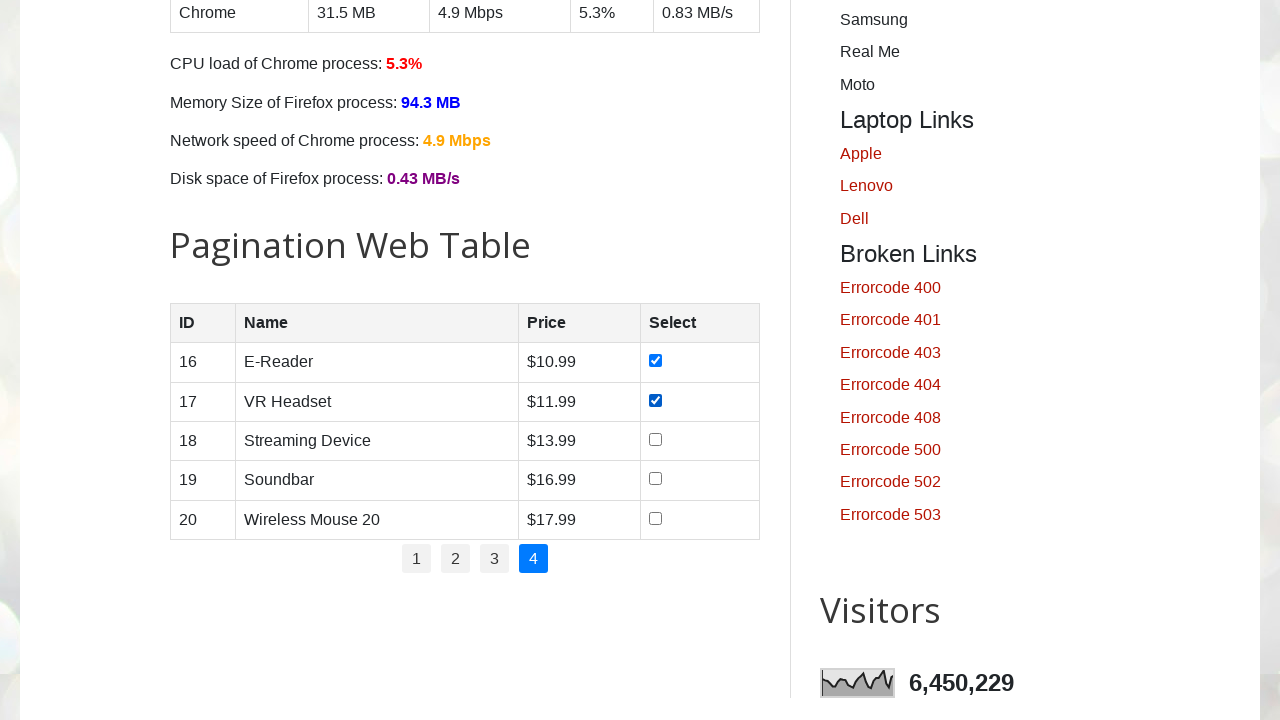

Located checkbox for row 3 on page 4
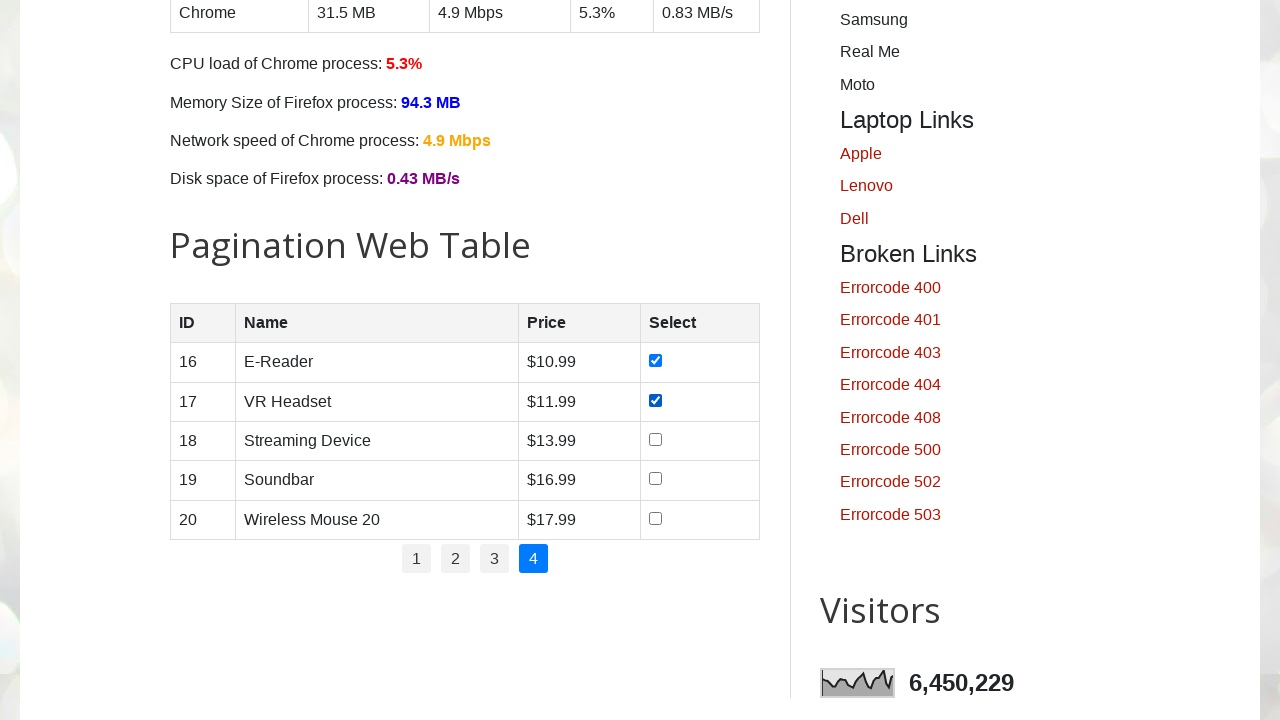

Checkbox for row 3 on page 4 is visible
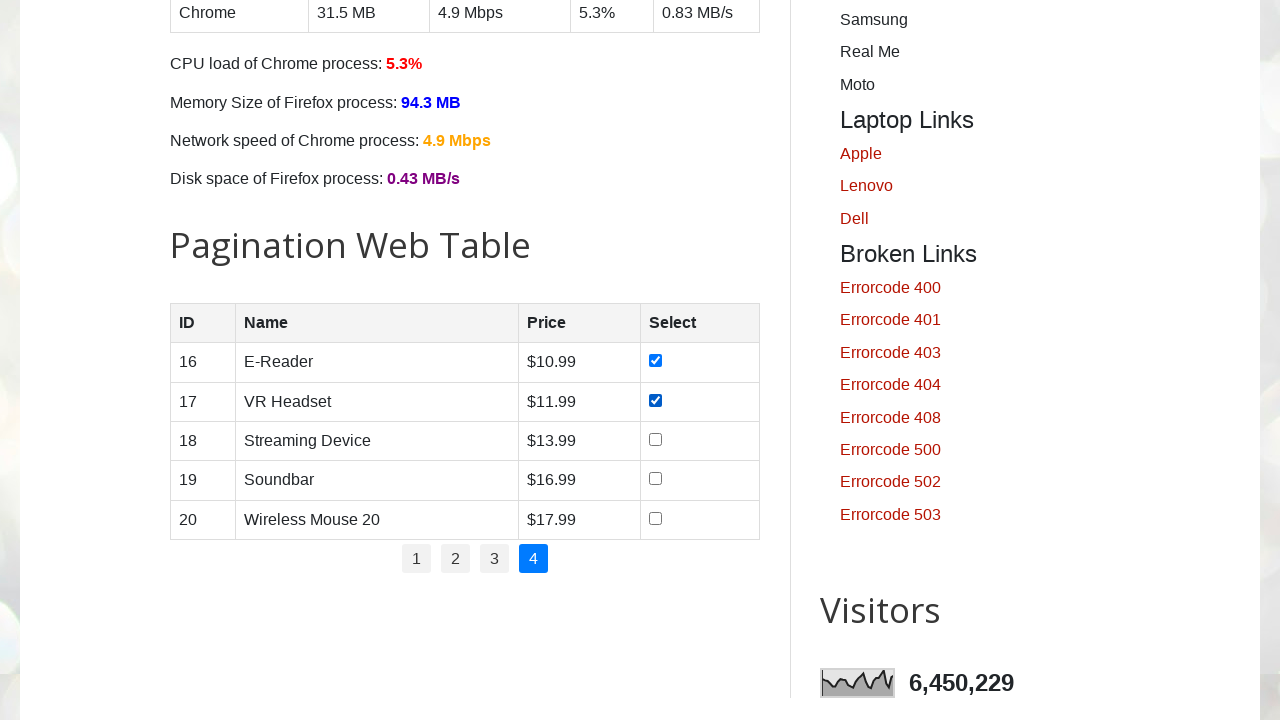

Clicked checkbox for row 3 on page 4 at (656, 439) on //table[@id='productTable']//tr[3]//td[4]//input[contains(@type,'checkbox')]
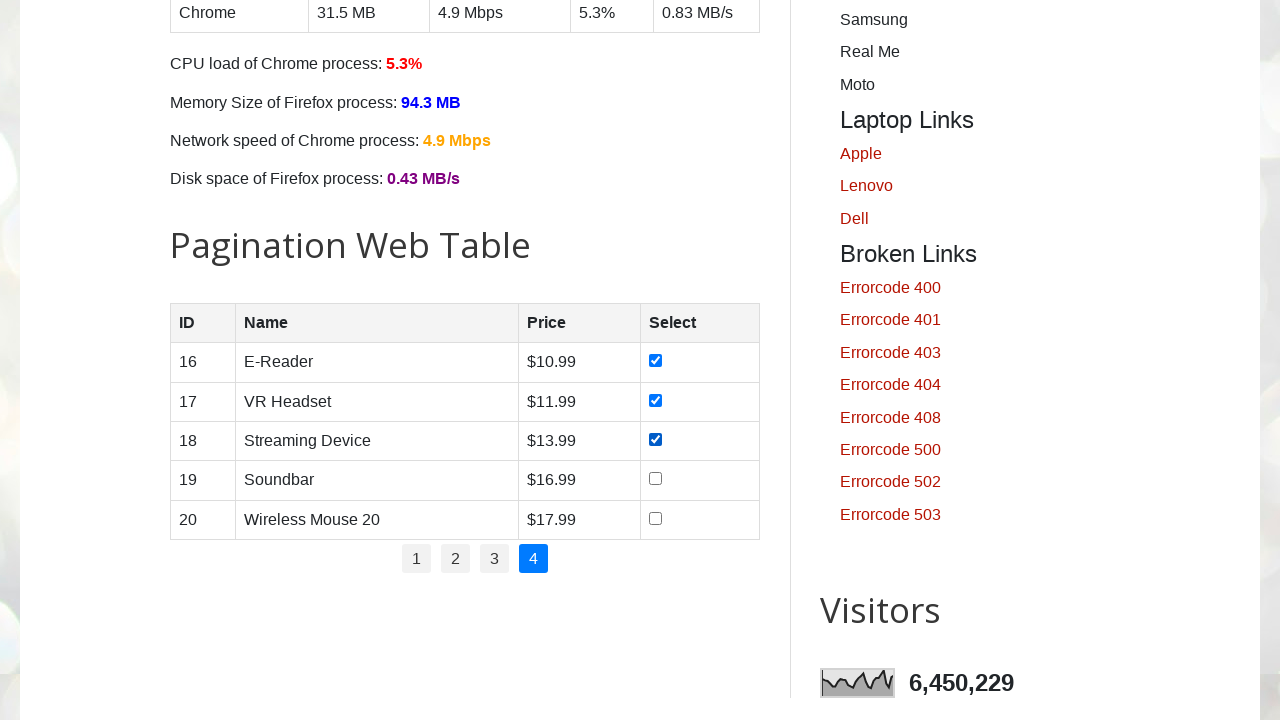

Located checkbox for row 4 on page 4
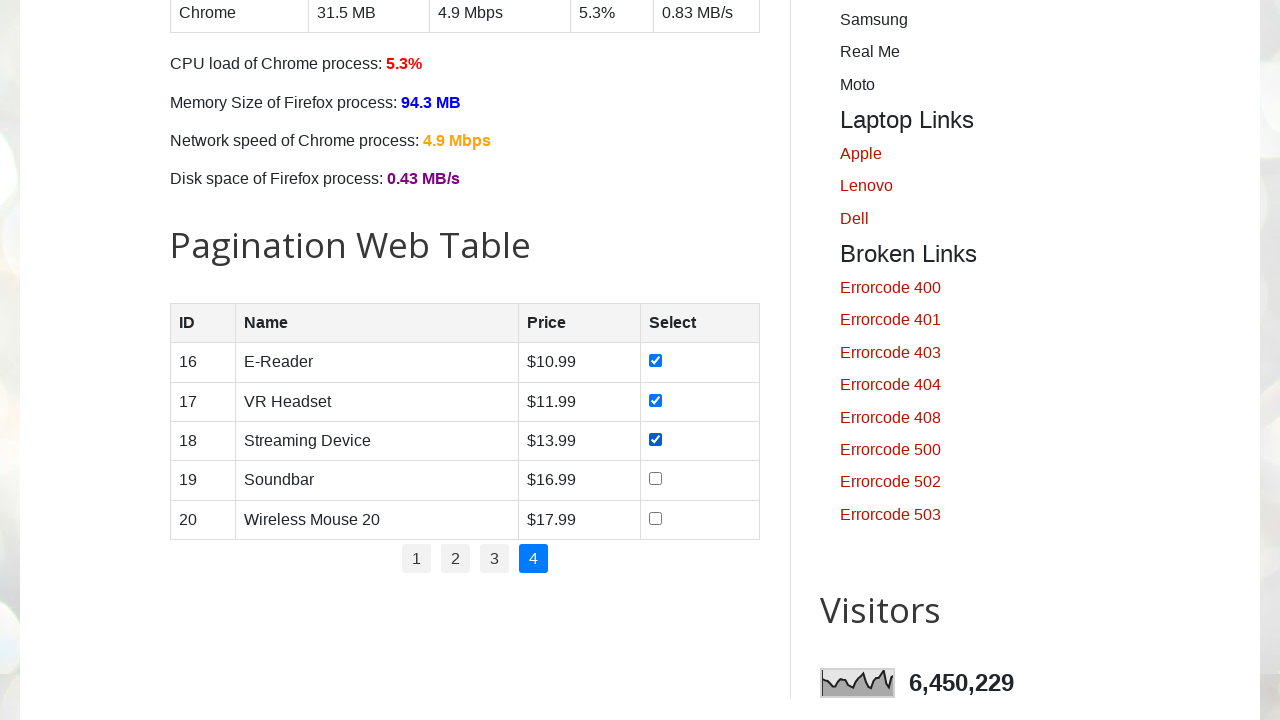

Checkbox for row 4 on page 4 is visible
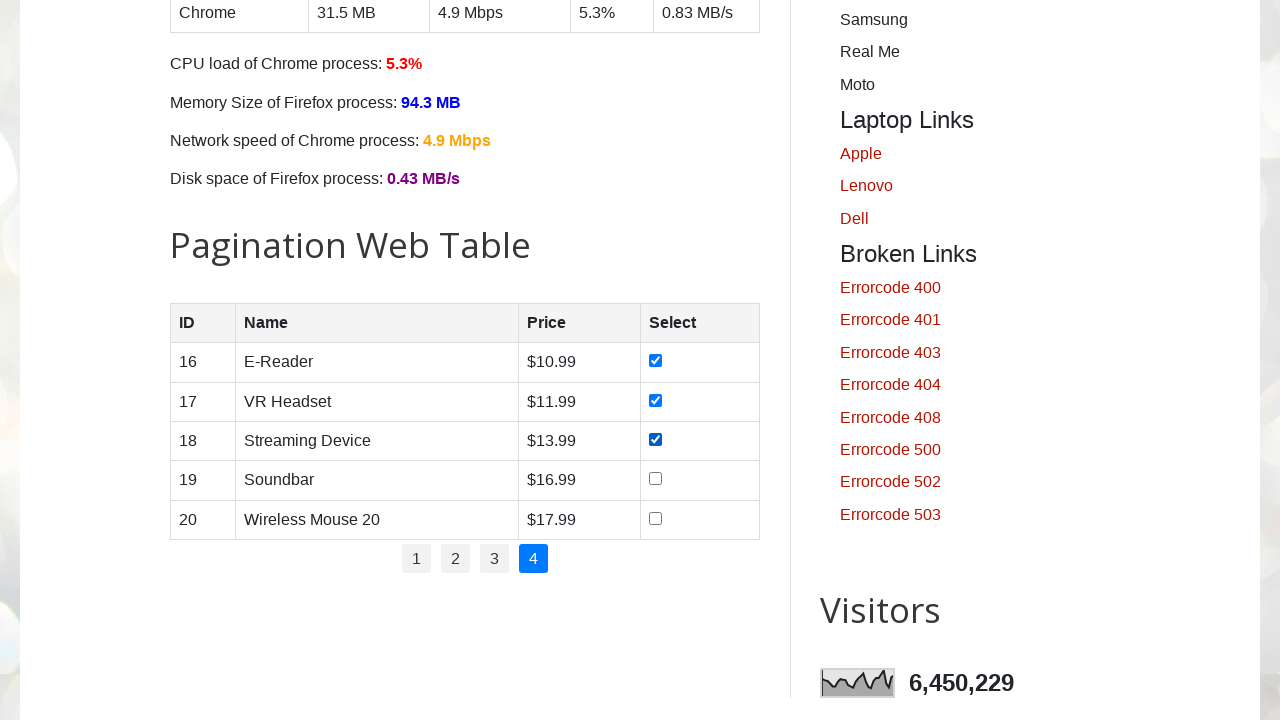

Clicked checkbox for row 4 on page 4 at (656, 479) on //table[@id='productTable']//tr[4]//td[4]//input[contains(@type,'checkbox')]
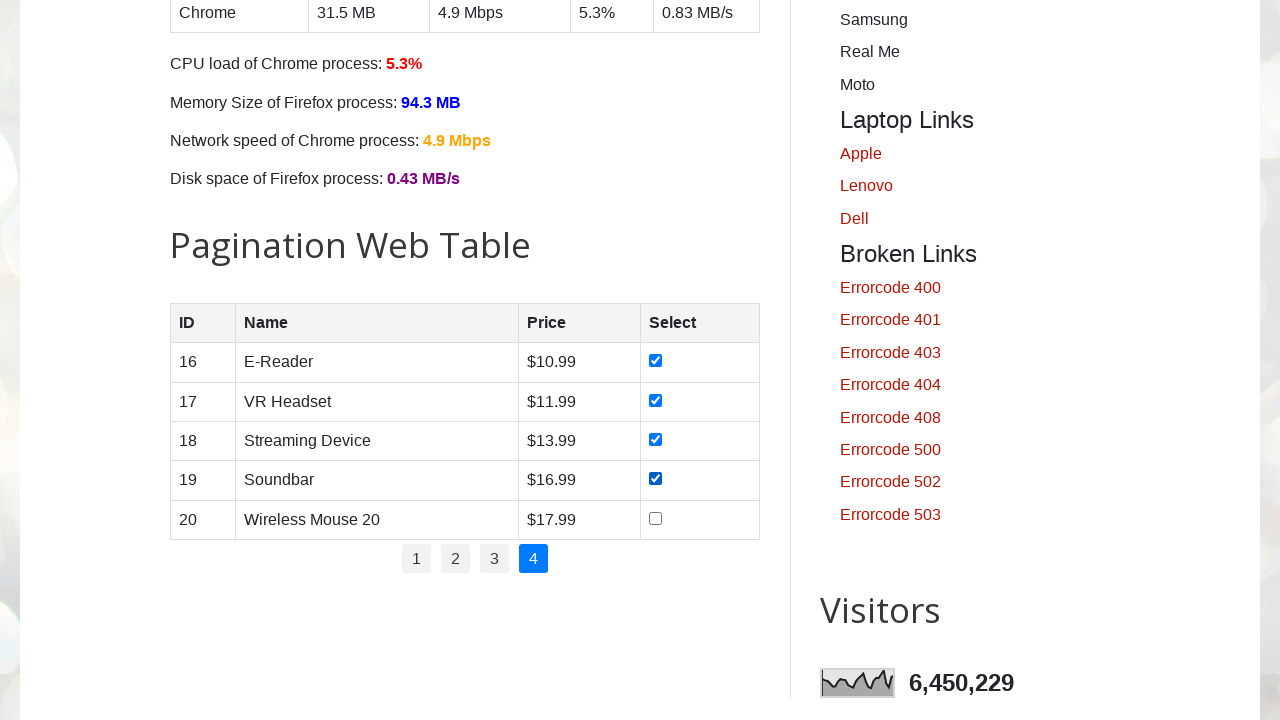

Located checkbox for row 5 on page 4
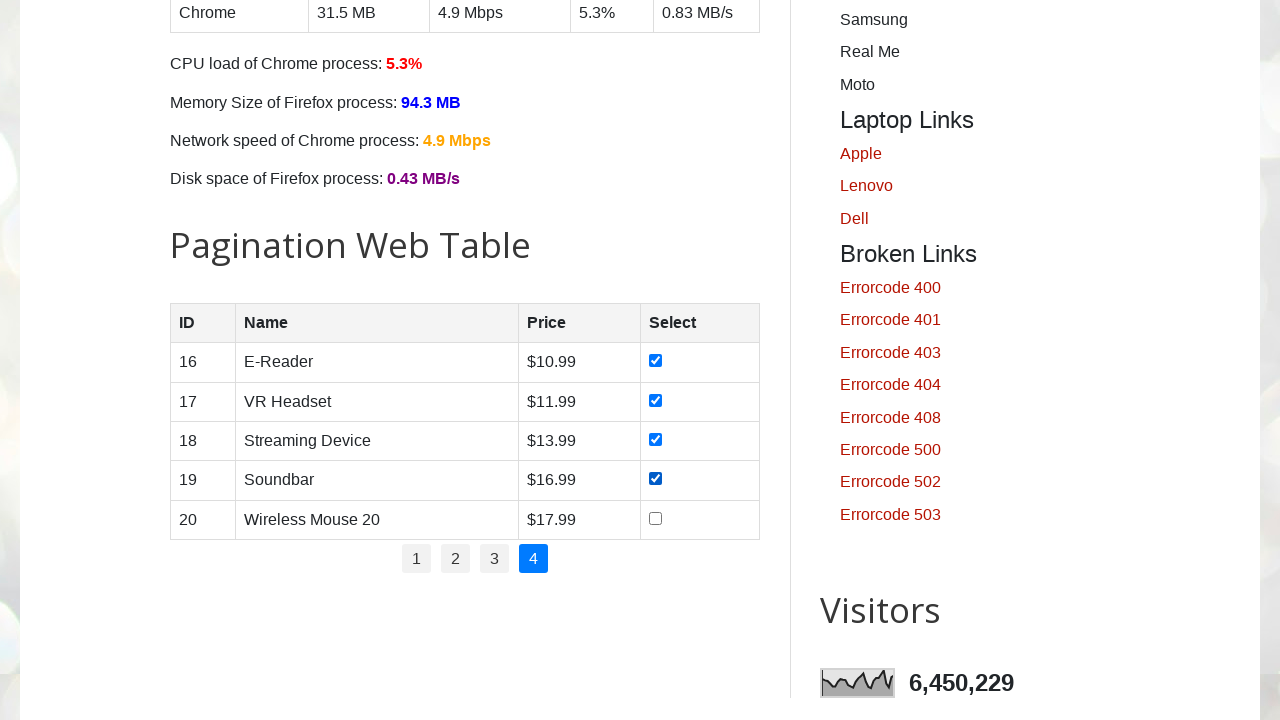

Checkbox for row 5 on page 4 is visible
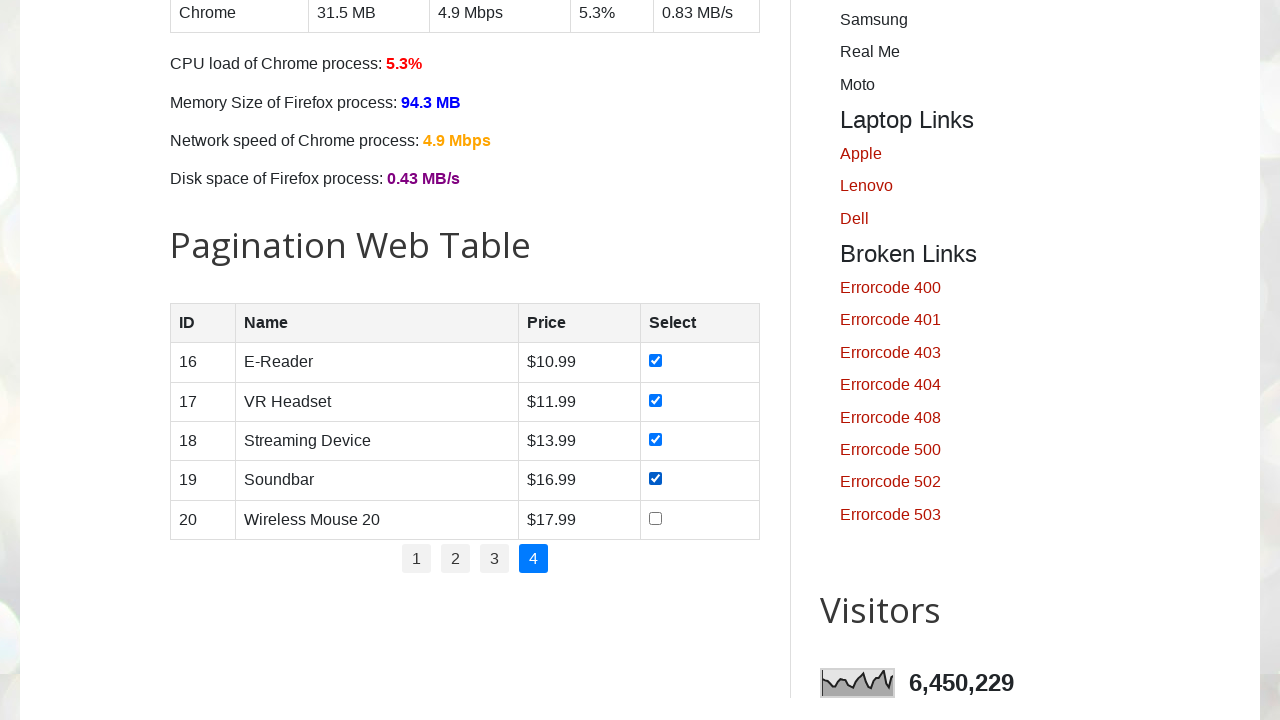

Clicked checkbox for row 5 on page 4 at (656, 518) on //table[@id='productTable']//tr[5]//td[4]//input[contains(@type,'checkbox')]
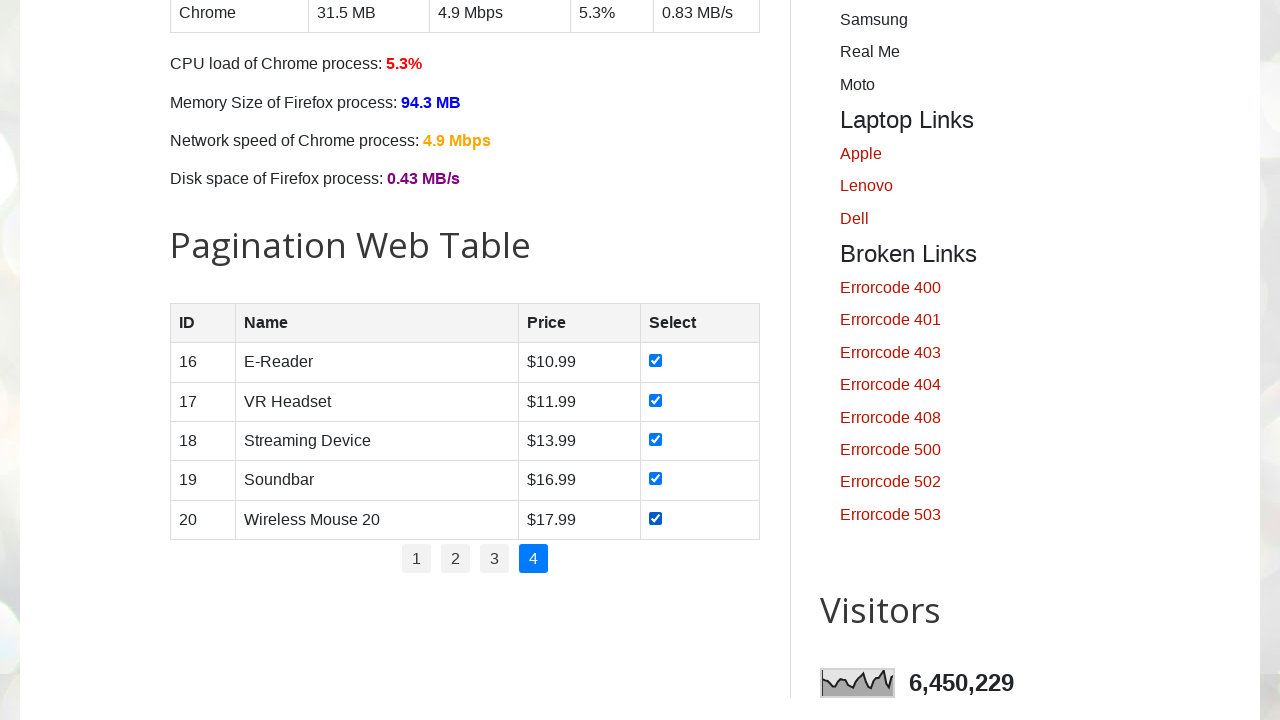

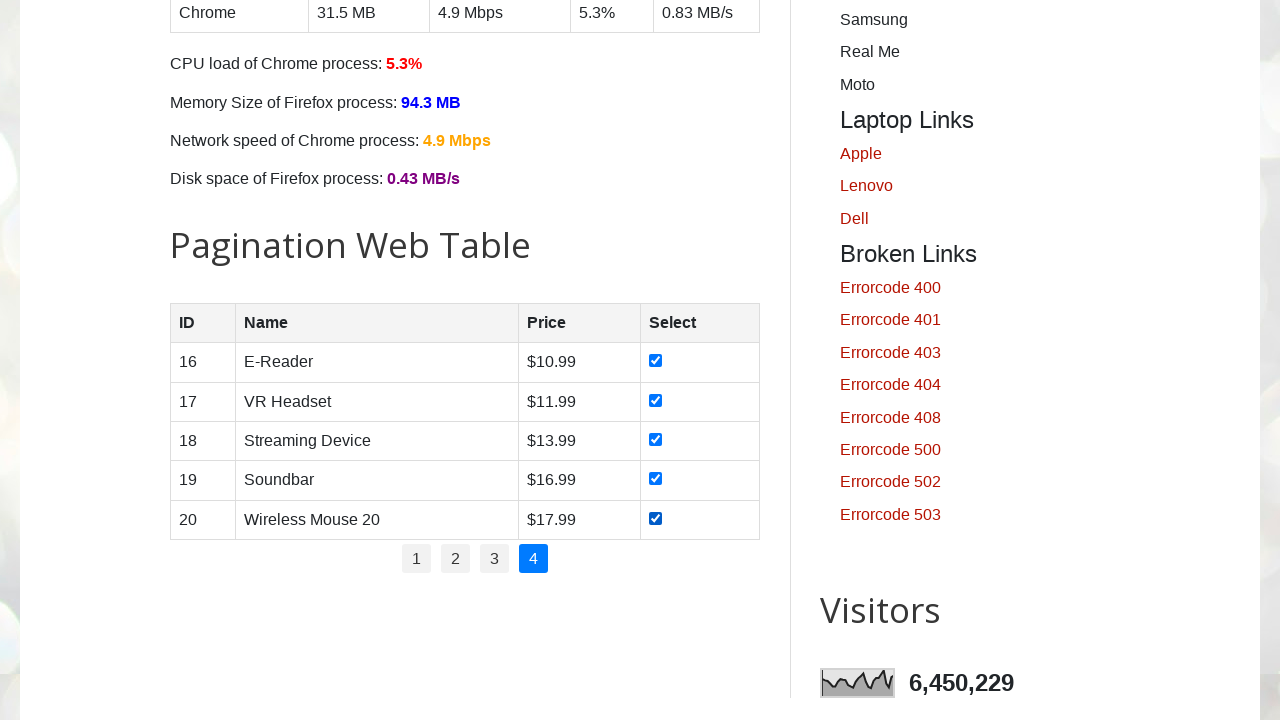